Tests filling out a large form by entering text into all input fields and submitting the form by clicking the submit button.

Starting URL: http://suninjuly.github.io/huge_form.html

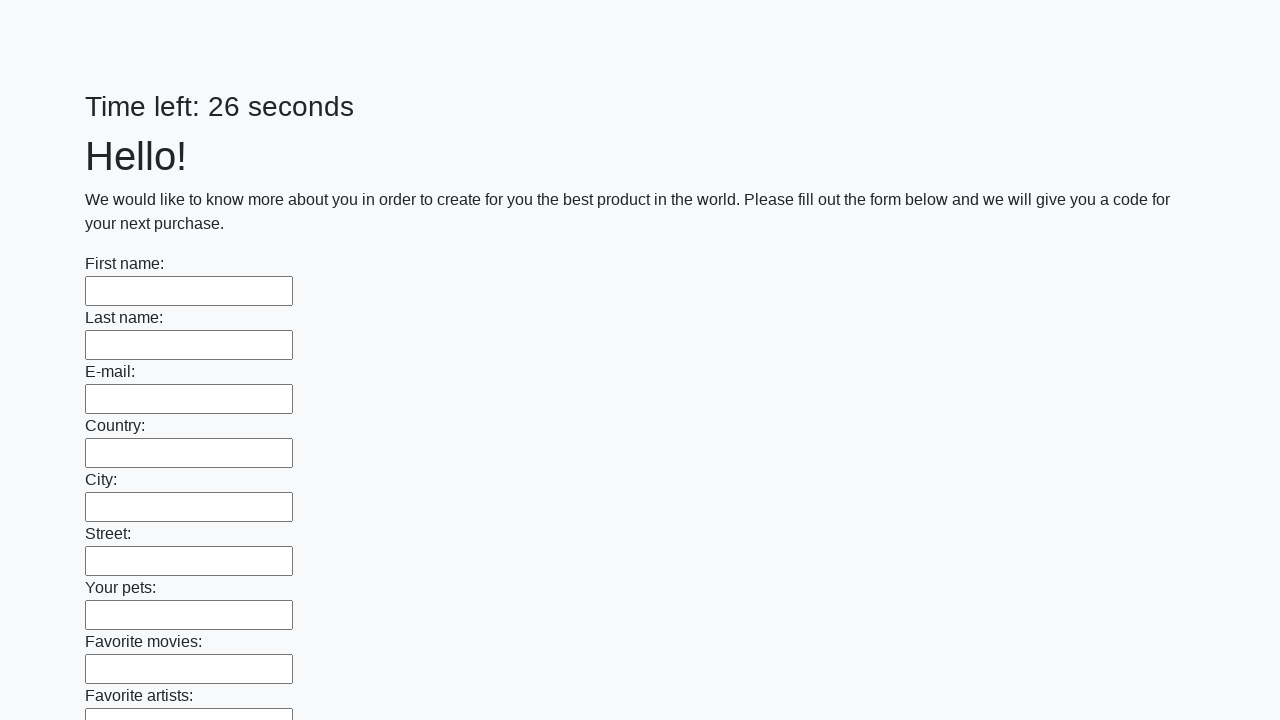

Navigated to huge form test page
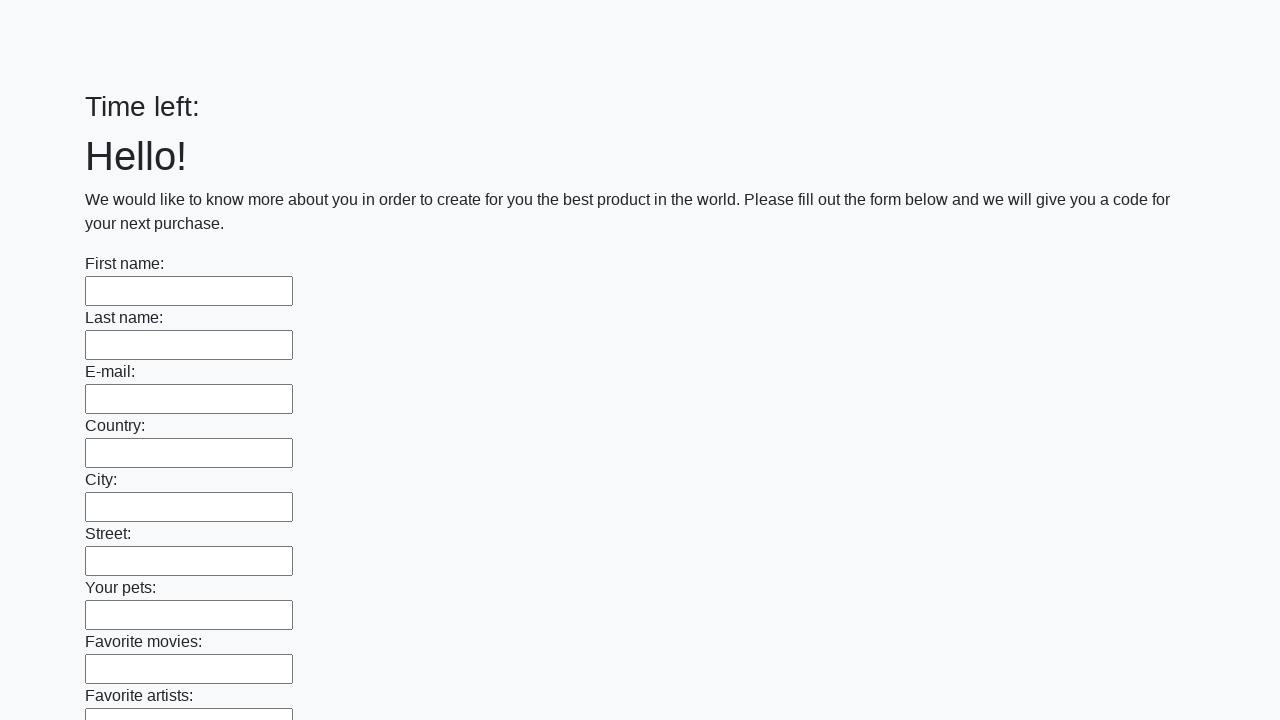

Filled input field with text on input >> nth=0
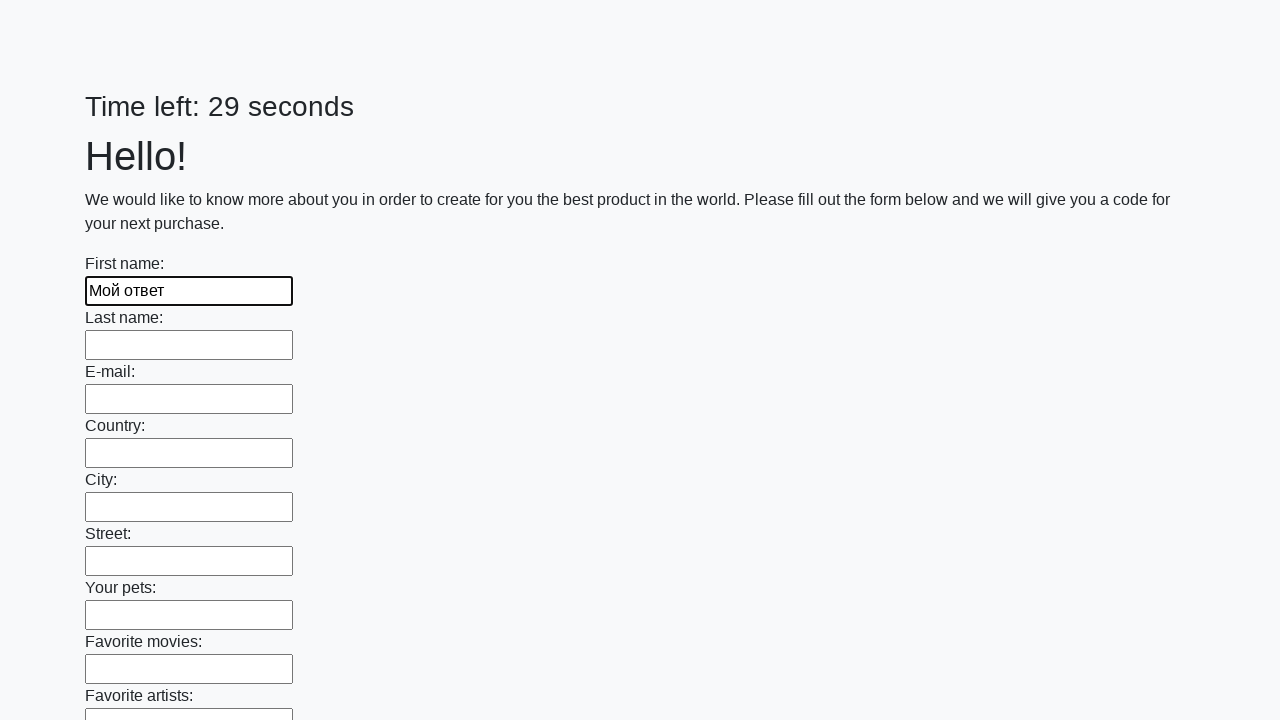

Filled input field with text on input >> nth=1
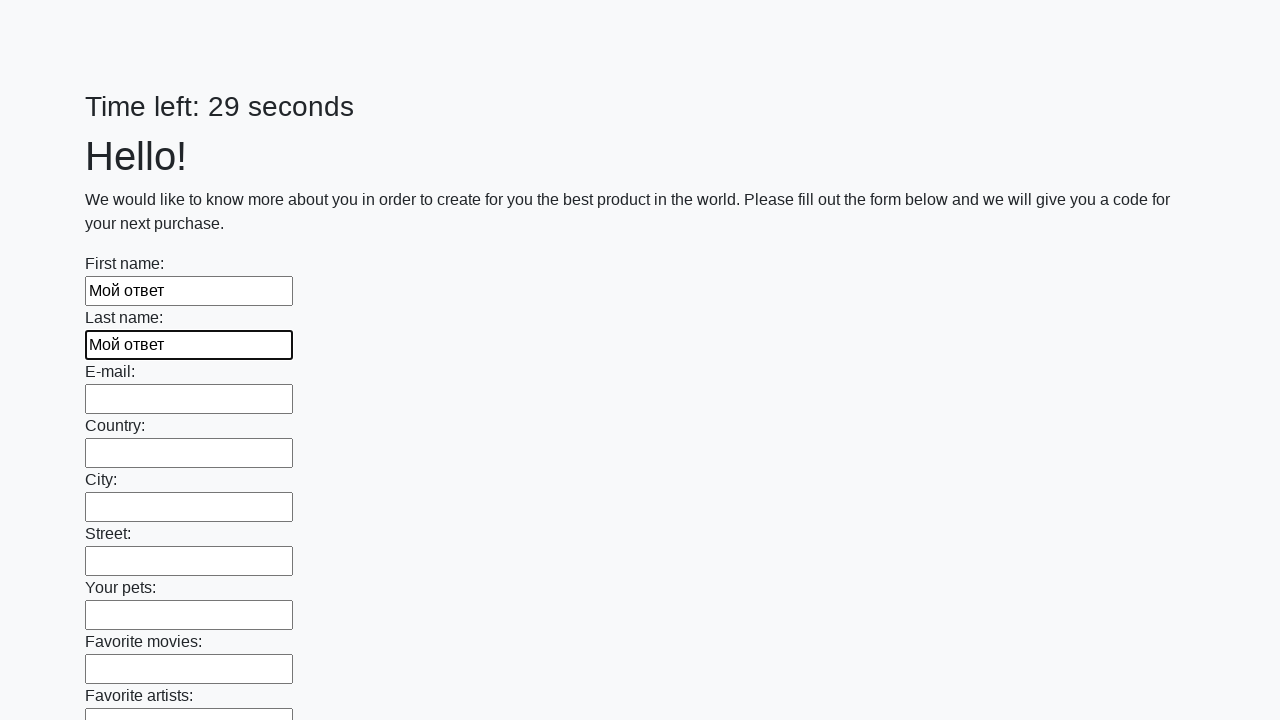

Filled input field with text on input >> nth=2
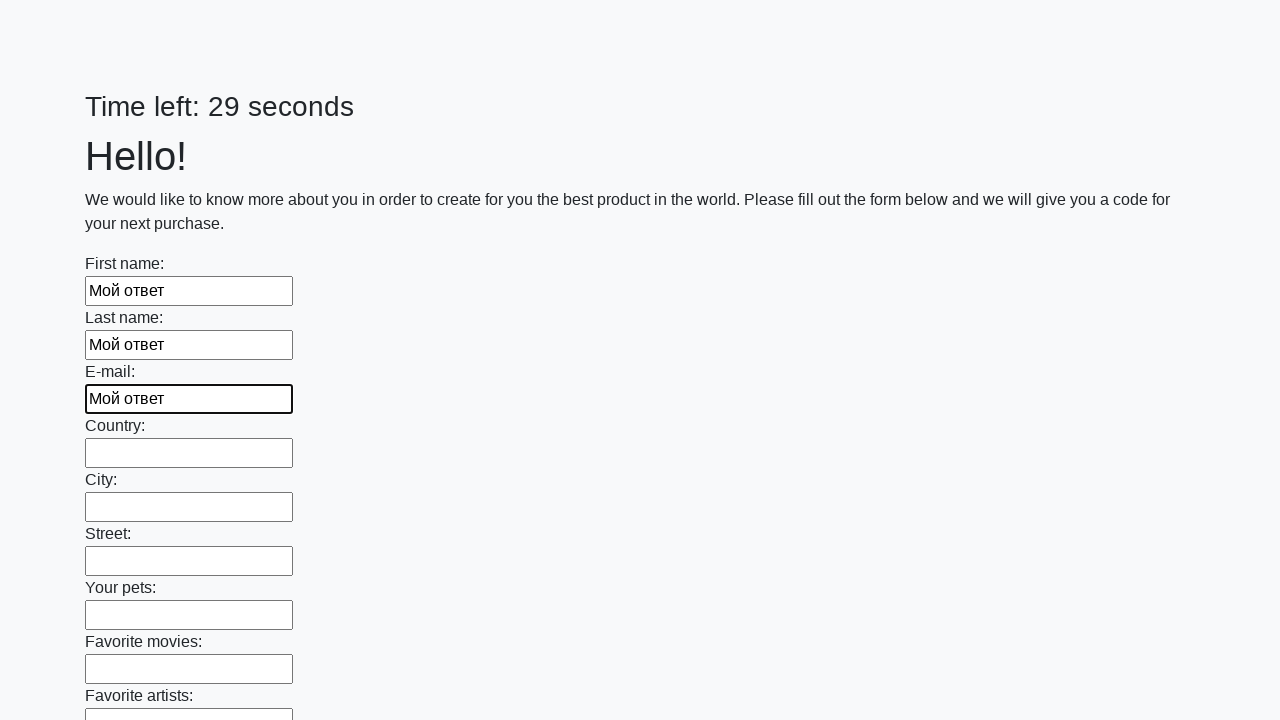

Filled input field with text on input >> nth=3
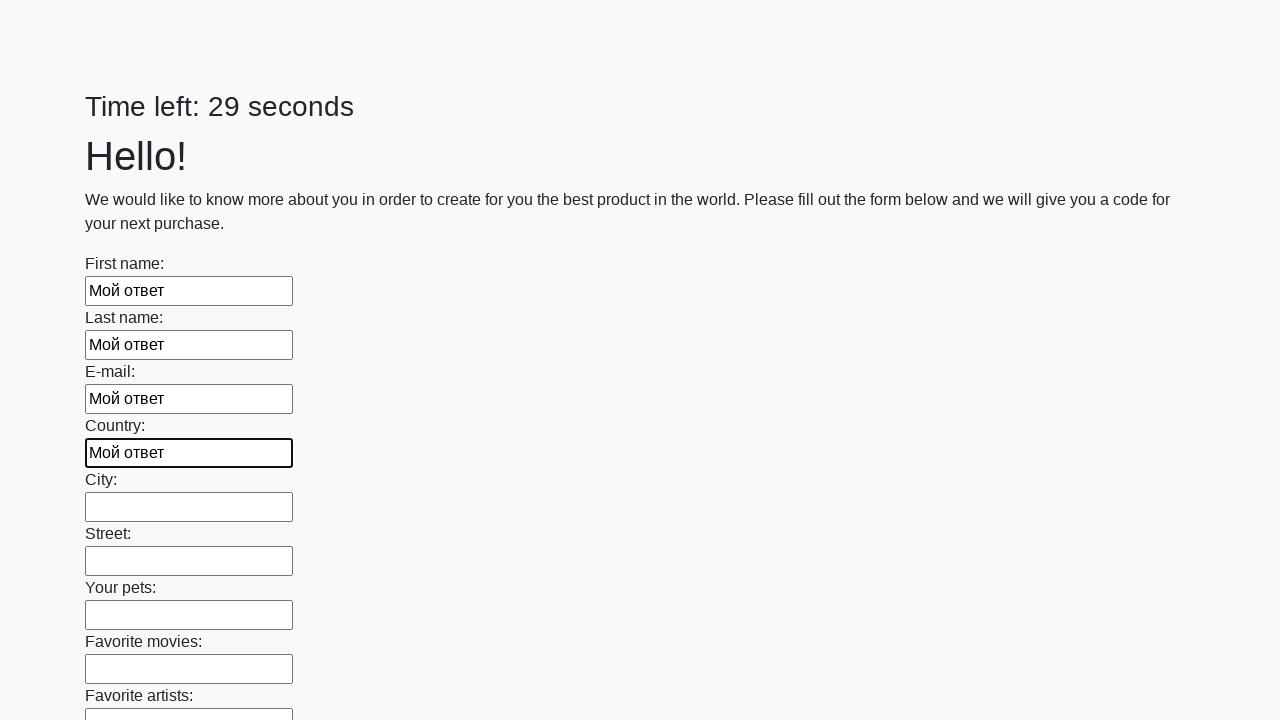

Filled input field with text on input >> nth=4
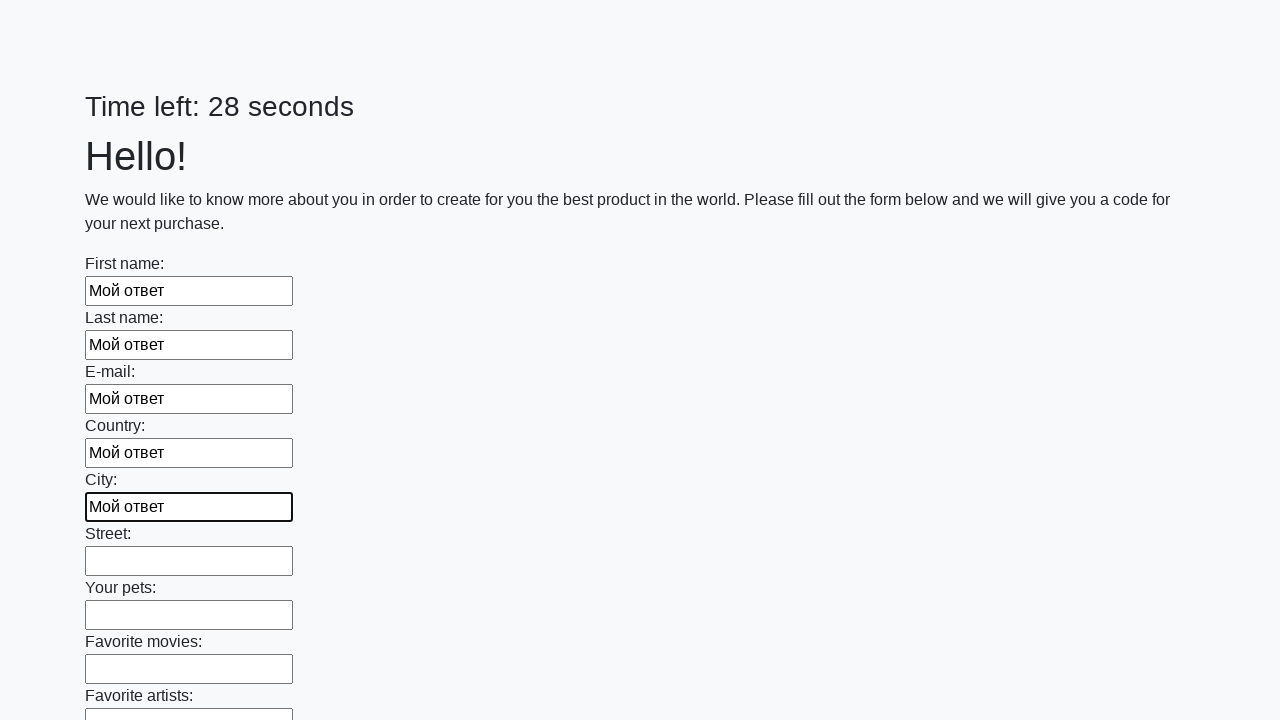

Filled input field with text on input >> nth=5
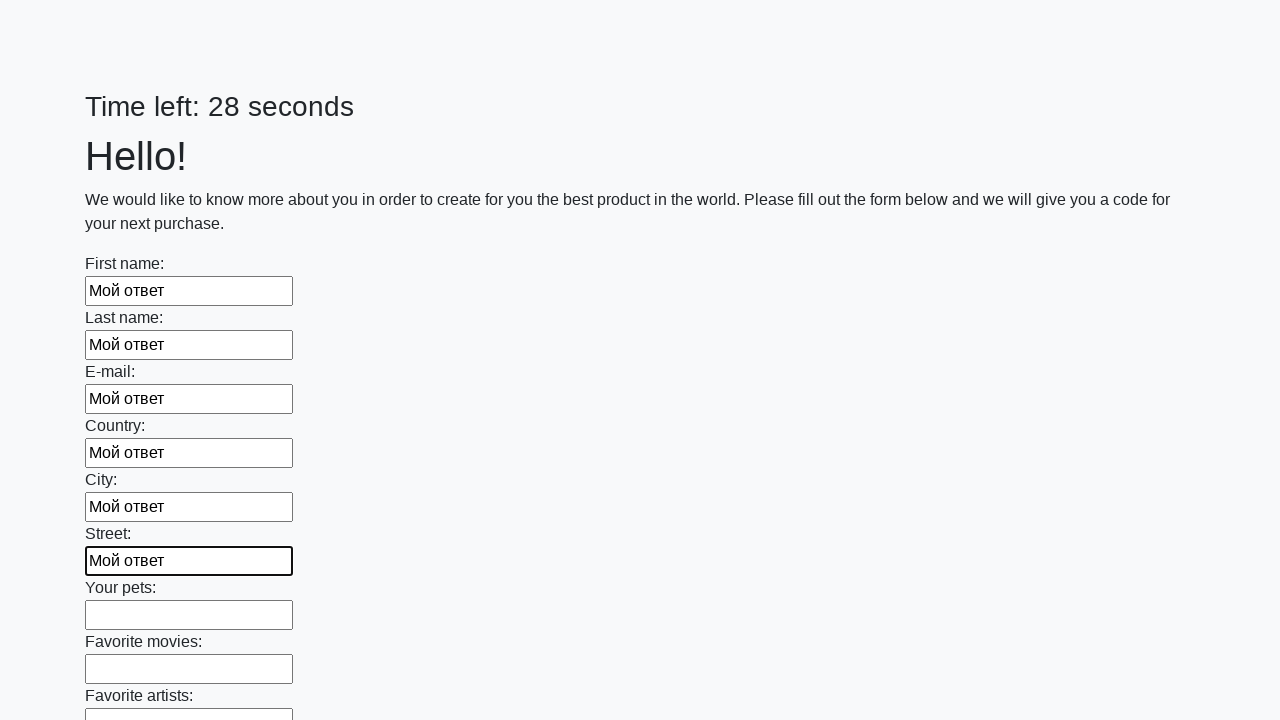

Filled input field with text on input >> nth=6
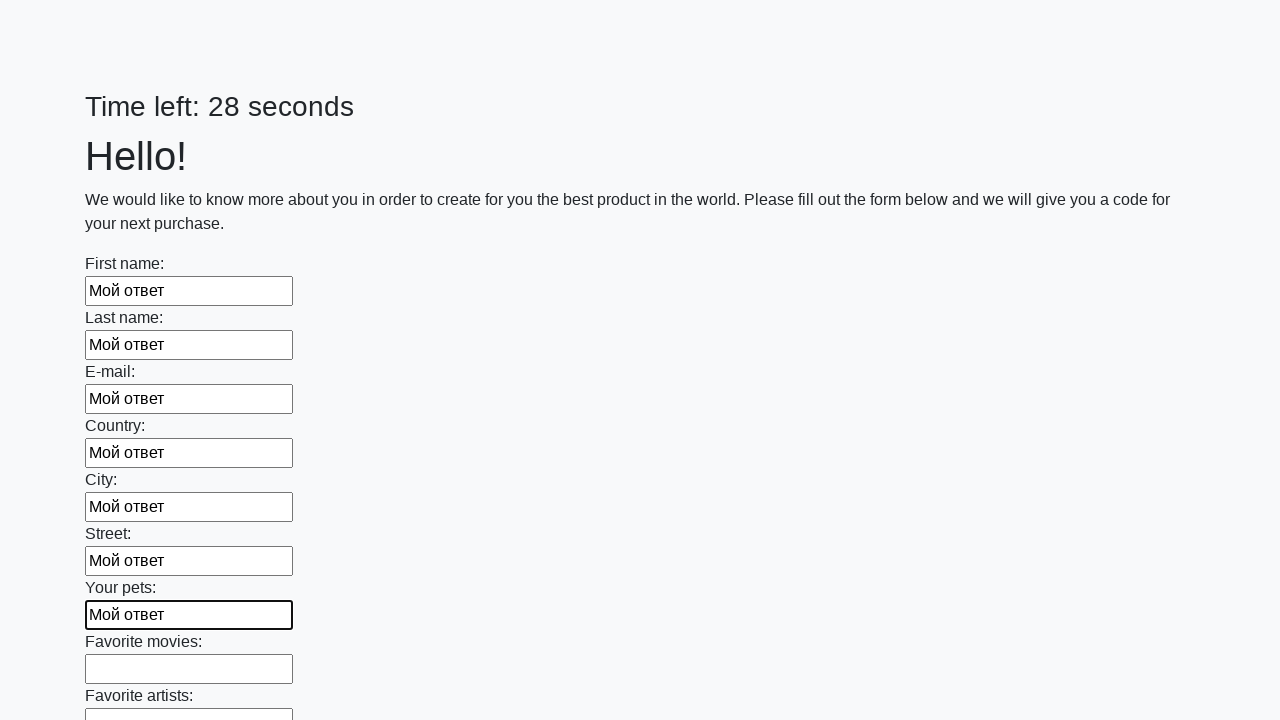

Filled input field with text on input >> nth=7
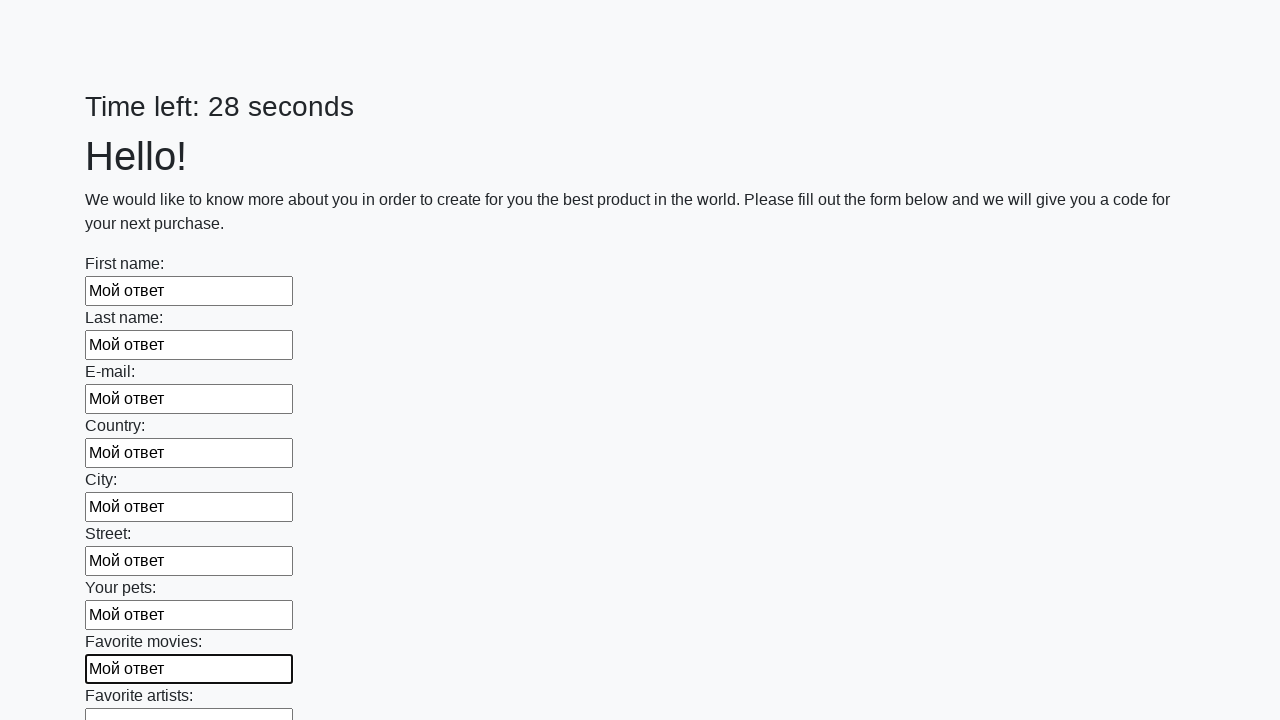

Filled input field with text on input >> nth=8
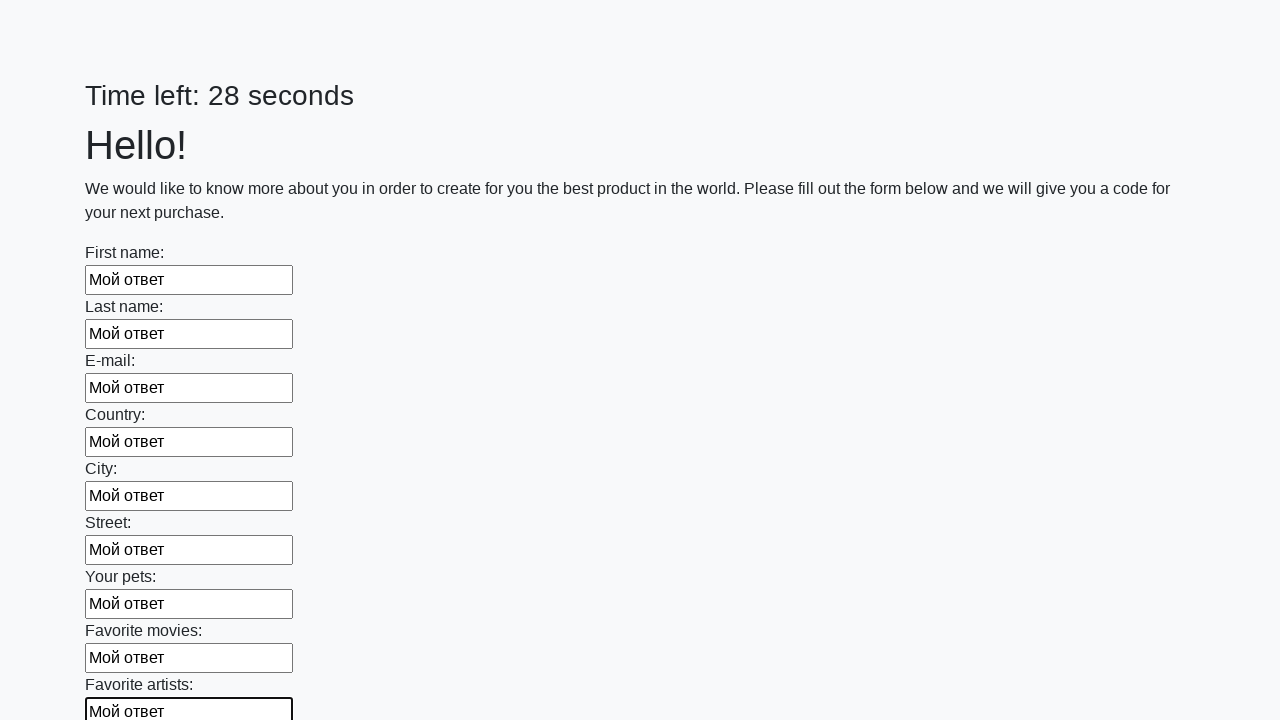

Filled input field with text on input >> nth=9
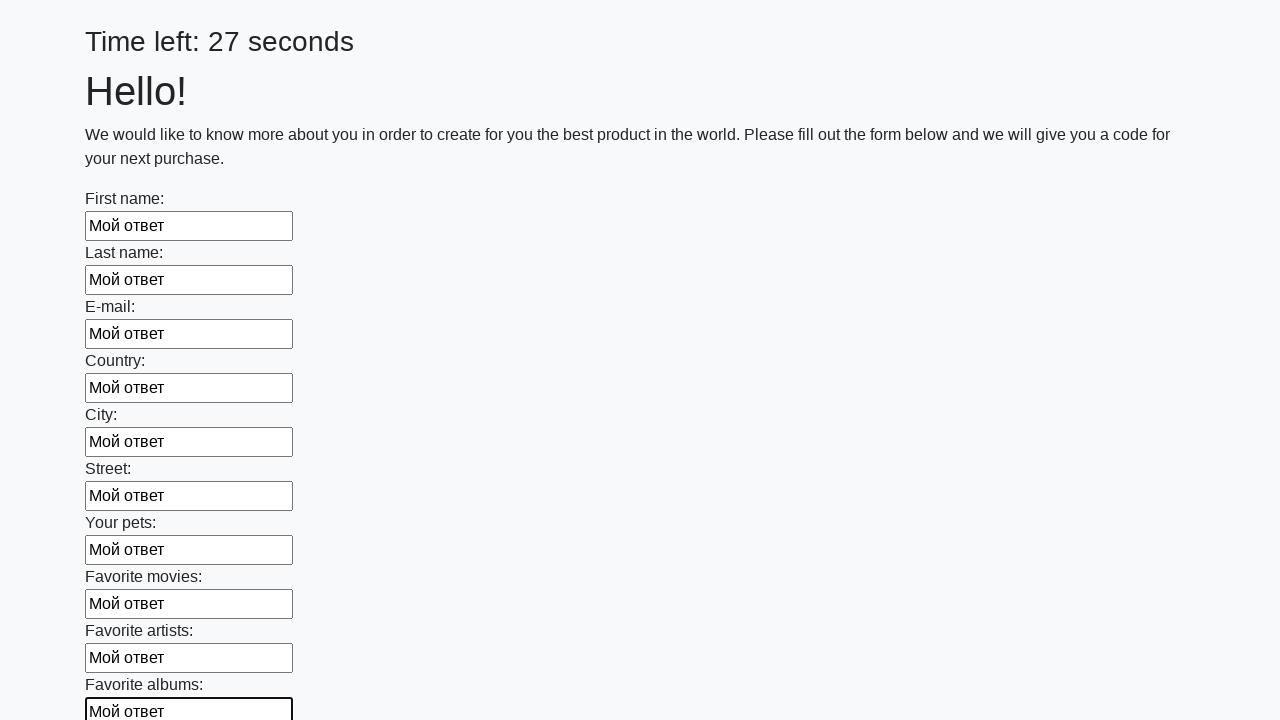

Filled input field with text on input >> nth=10
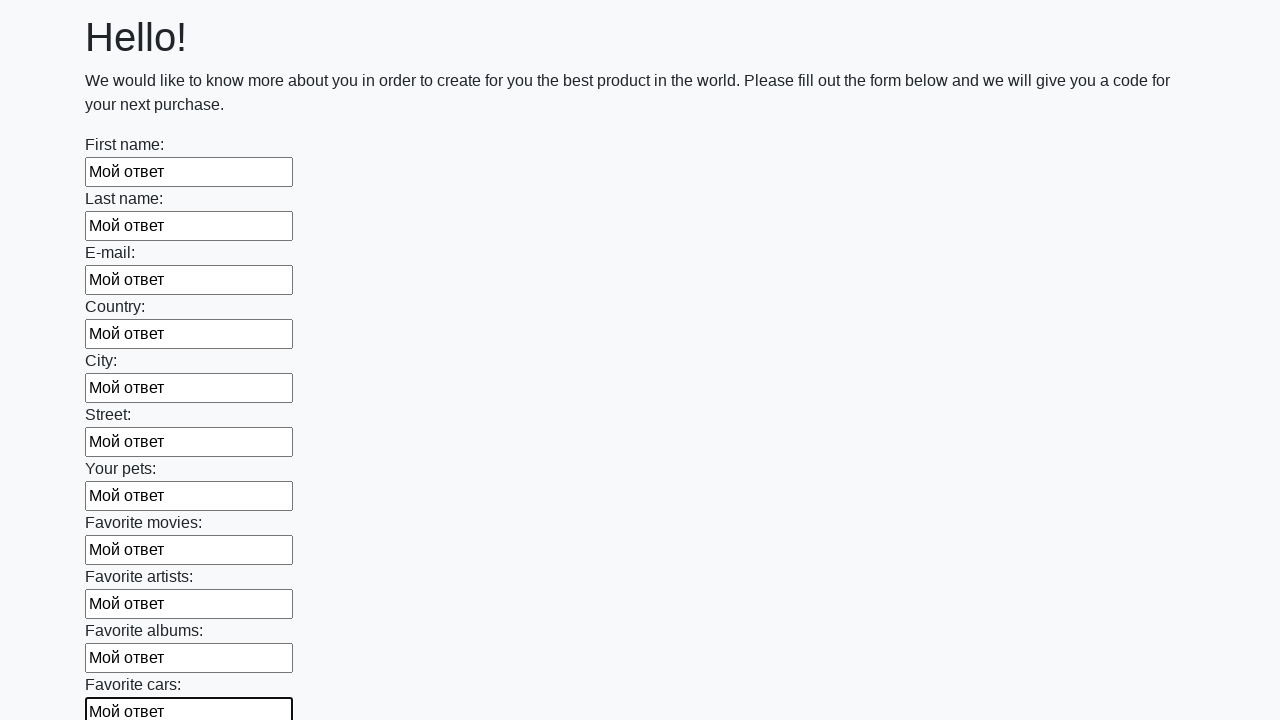

Filled input field with text on input >> nth=11
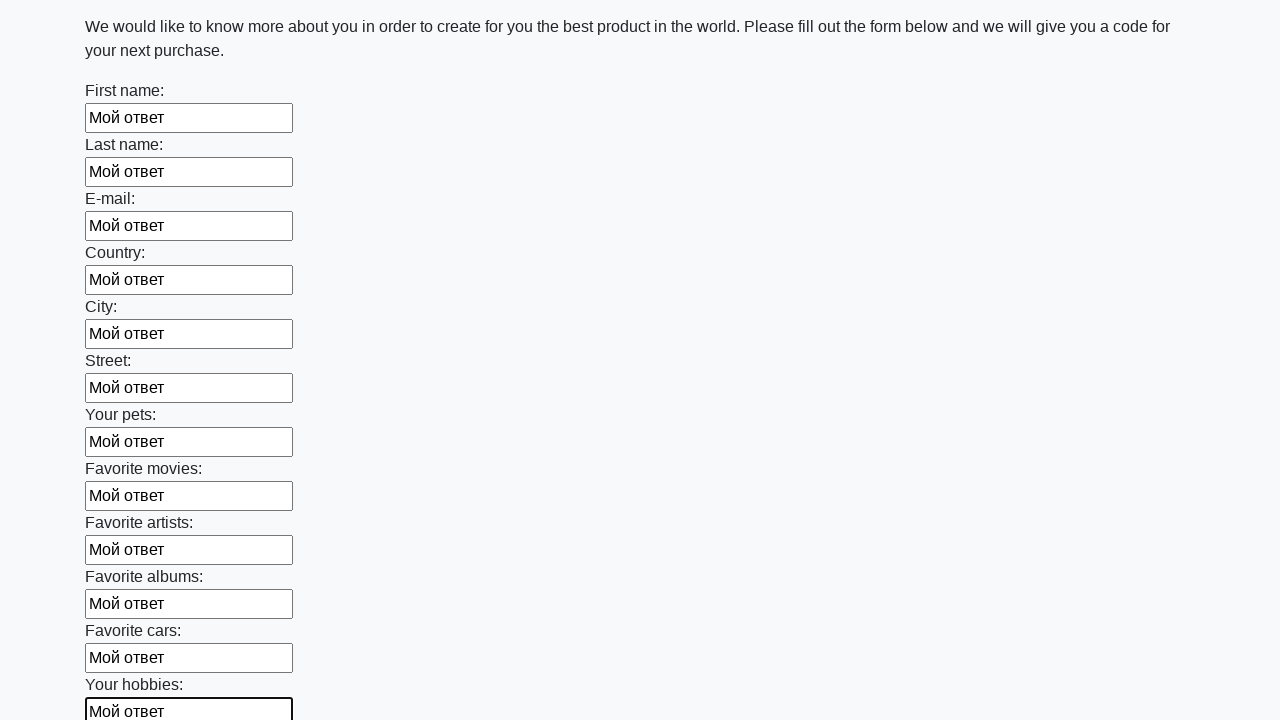

Filled input field with text on input >> nth=12
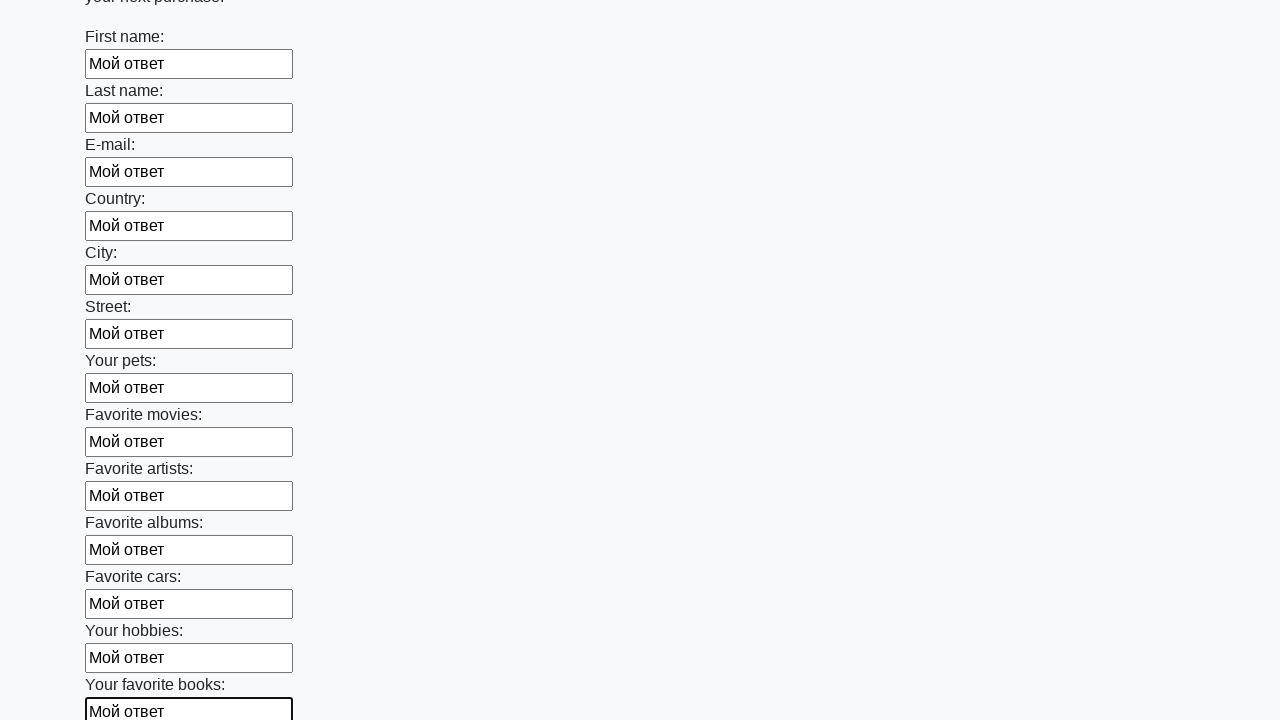

Filled input field with text on input >> nth=13
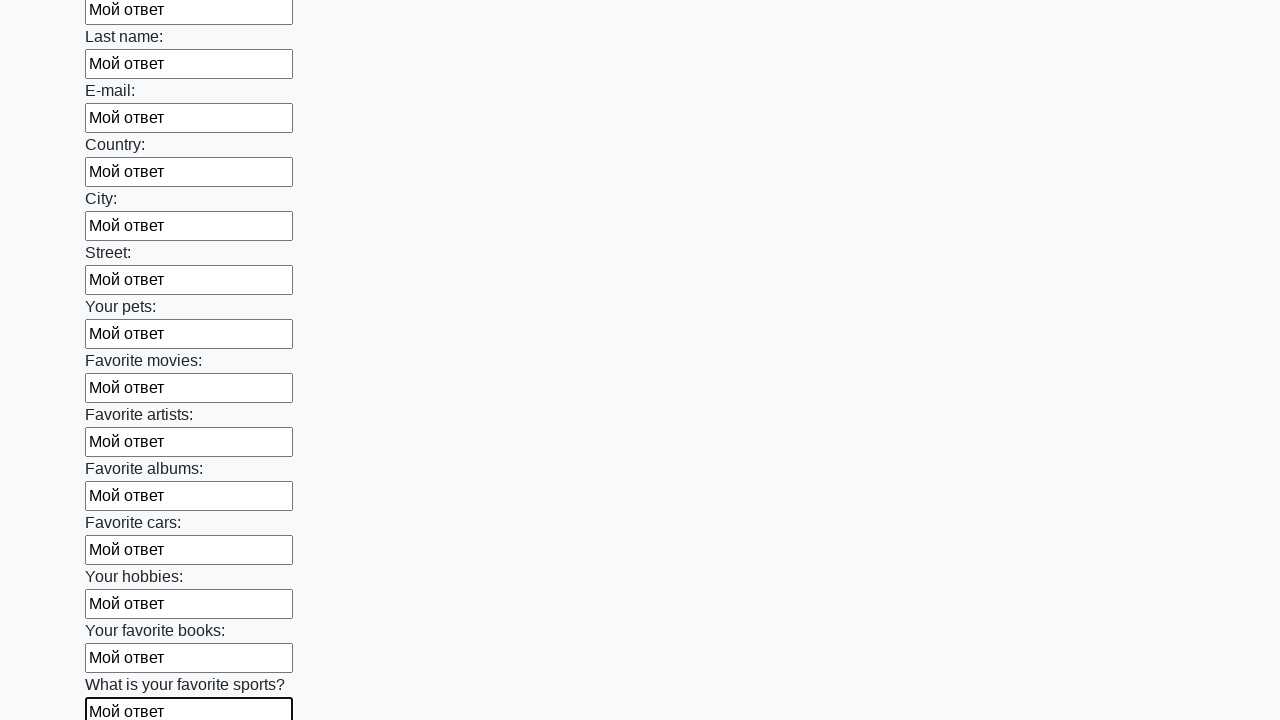

Filled input field with text on input >> nth=14
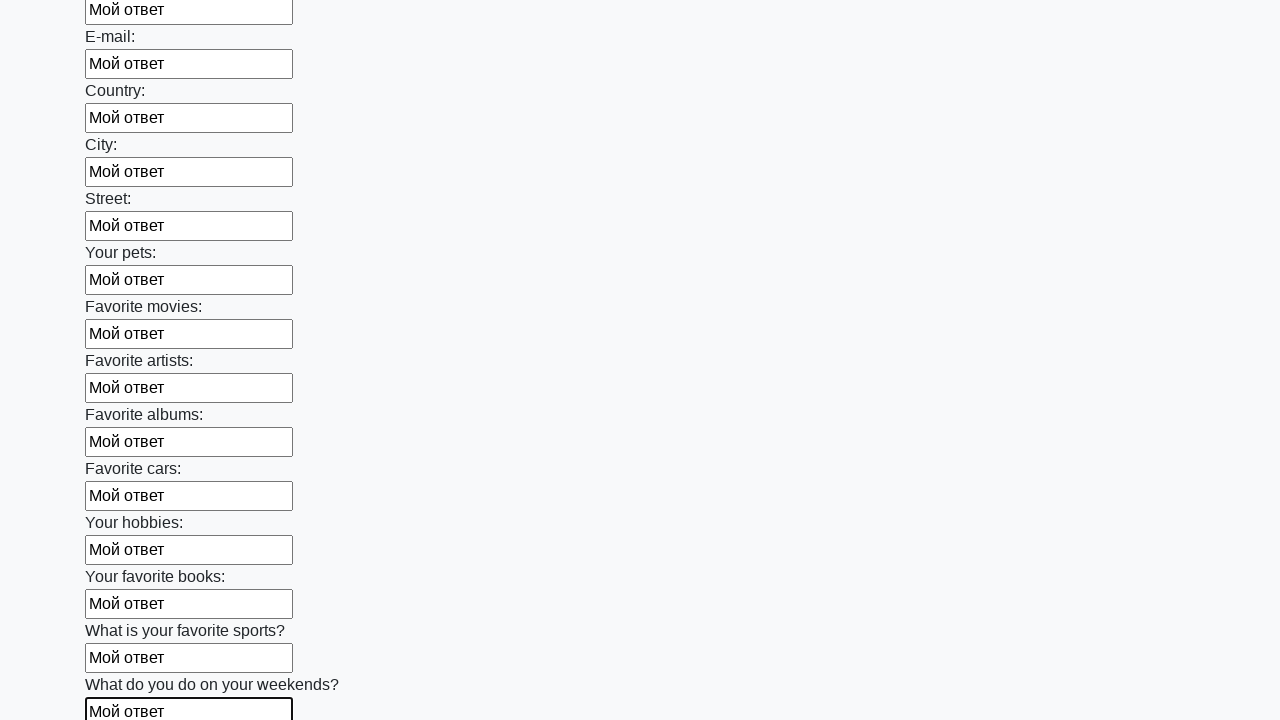

Filled input field with text on input >> nth=15
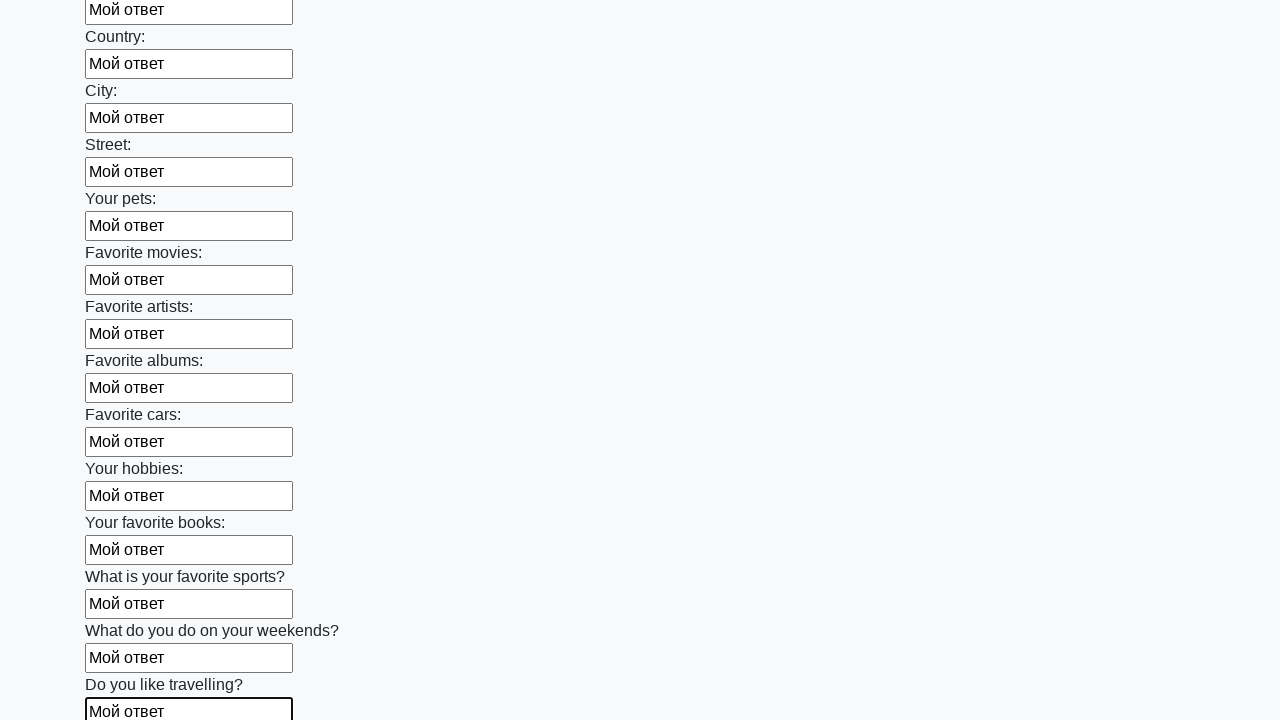

Filled input field with text on input >> nth=16
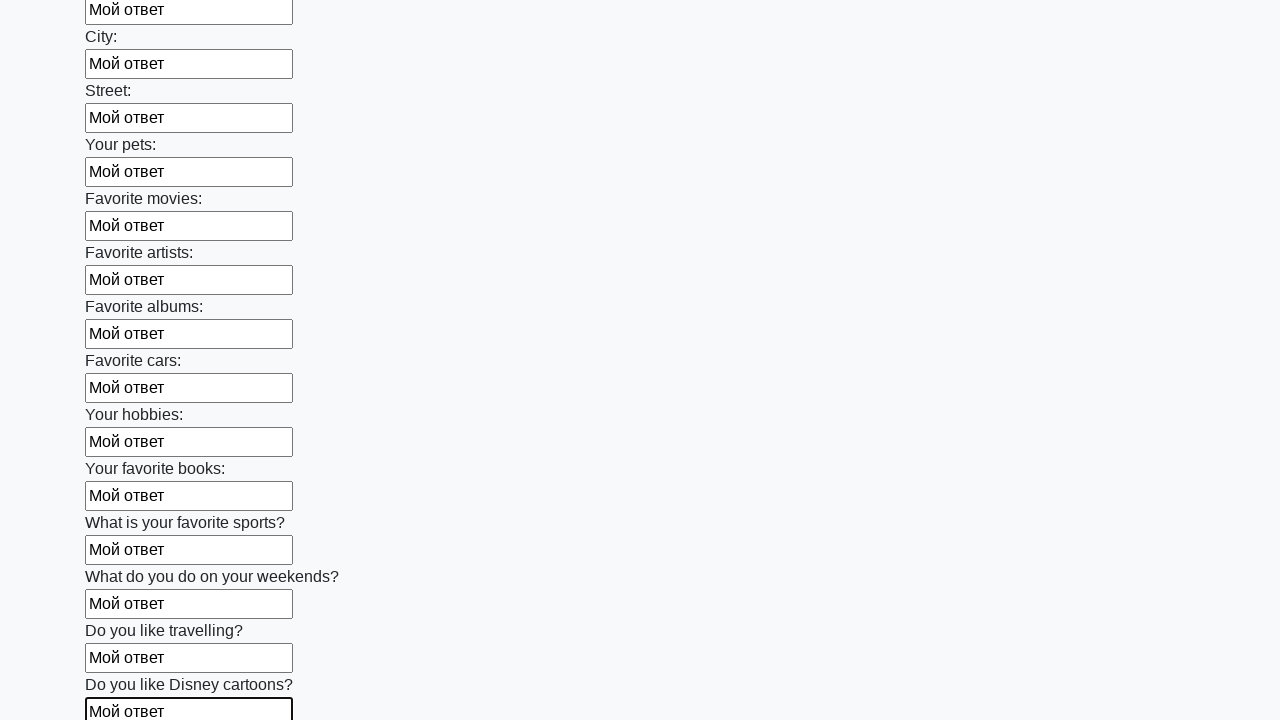

Filled input field with text on input >> nth=17
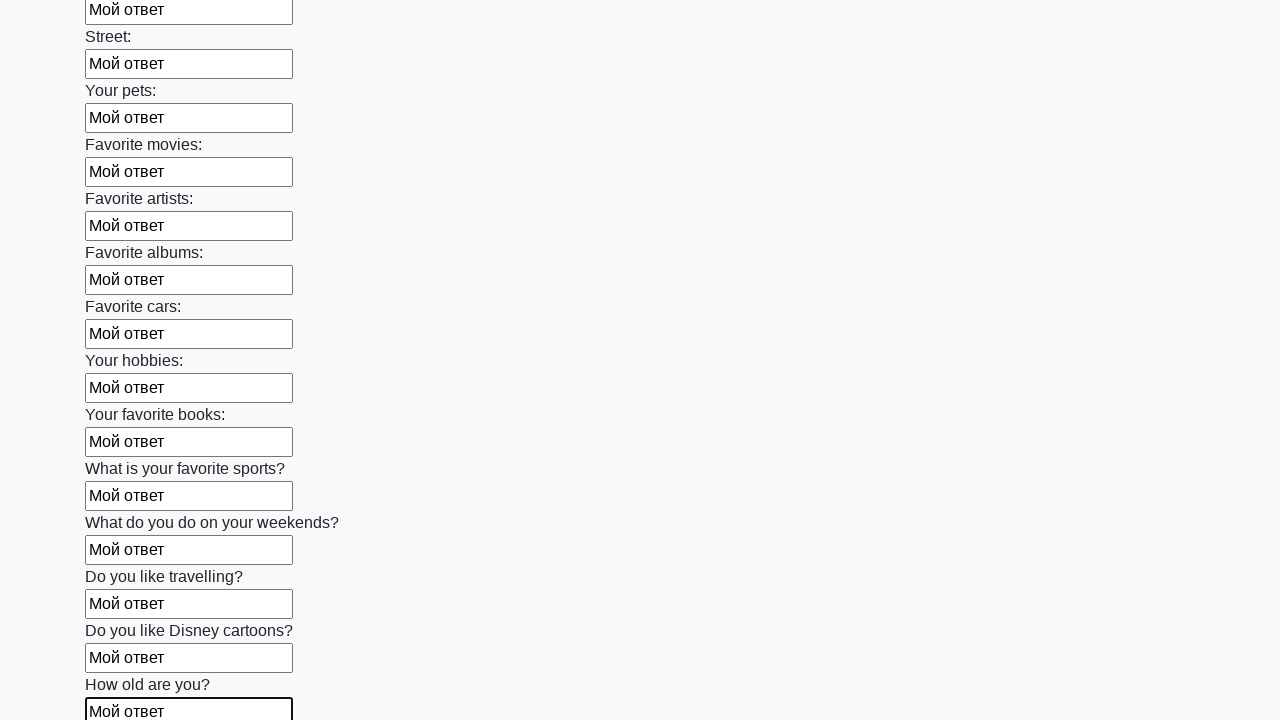

Filled input field with text on input >> nth=18
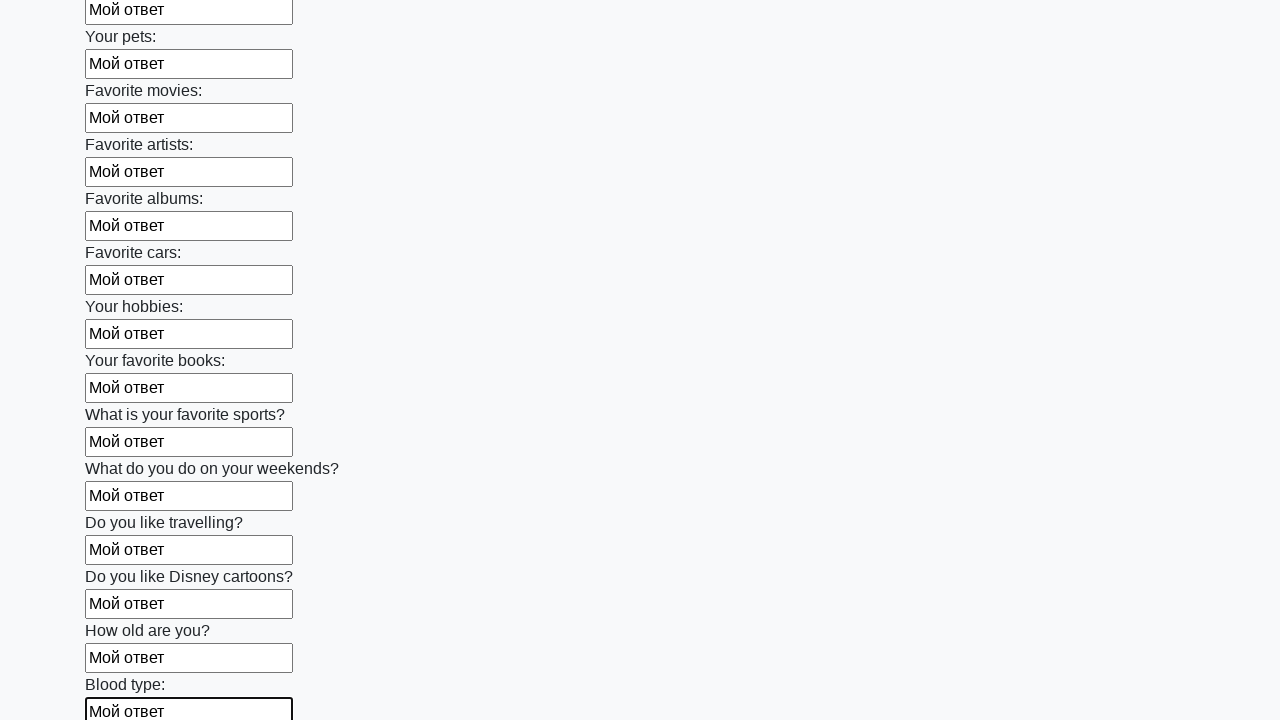

Filled input field with text on input >> nth=19
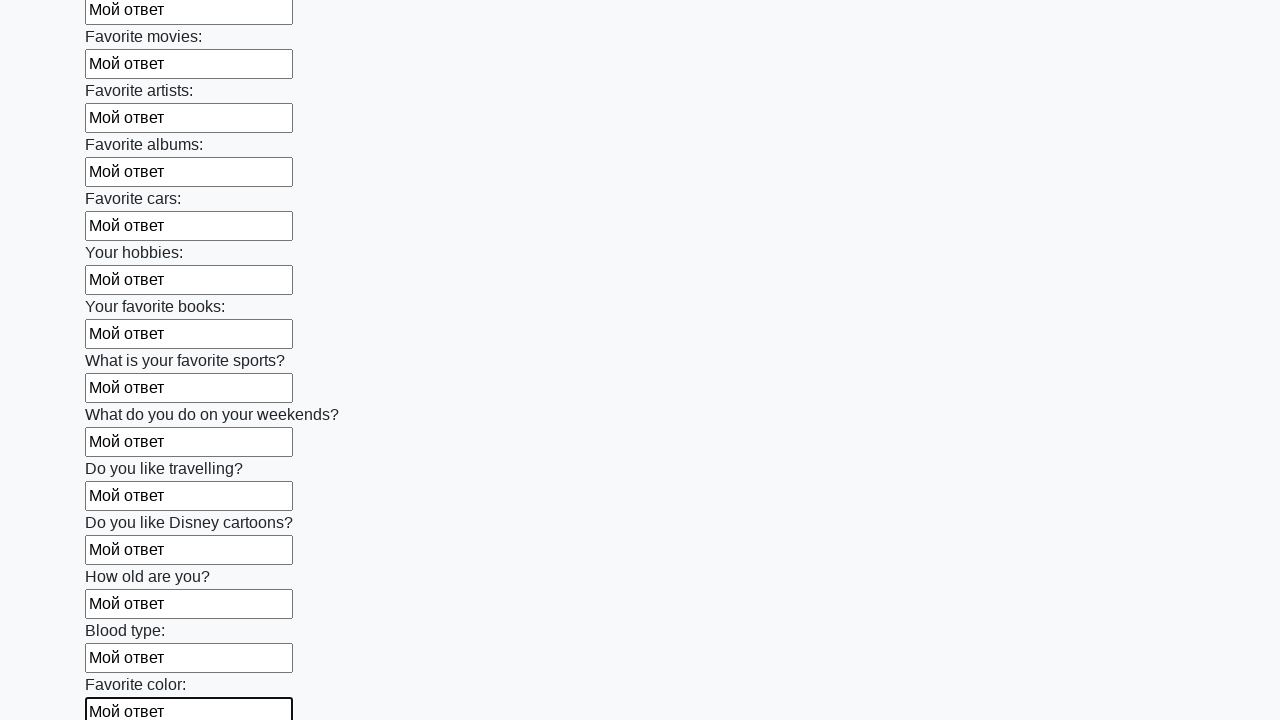

Filled input field with text on input >> nth=20
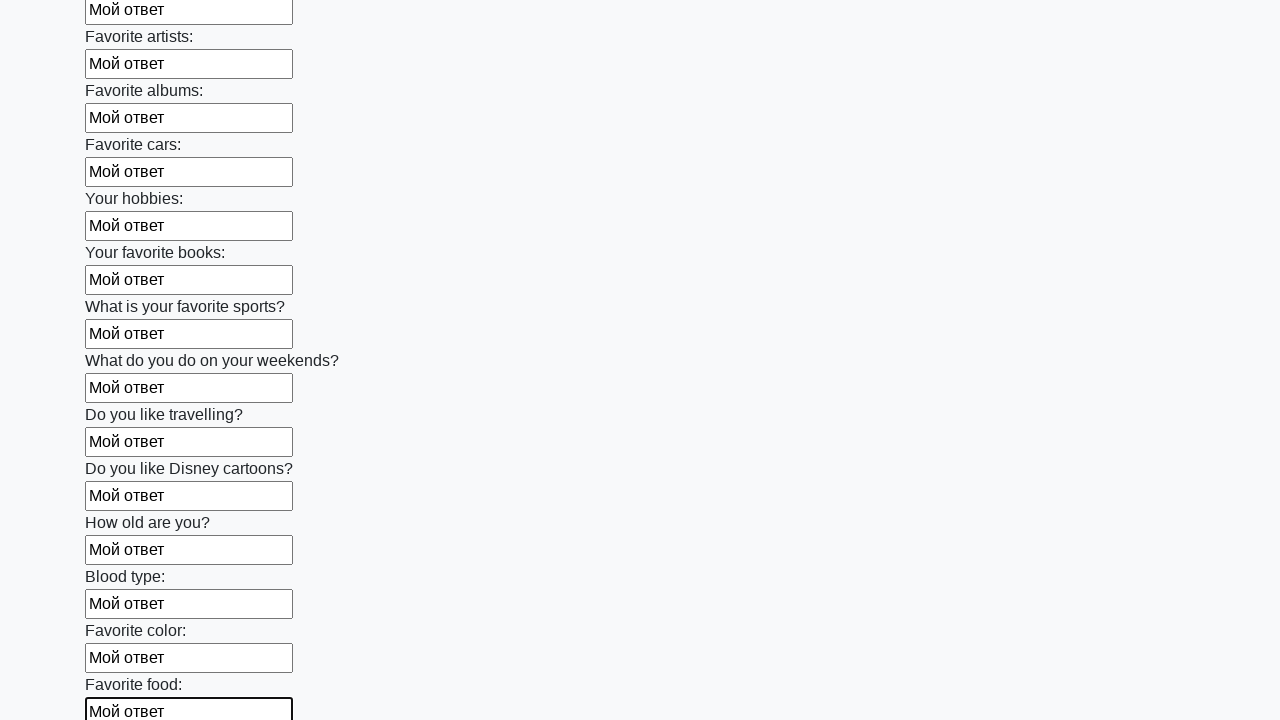

Filled input field with text on input >> nth=21
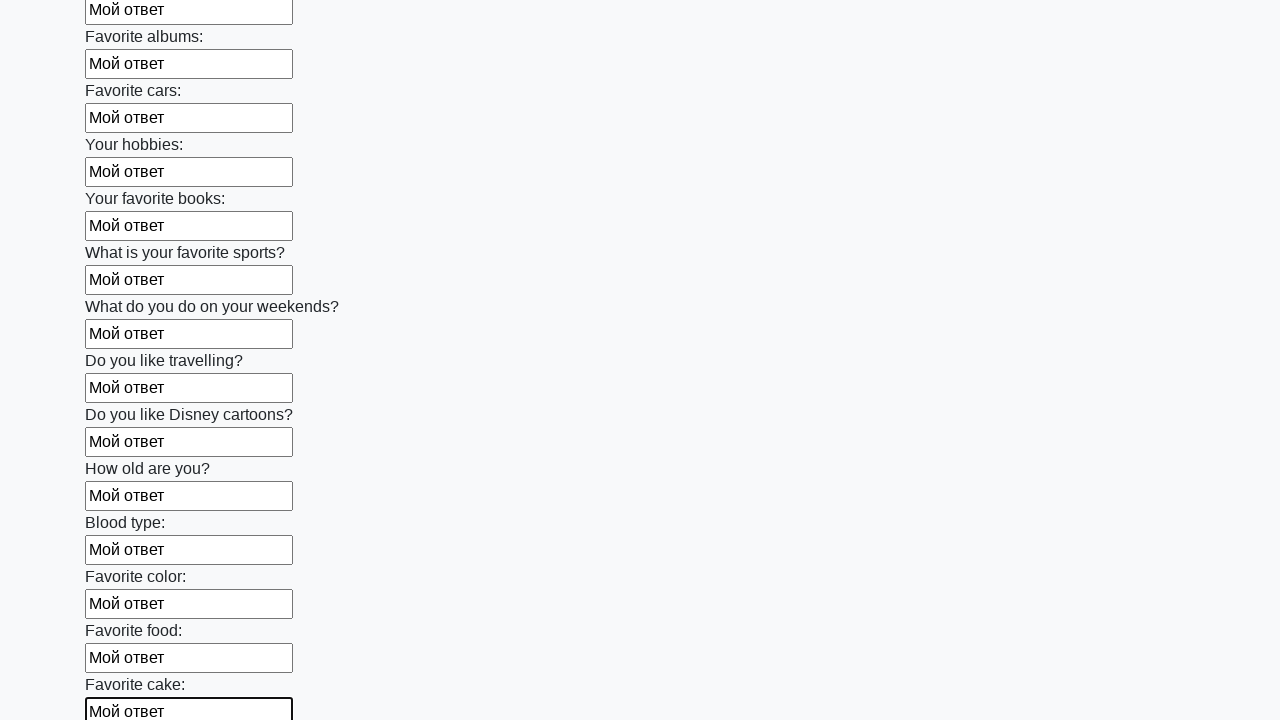

Filled input field with text on input >> nth=22
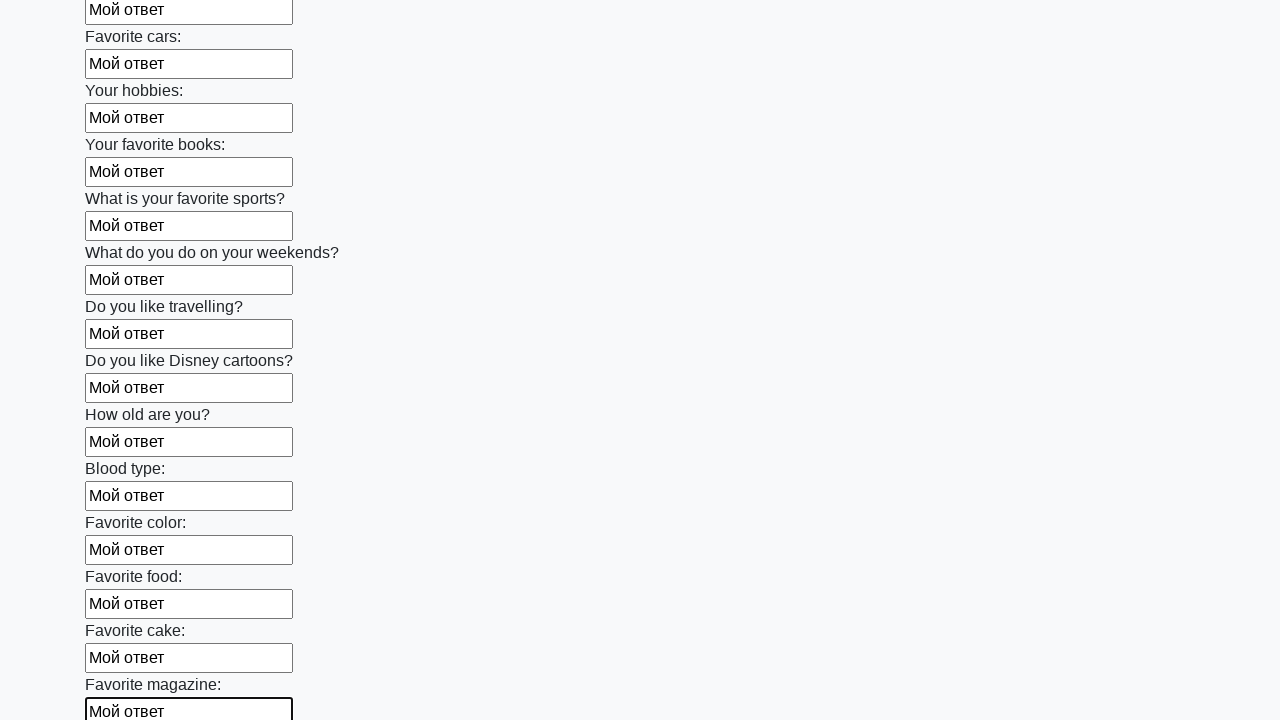

Filled input field with text on input >> nth=23
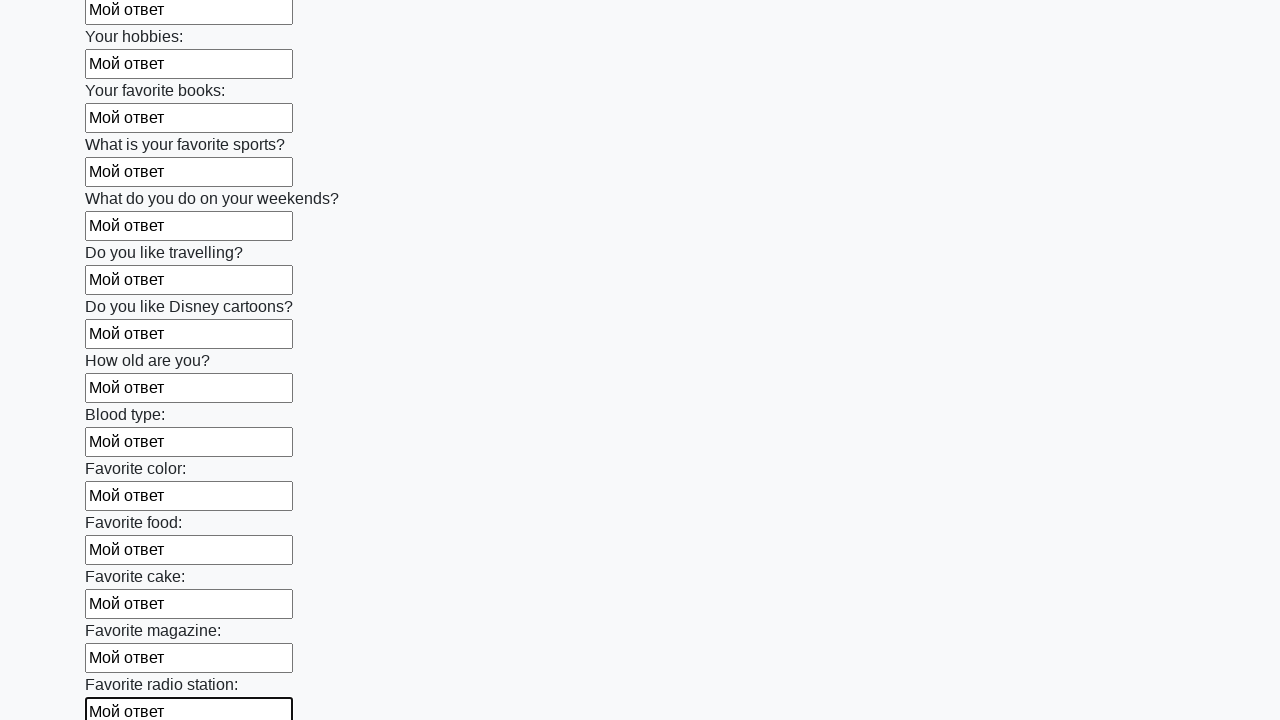

Filled input field with text on input >> nth=24
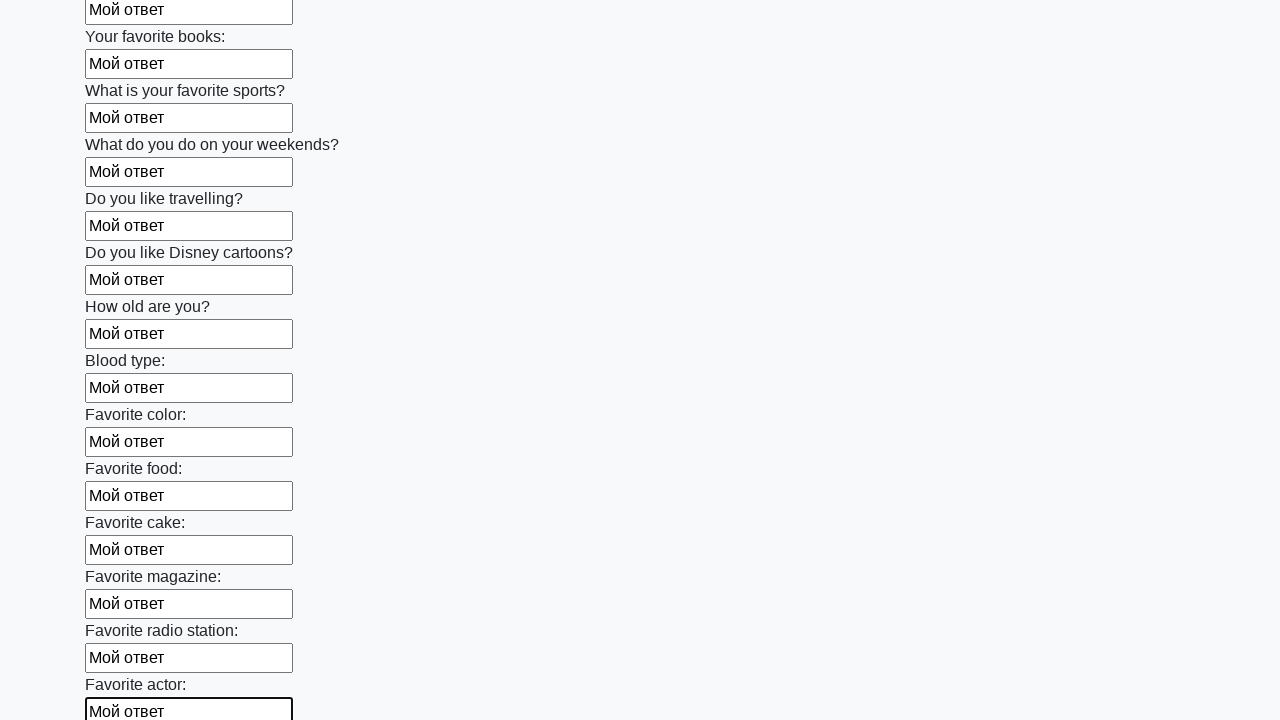

Filled input field with text on input >> nth=25
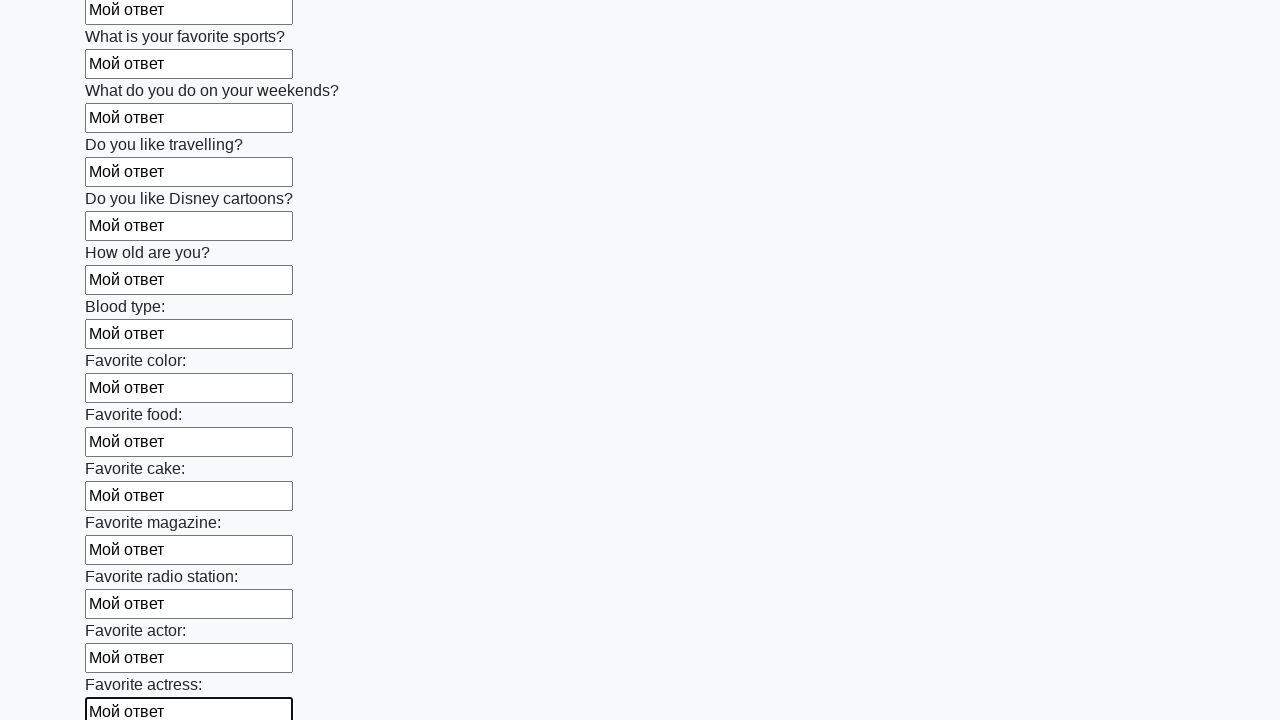

Filled input field with text on input >> nth=26
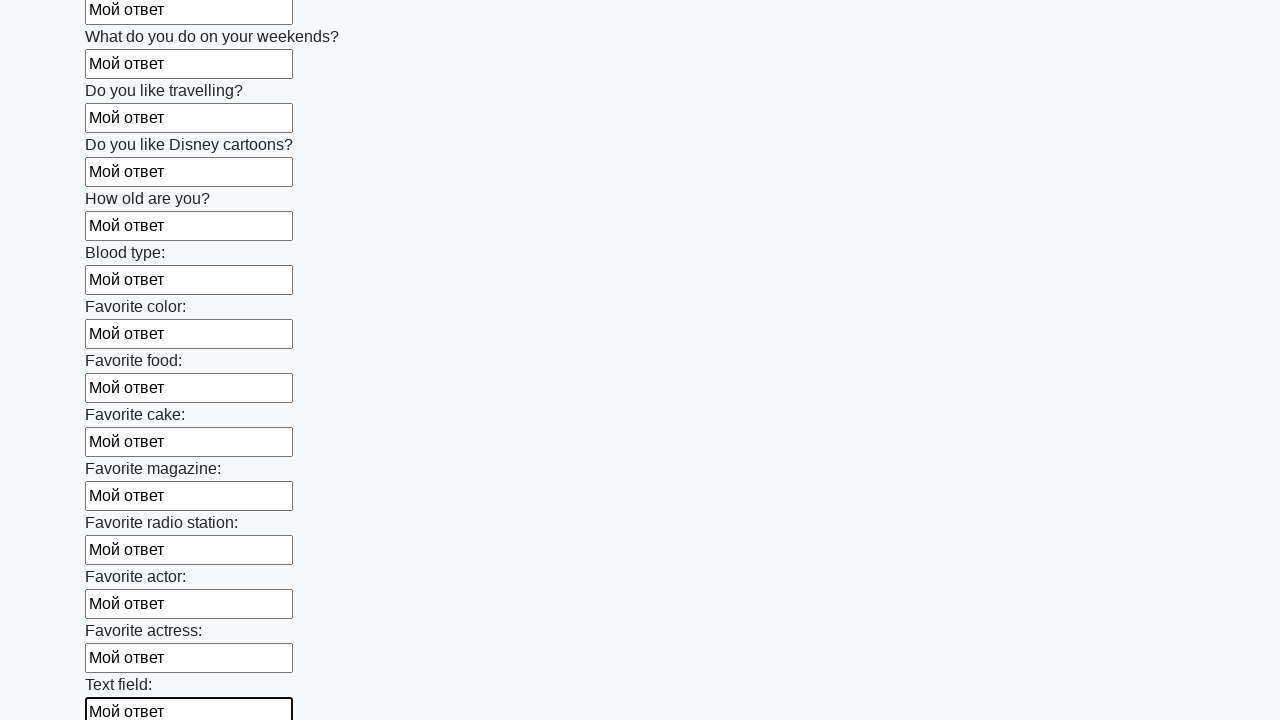

Filled input field with text on input >> nth=27
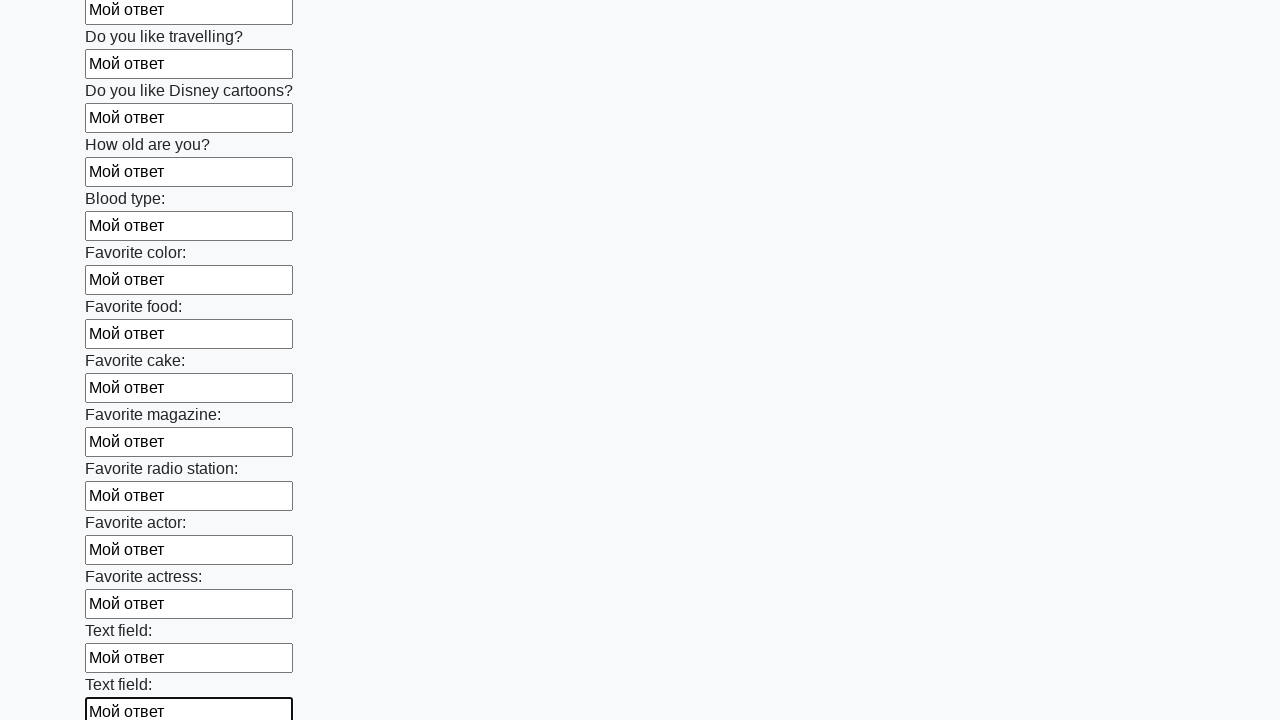

Filled input field with text on input >> nth=28
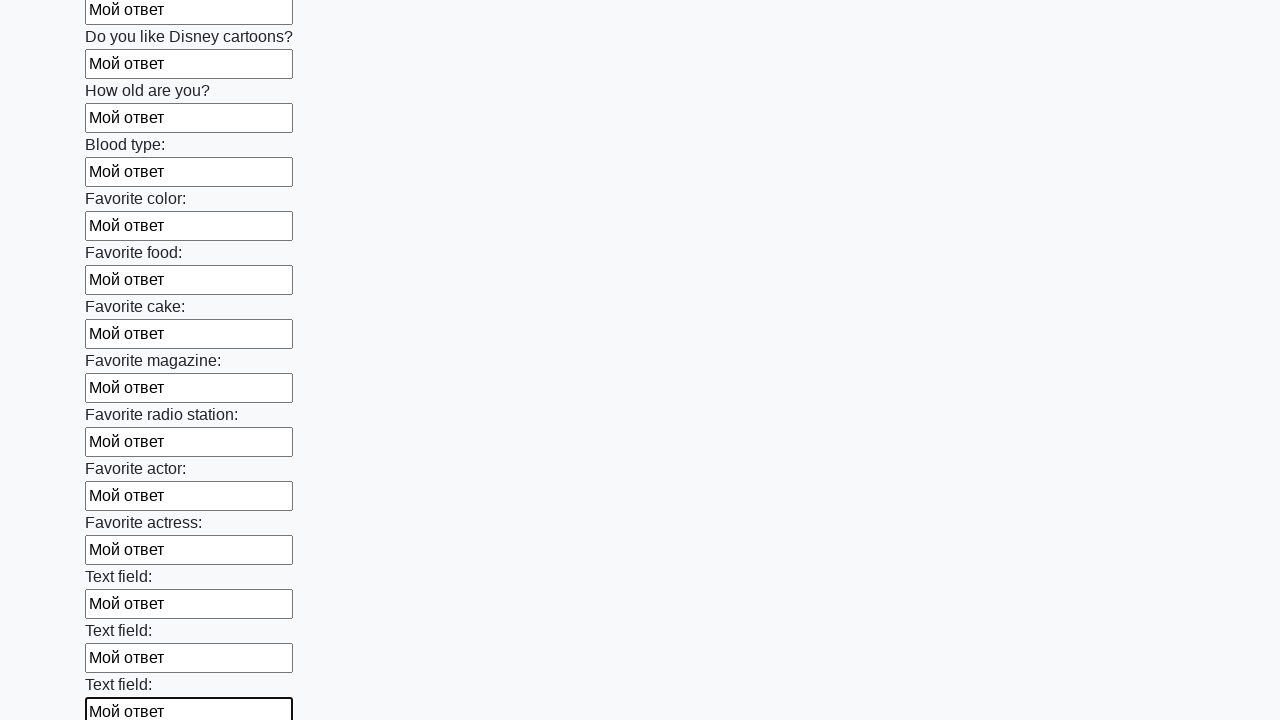

Filled input field with text on input >> nth=29
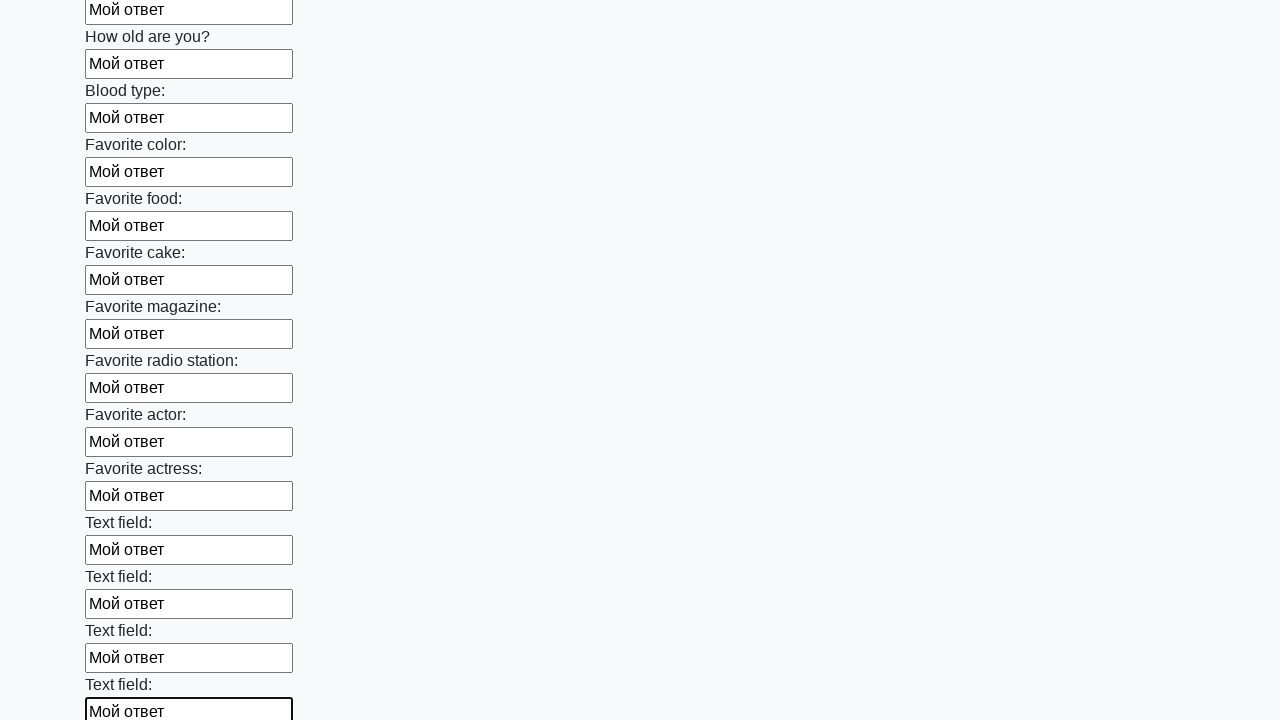

Filled input field with text on input >> nth=30
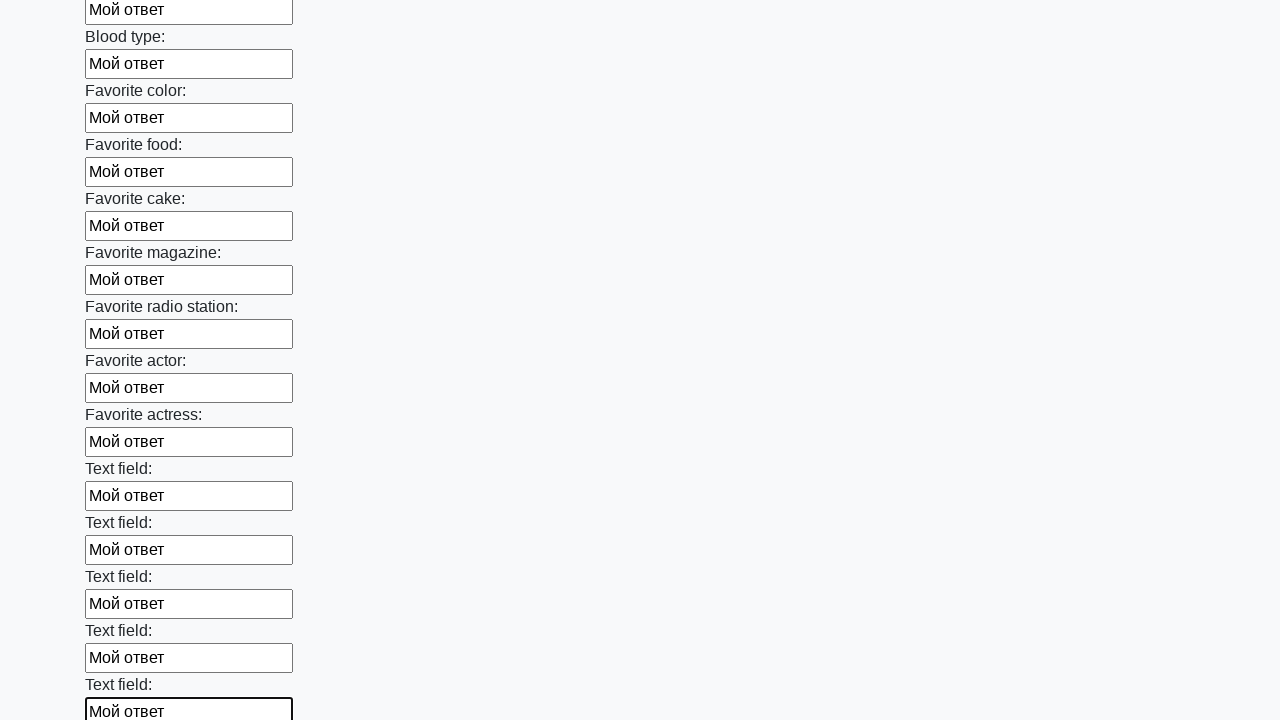

Filled input field with text on input >> nth=31
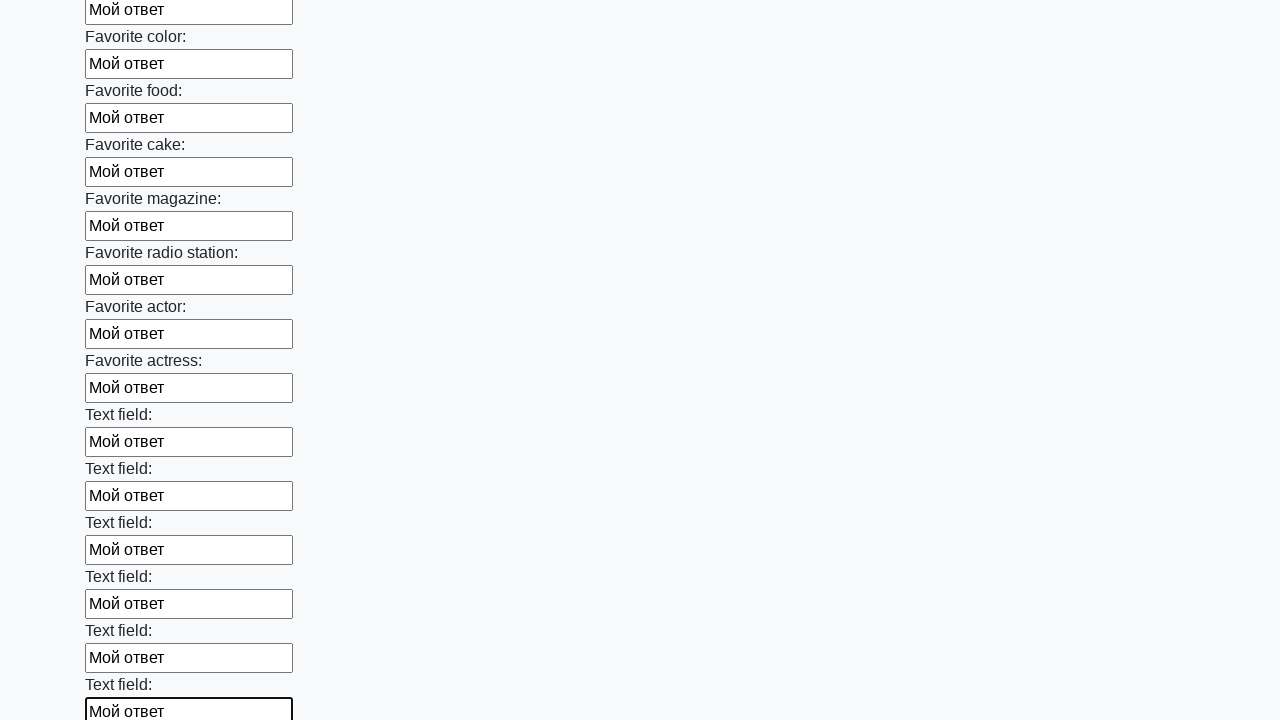

Filled input field with text on input >> nth=32
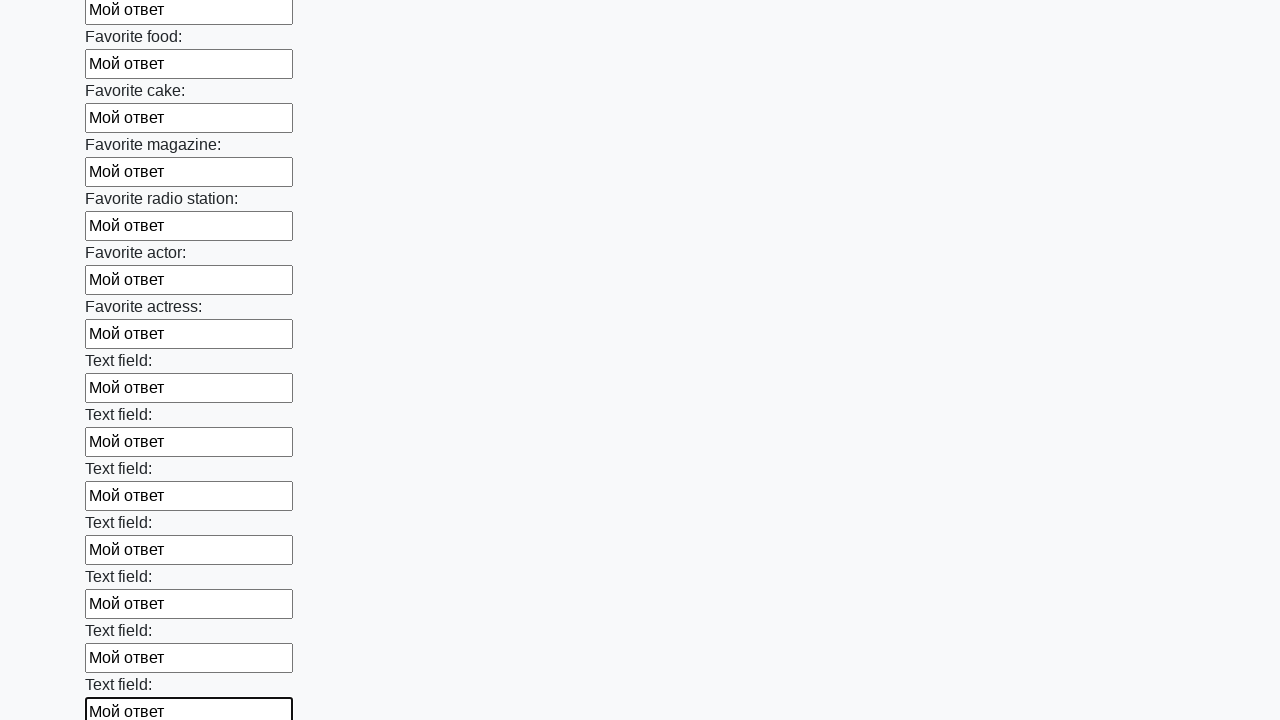

Filled input field with text on input >> nth=33
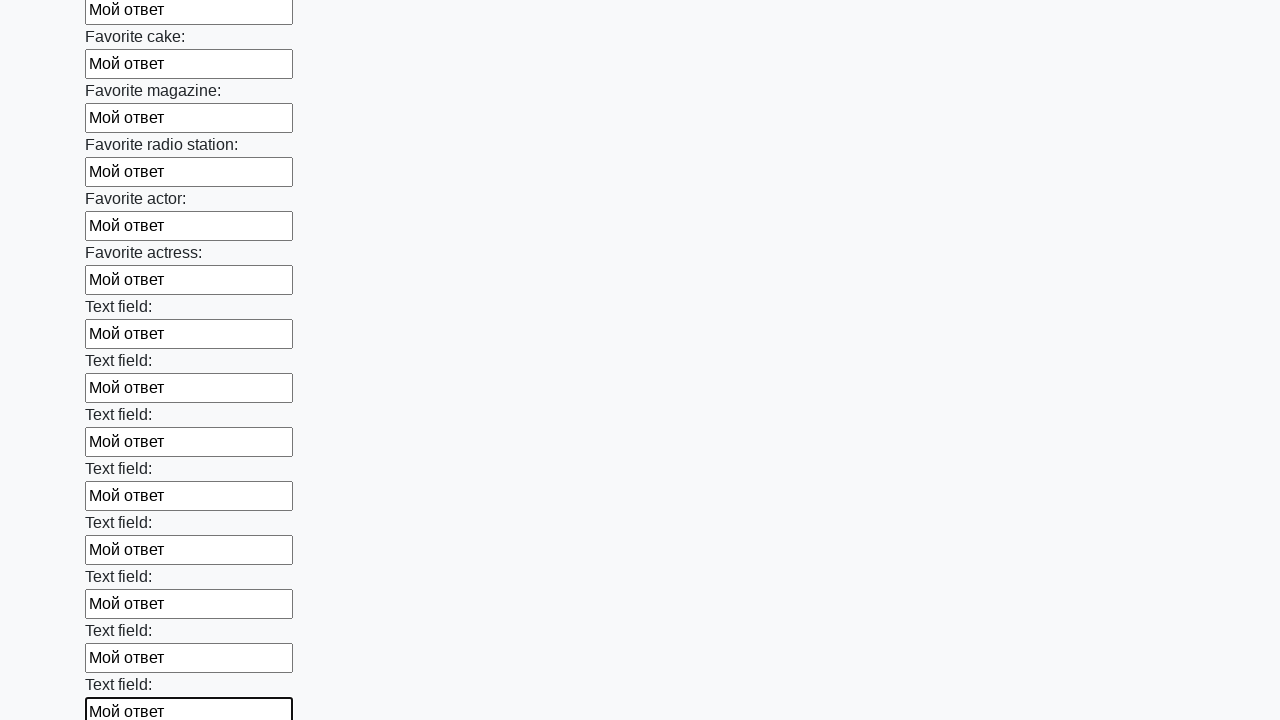

Filled input field with text on input >> nth=34
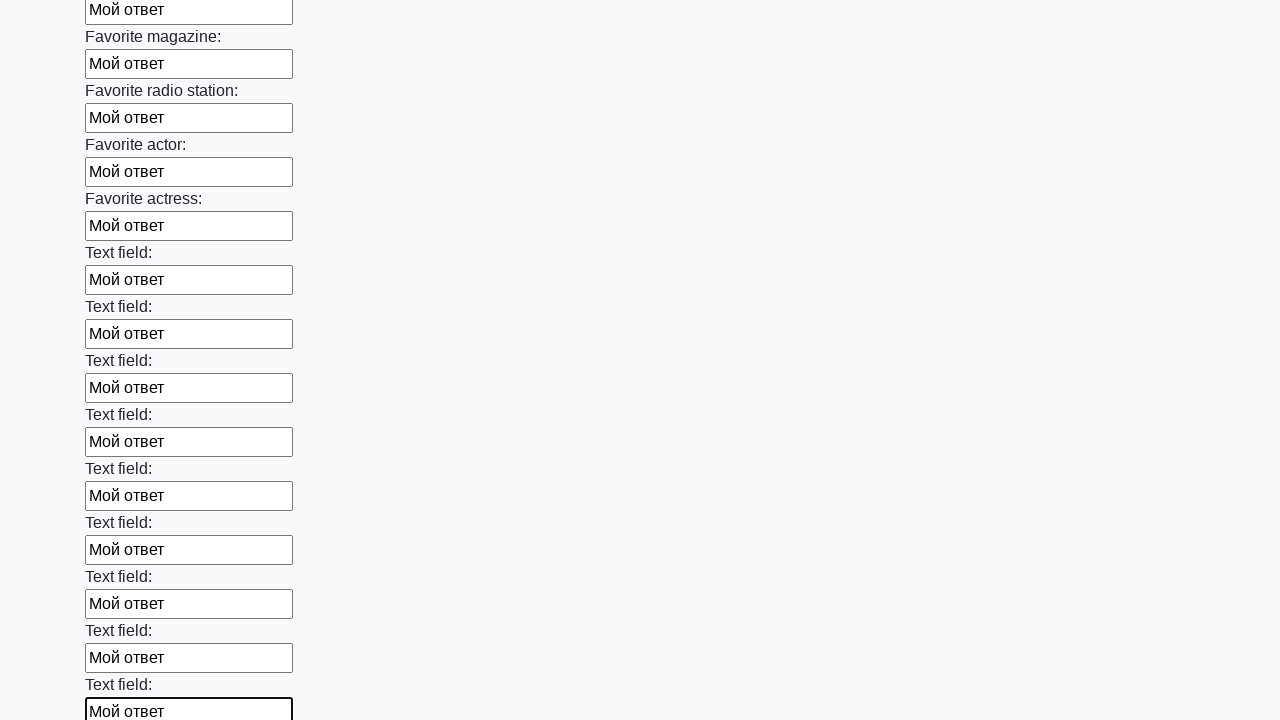

Filled input field with text on input >> nth=35
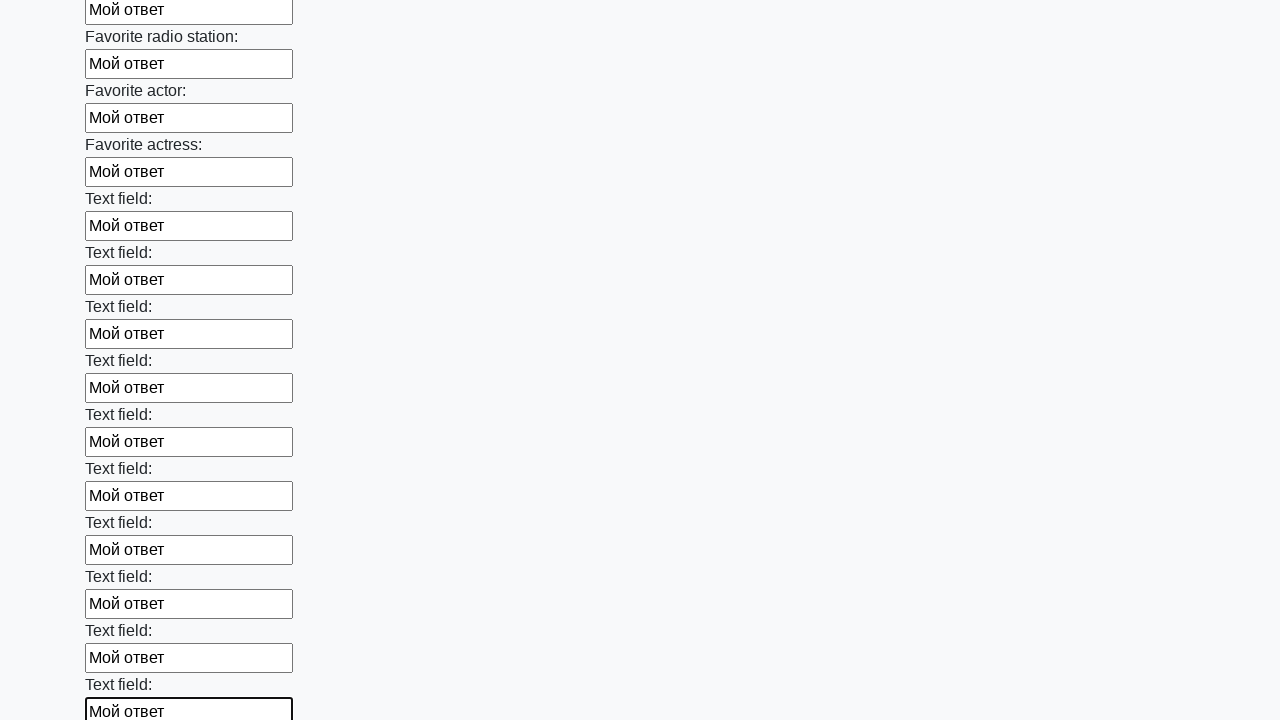

Filled input field with text on input >> nth=36
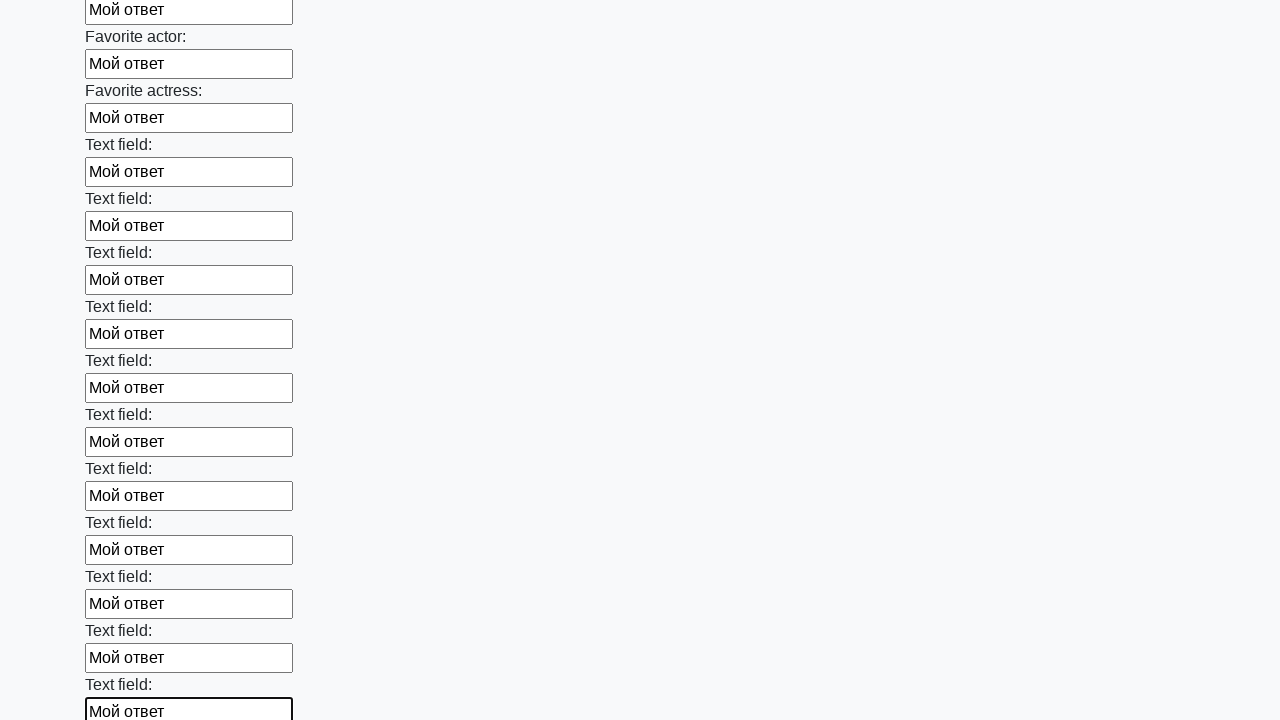

Filled input field with text on input >> nth=37
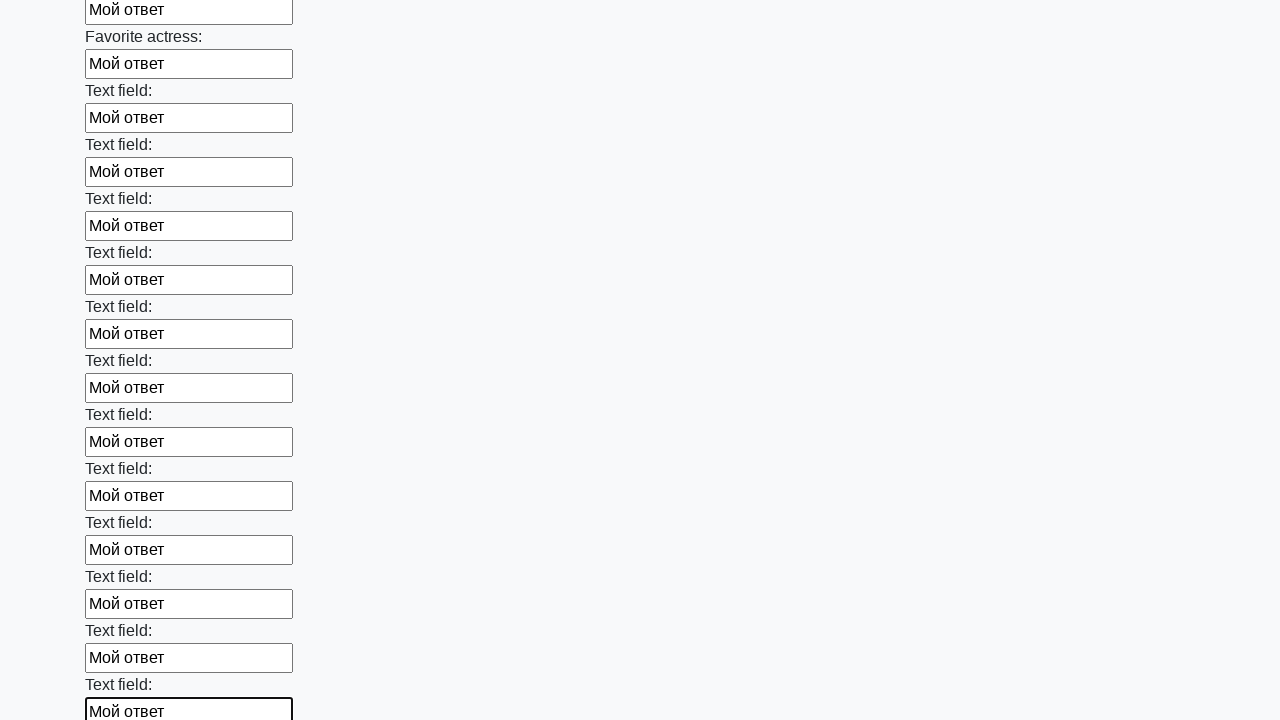

Filled input field with text on input >> nth=38
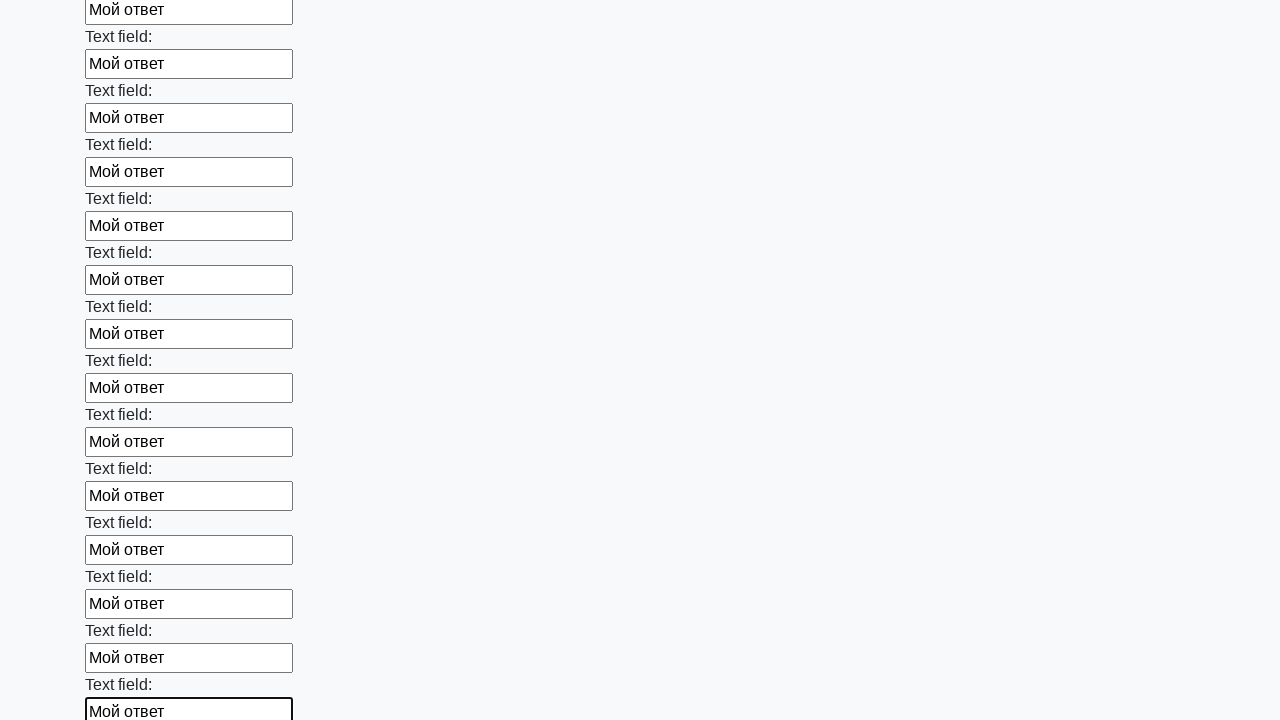

Filled input field with text on input >> nth=39
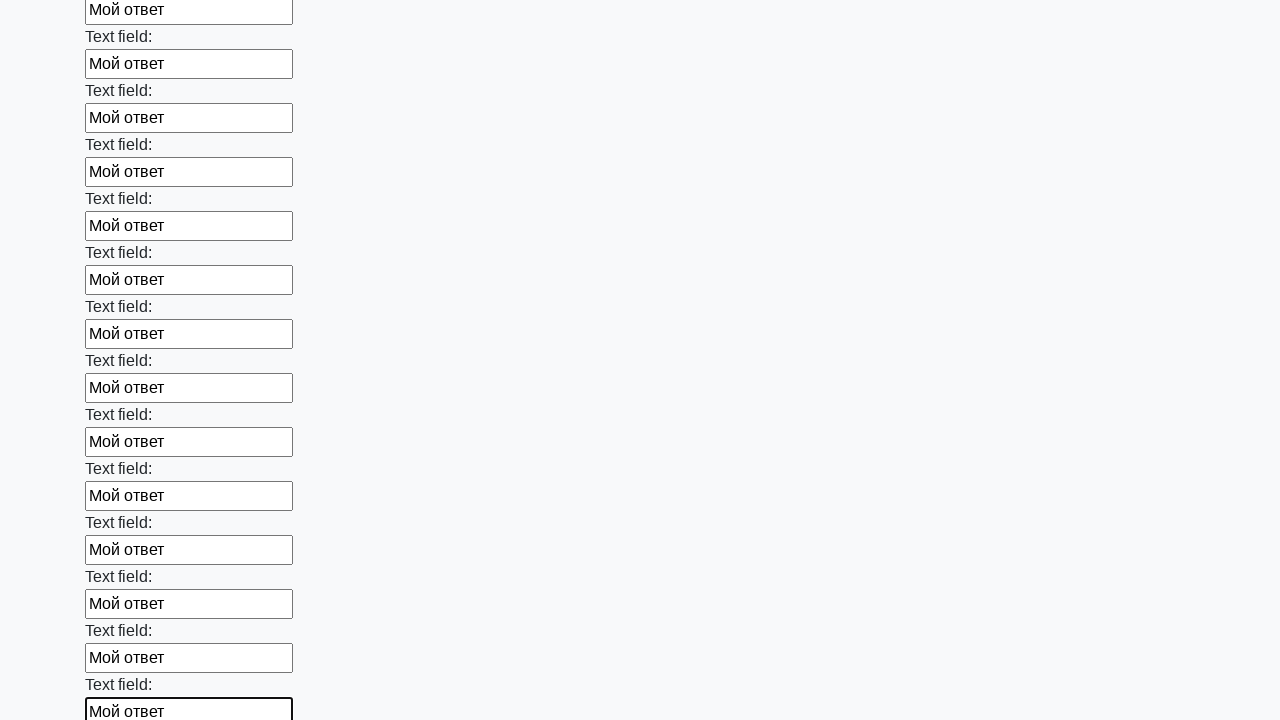

Filled input field with text on input >> nth=40
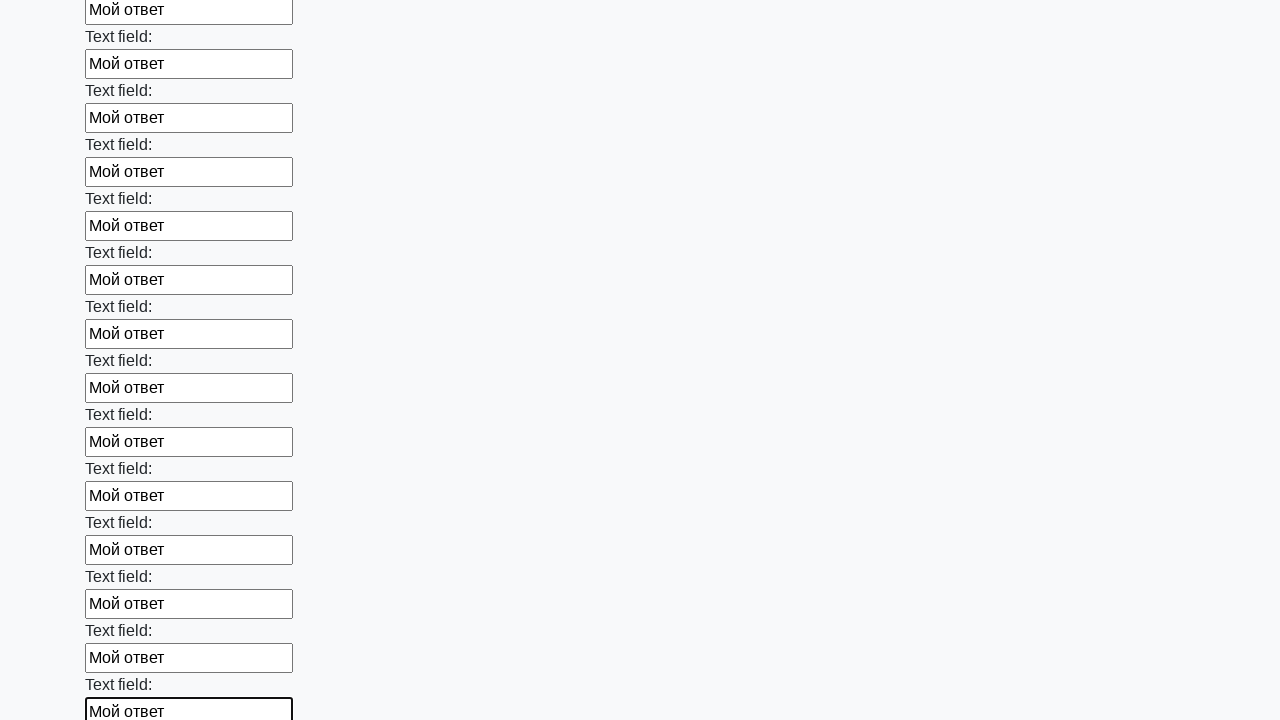

Filled input field with text on input >> nth=41
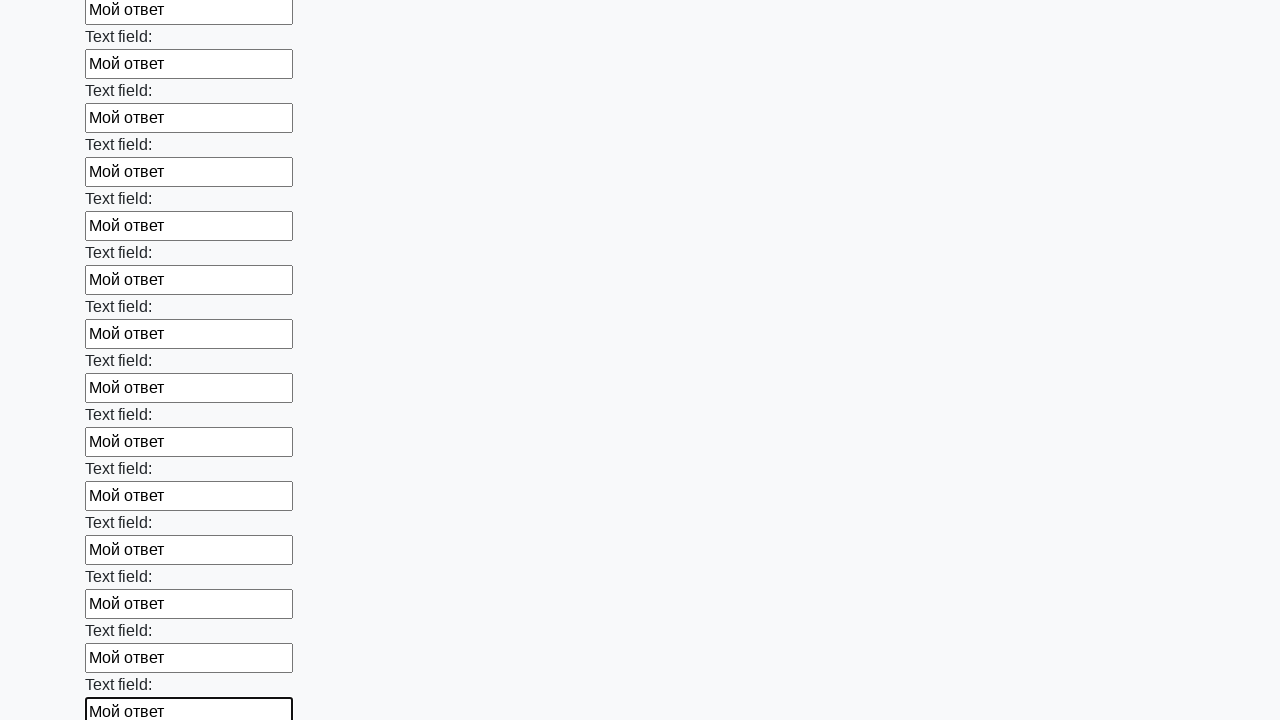

Filled input field with text on input >> nth=42
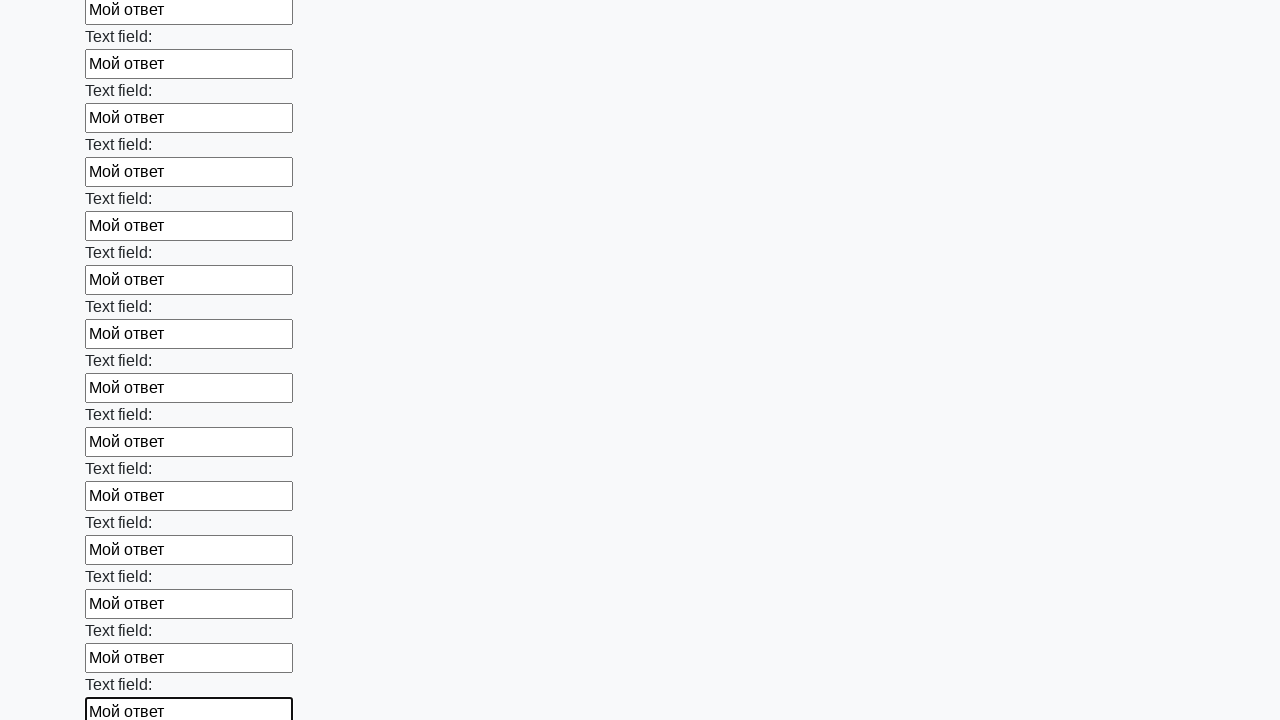

Filled input field with text on input >> nth=43
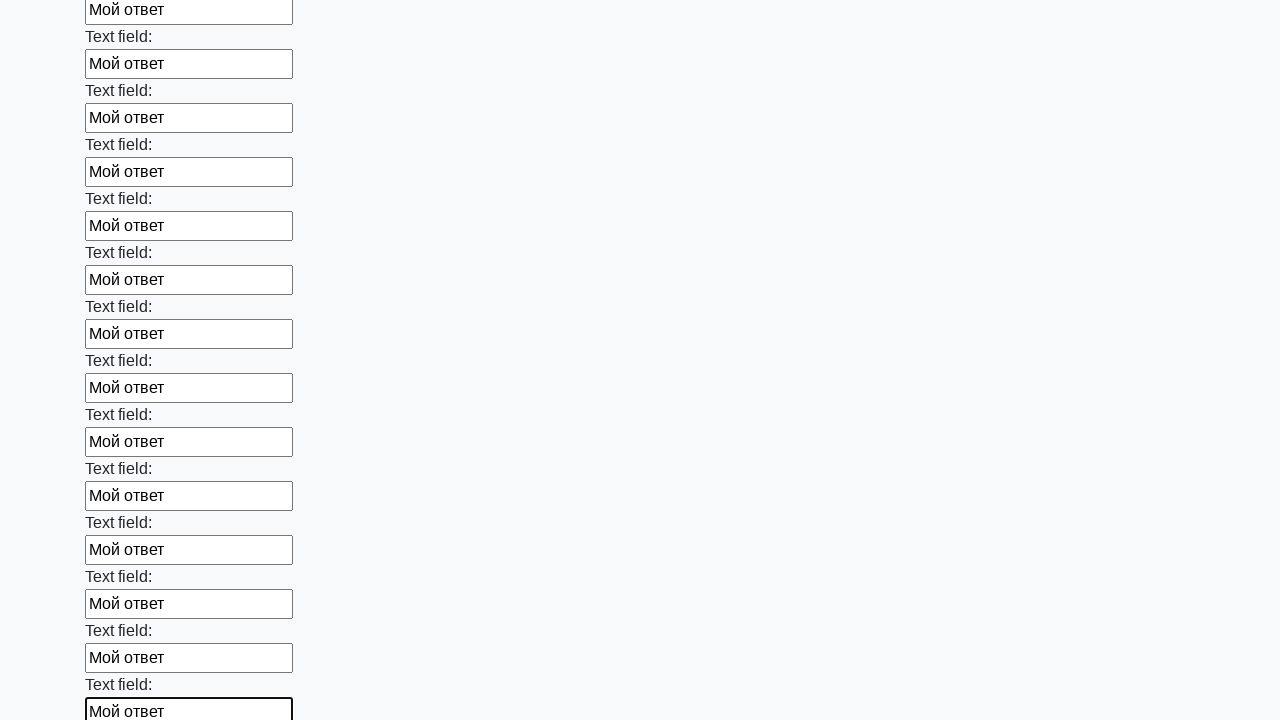

Filled input field with text on input >> nth=44
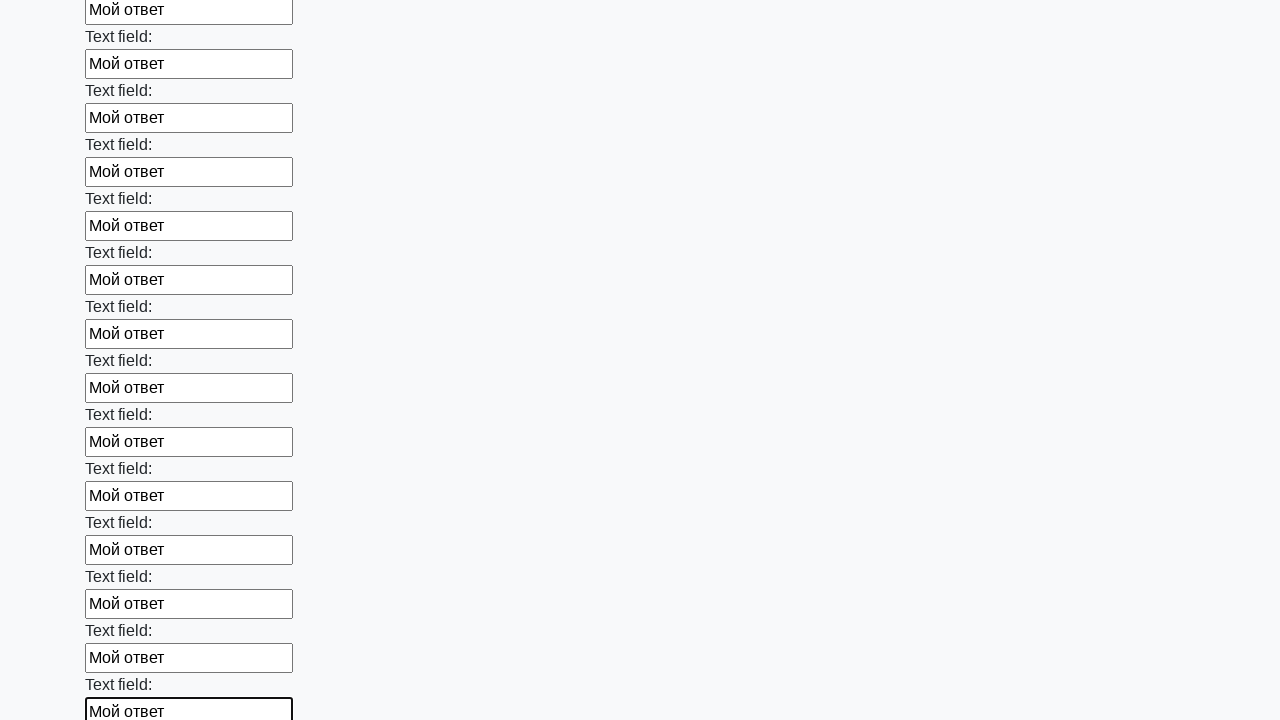

Filled input field with text on input >> nth=45
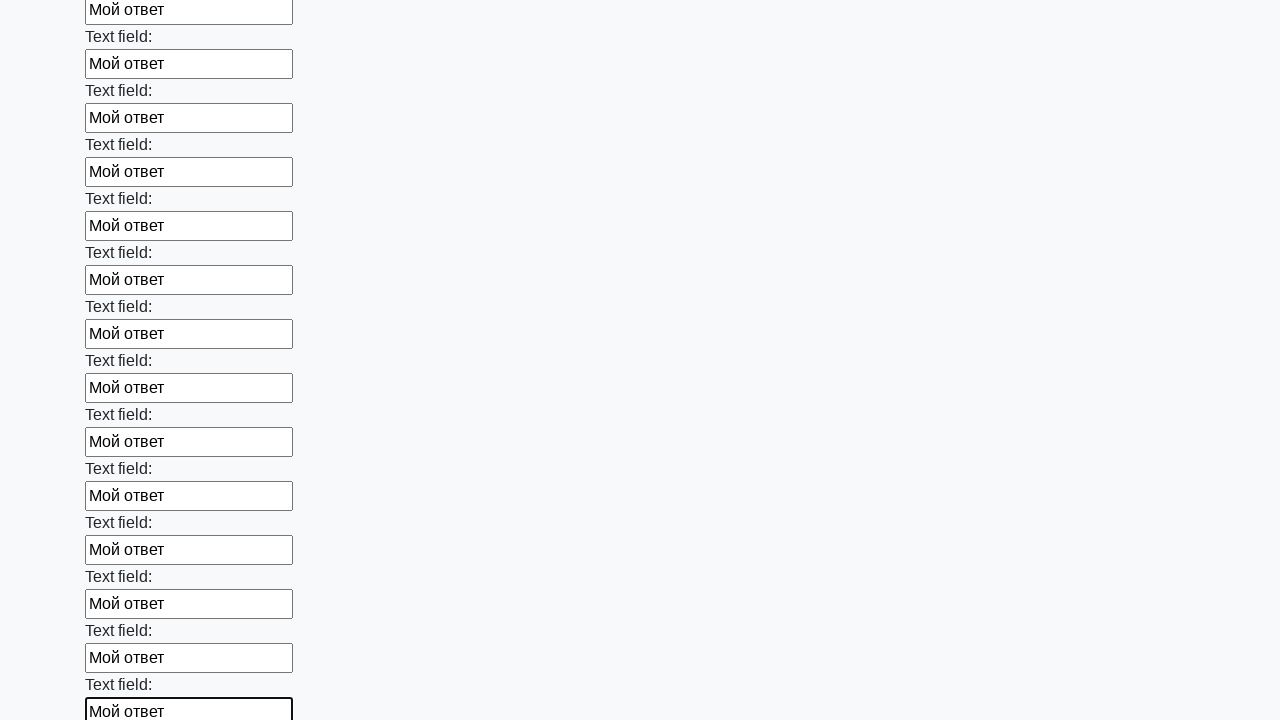

Filled input field with text on input >> nth=46
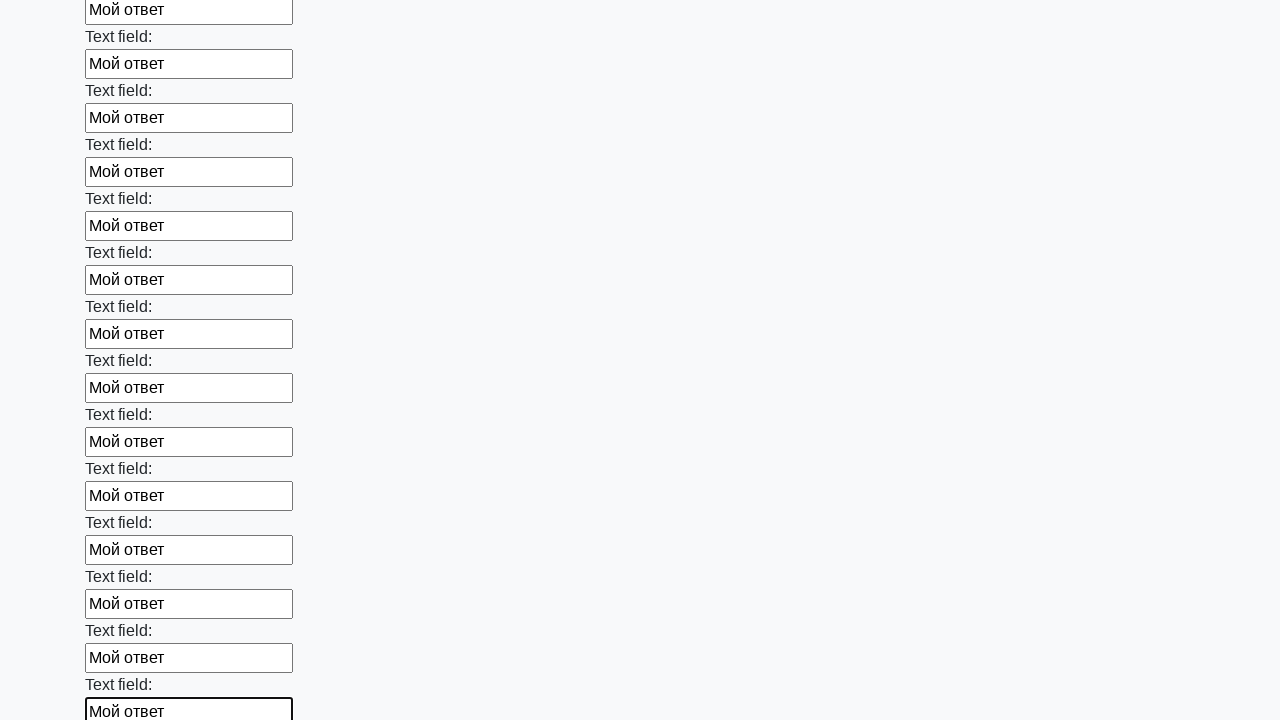

Filled input field with text on input >> nth=47
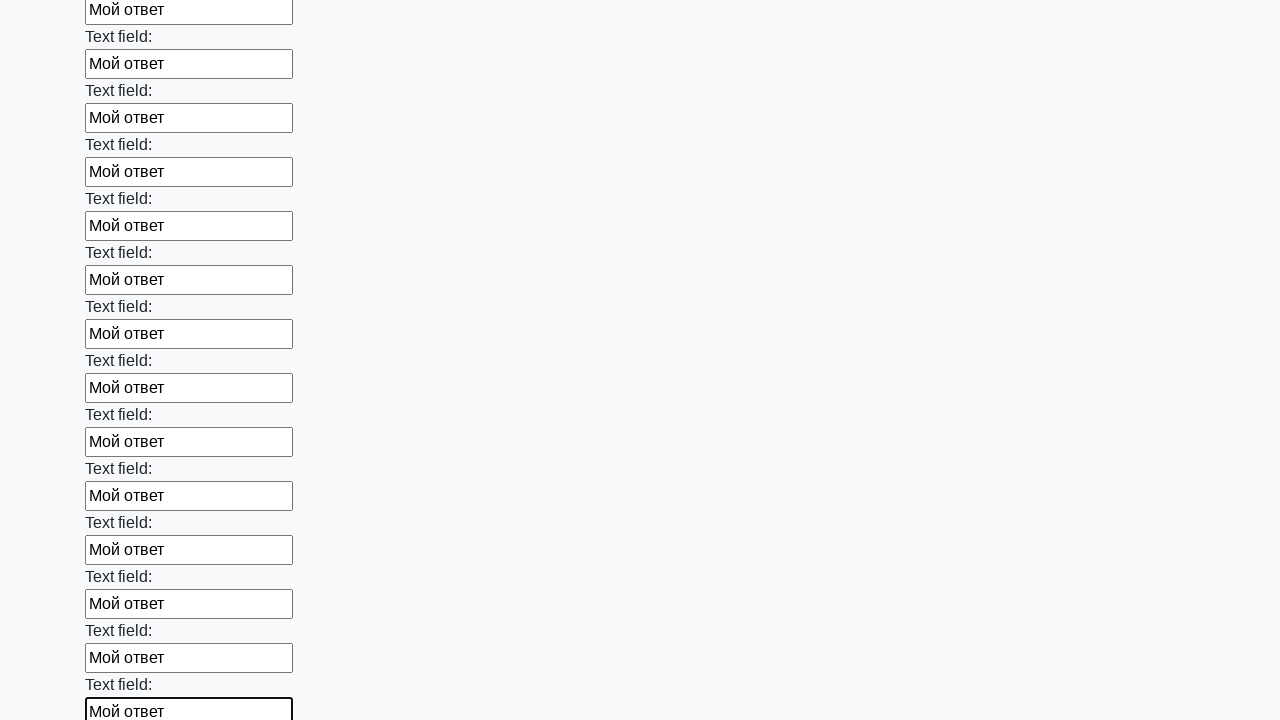

Filled input field with text on input >> nth=48
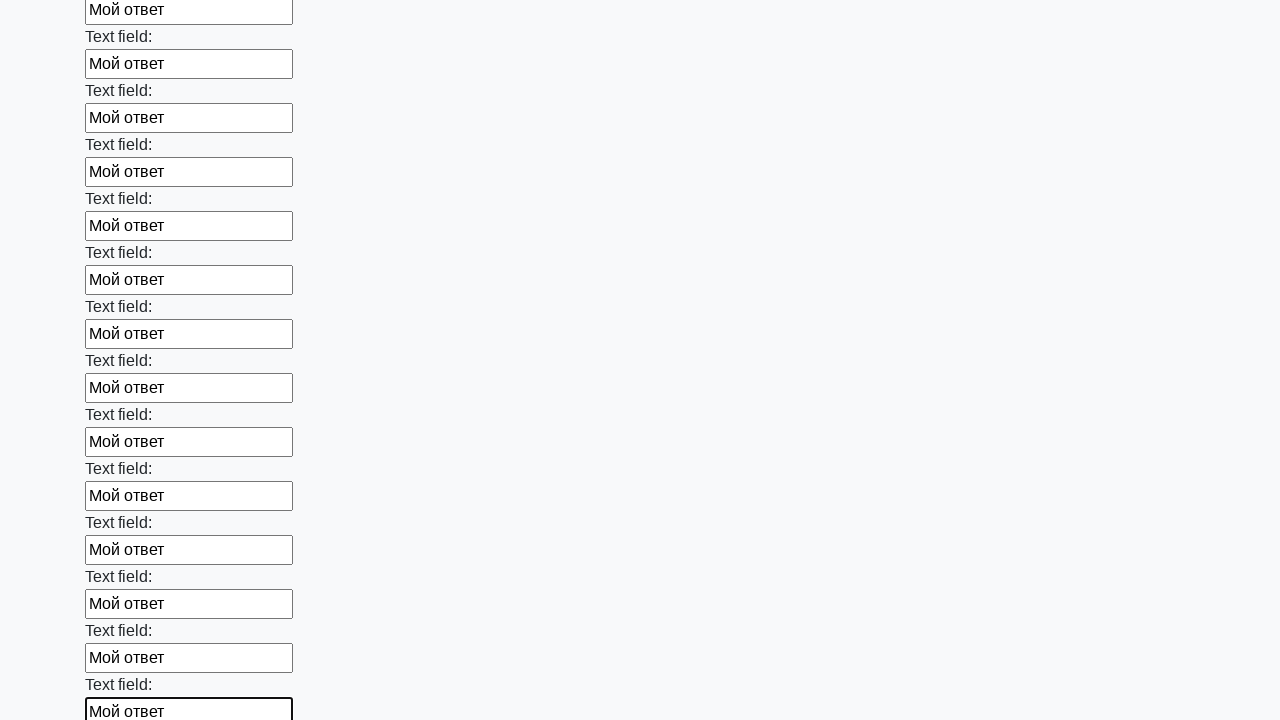

Filled input field with text on input >> nth=49
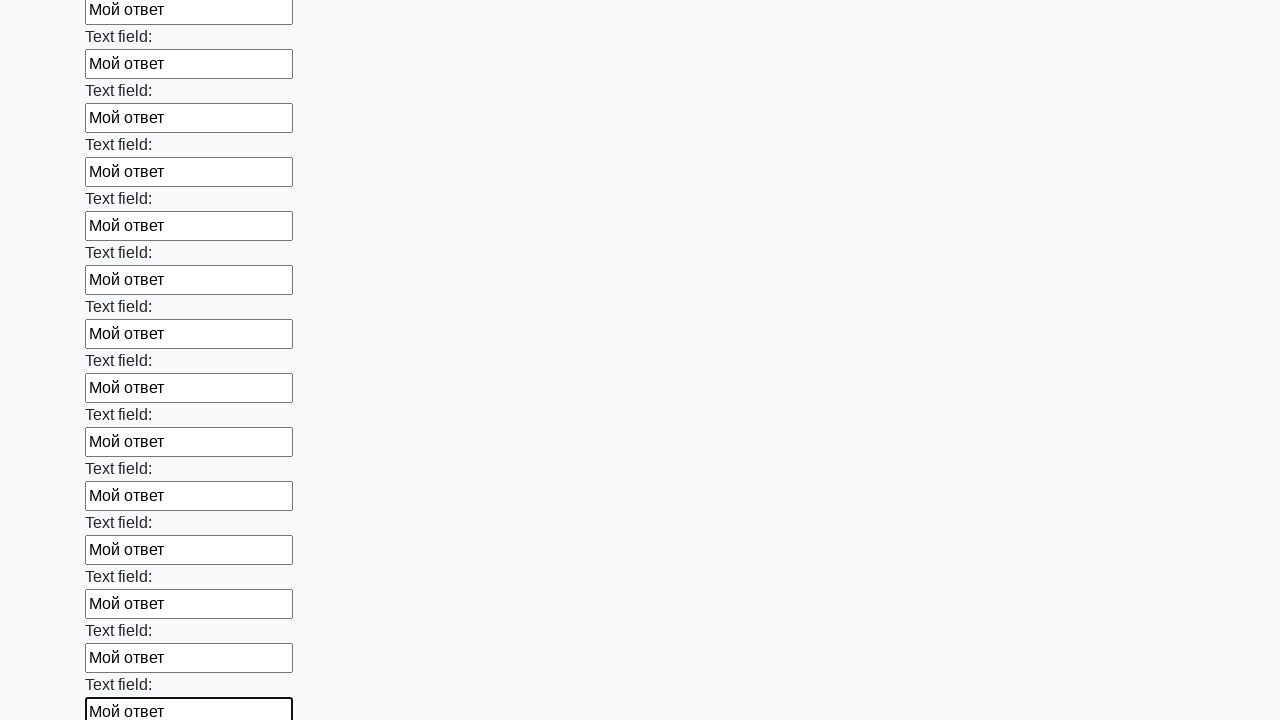

Filled input field with text on input >> nth=50
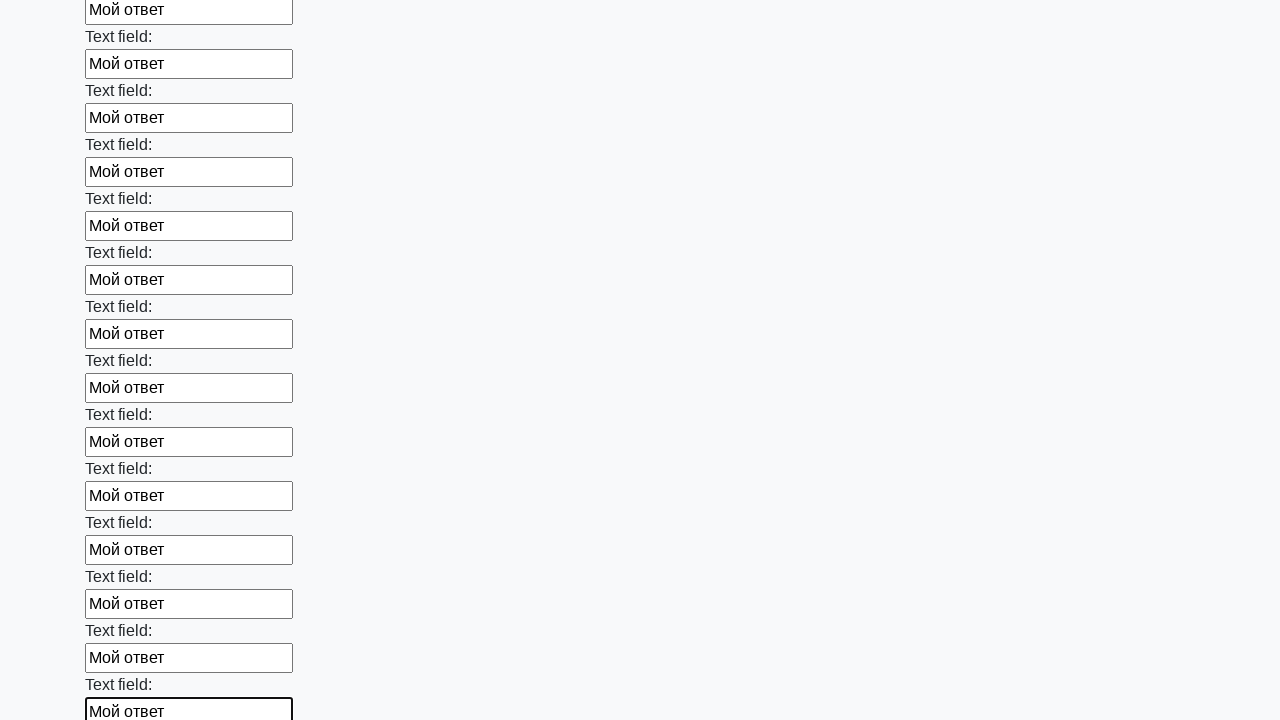

Filled input field with text on input >> nth=51
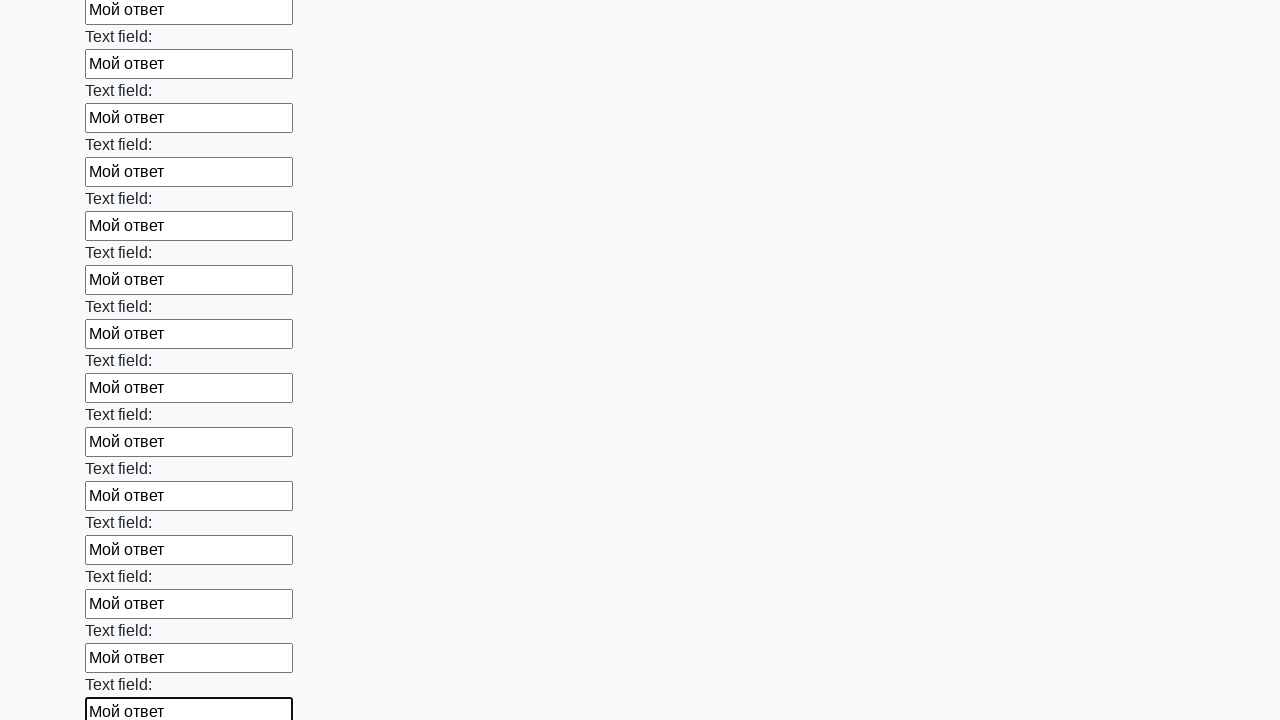

Filled input field with text on input >> nth=52
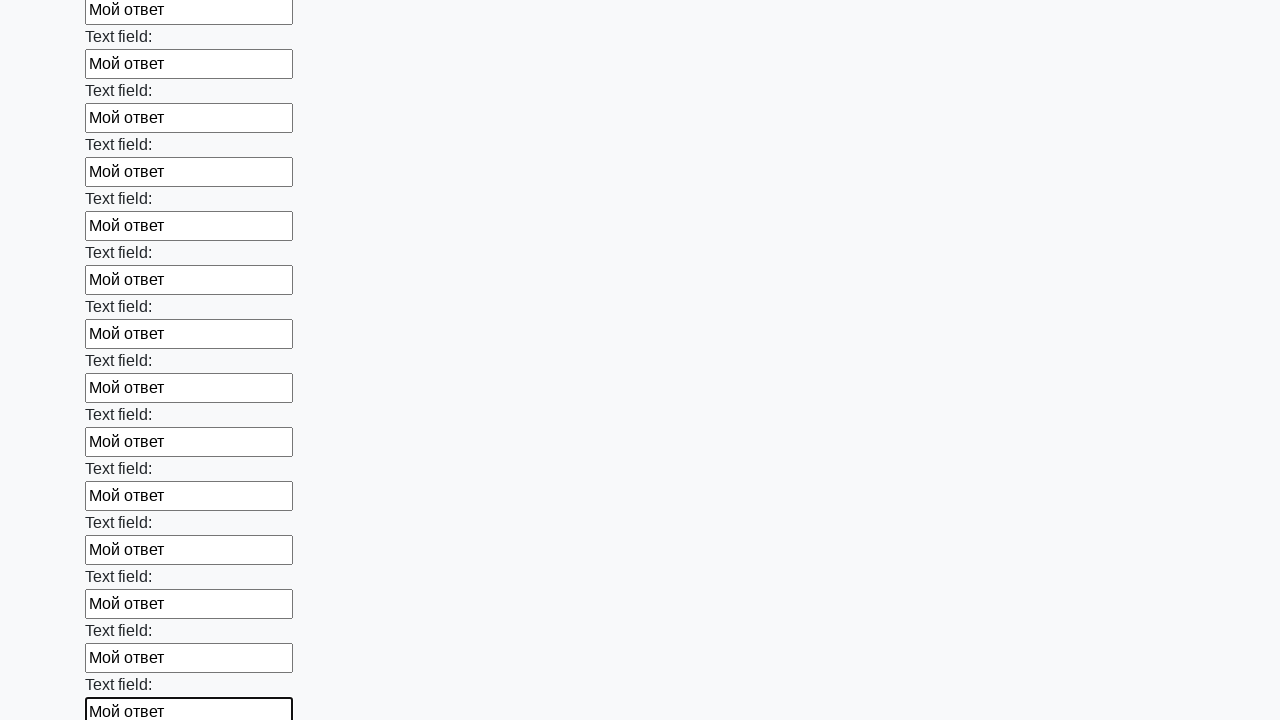

Filled input field with text on input >> nth=53
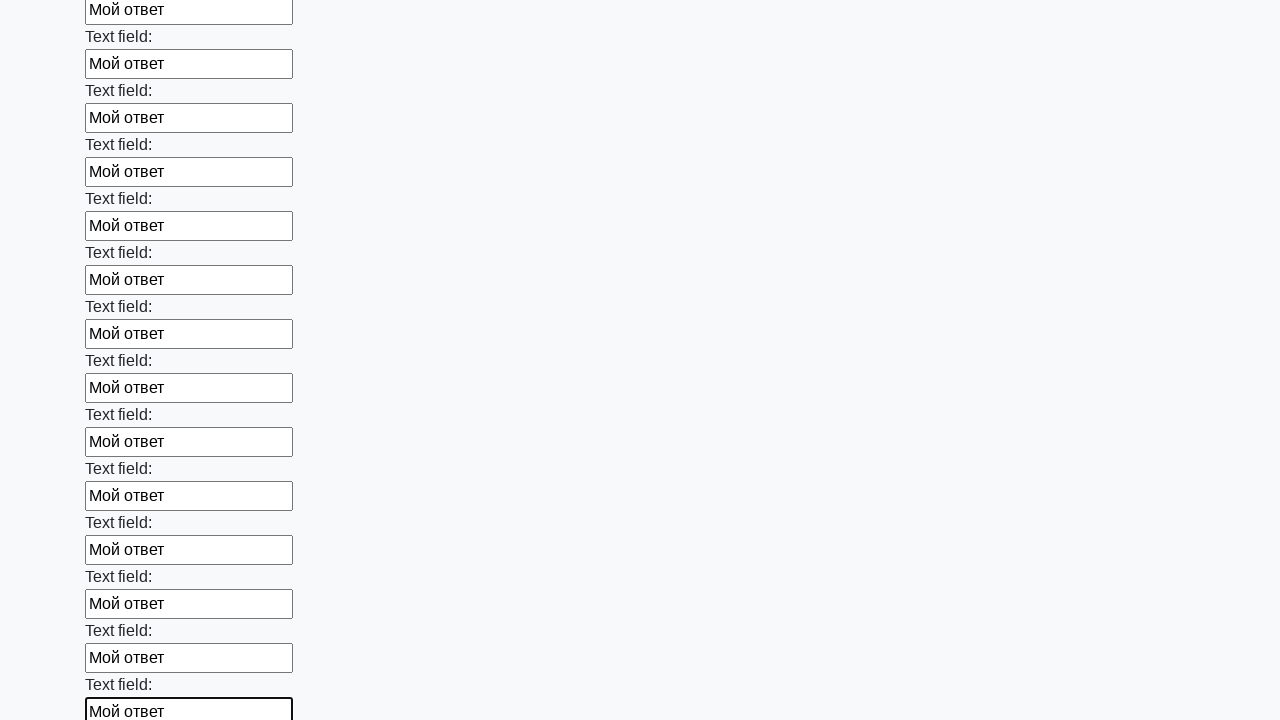

Filled input field with text on input >> nth=54
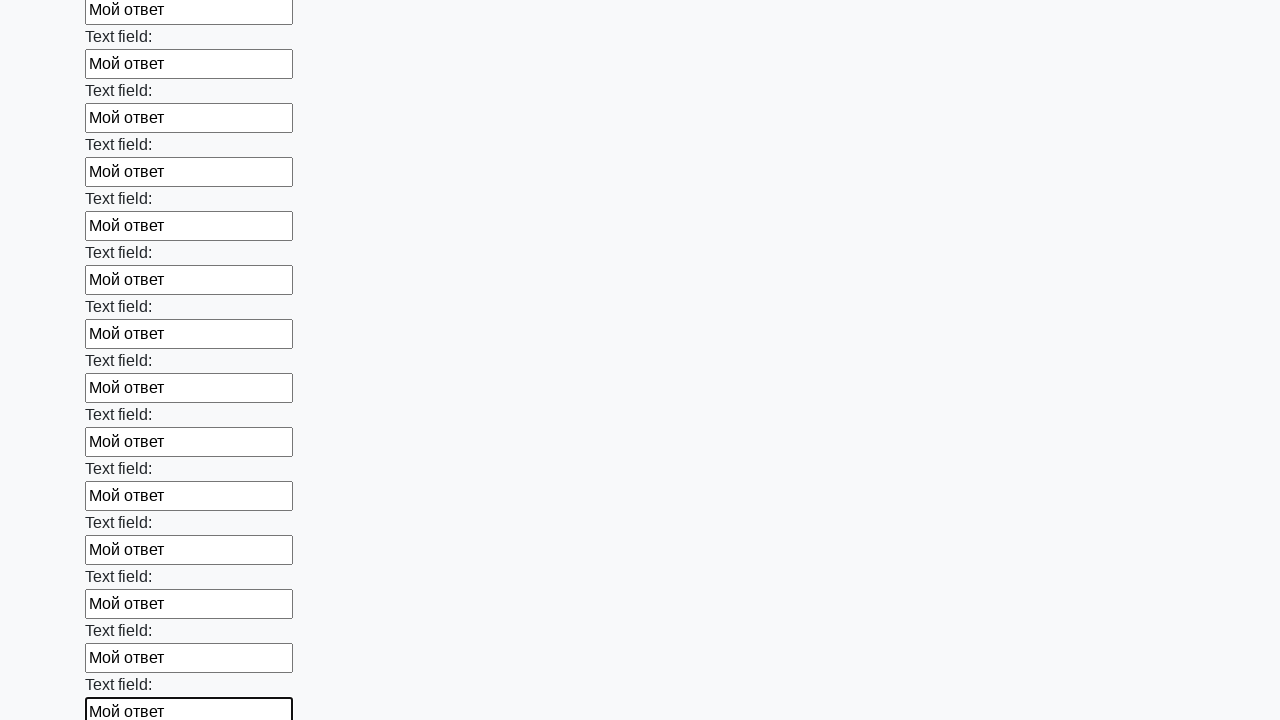

Filled input field with text on input >> nth=55
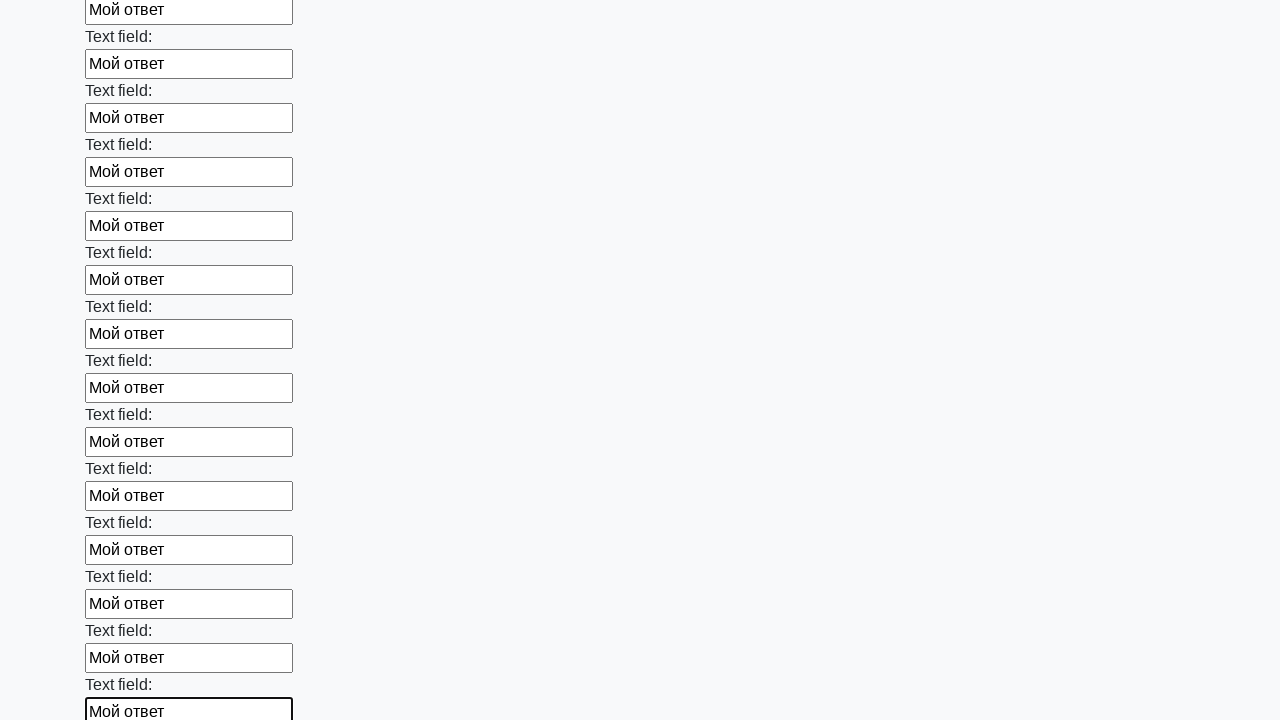

Filled input field with text on input >> nth=56
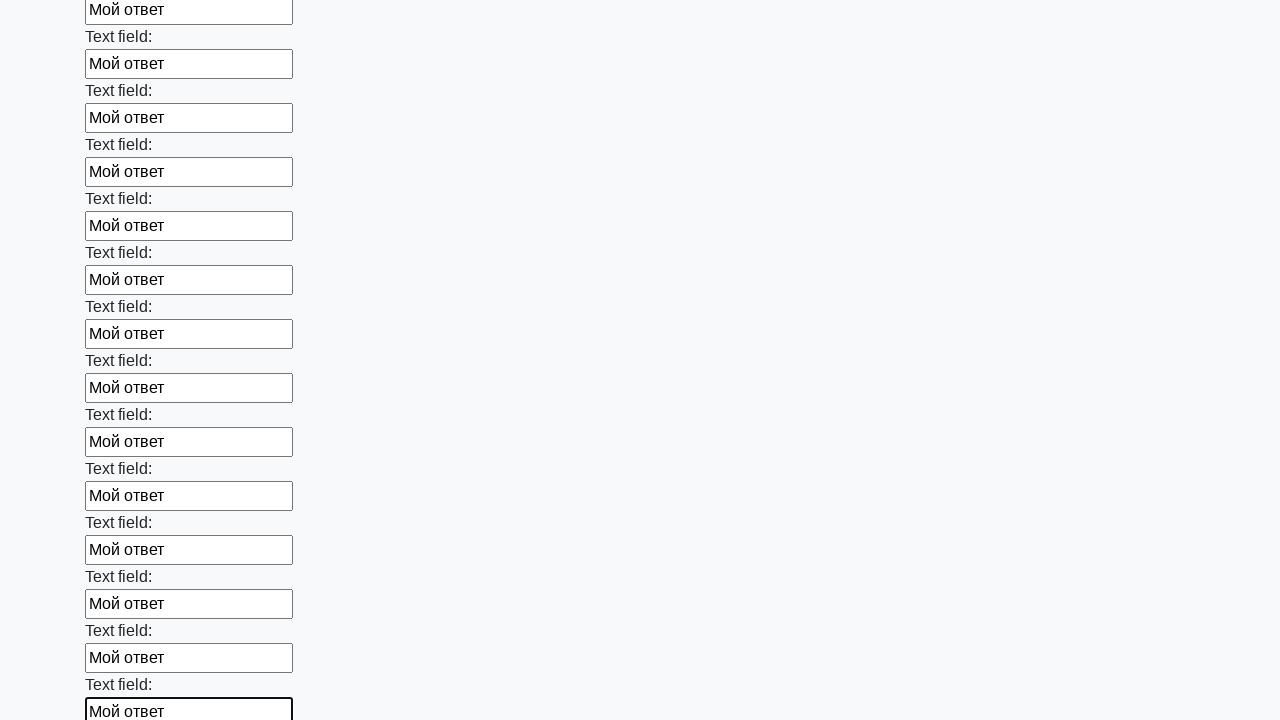

Filled input field with text on input >> nth=57
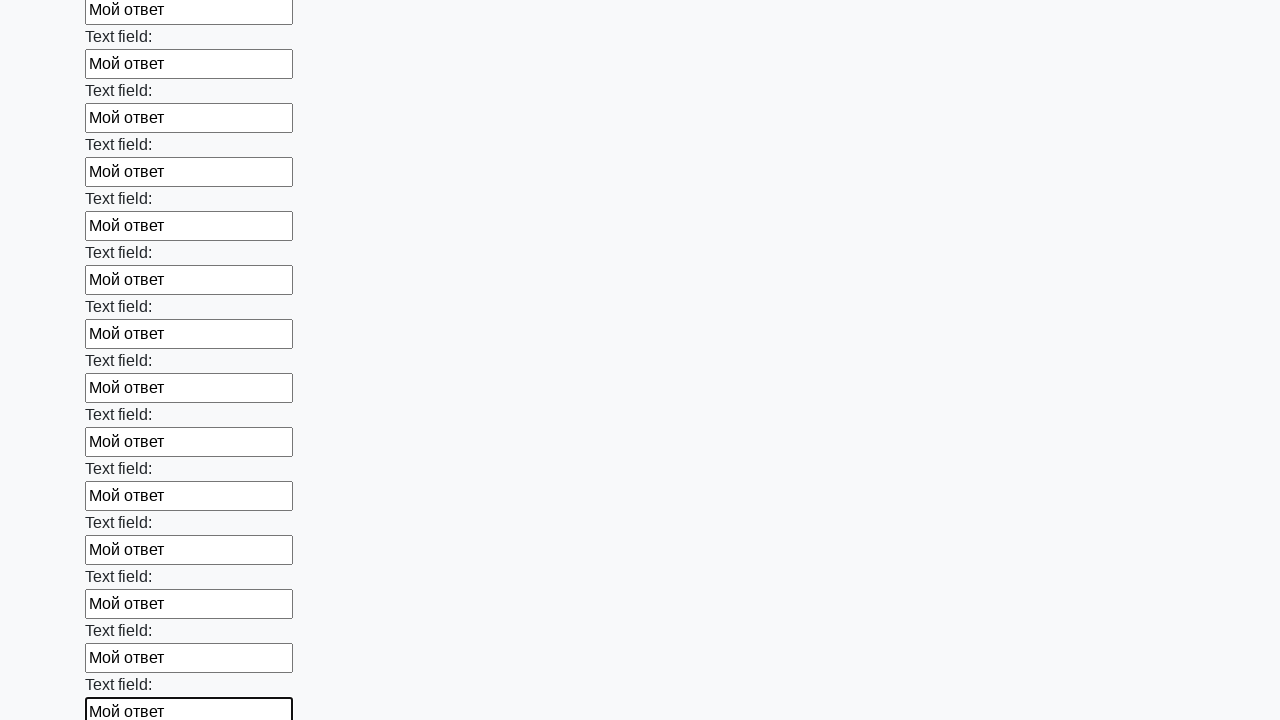

Filled input field with text on input >> nth=58
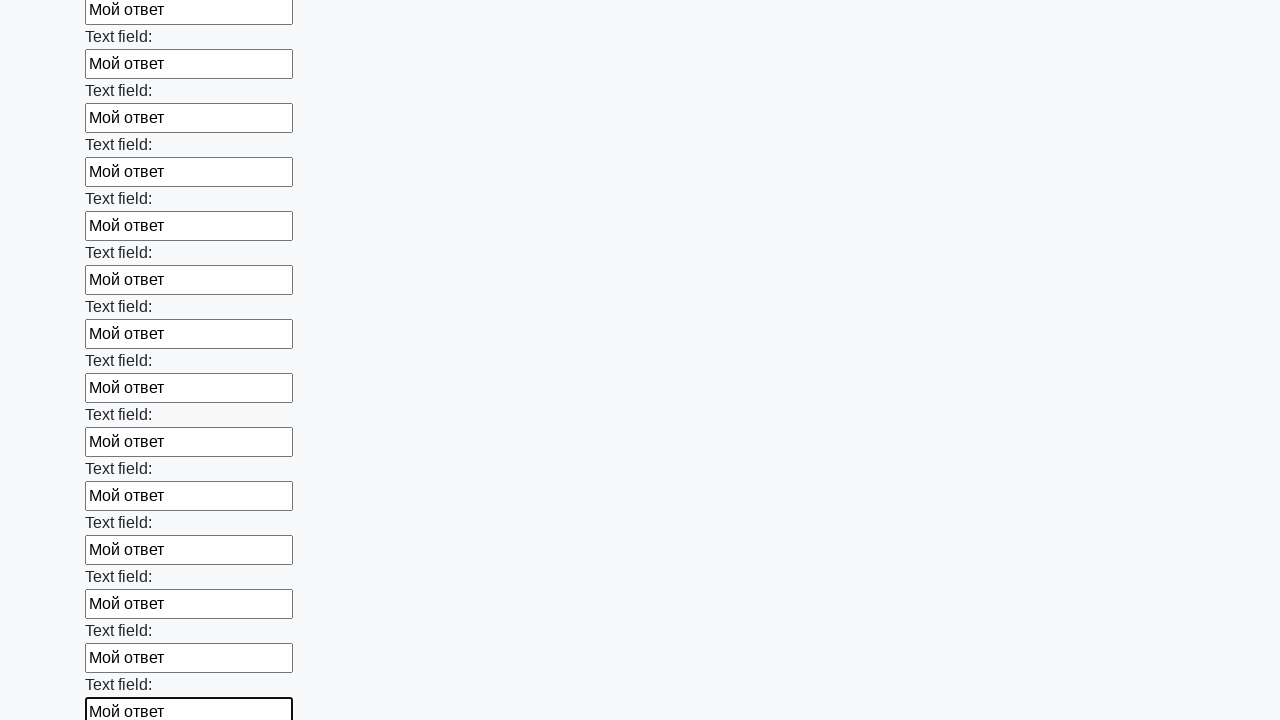

Filled input field with text on input >> nth=59
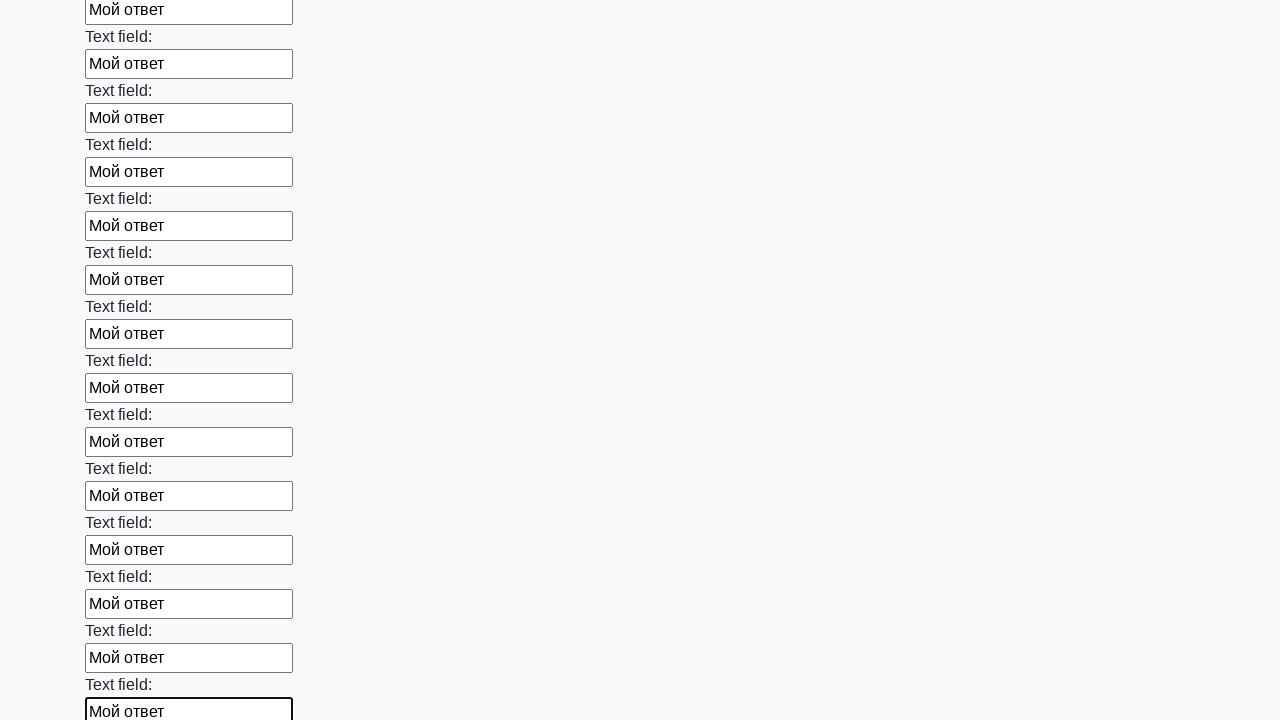

Filled input field with text on input >> nth=60
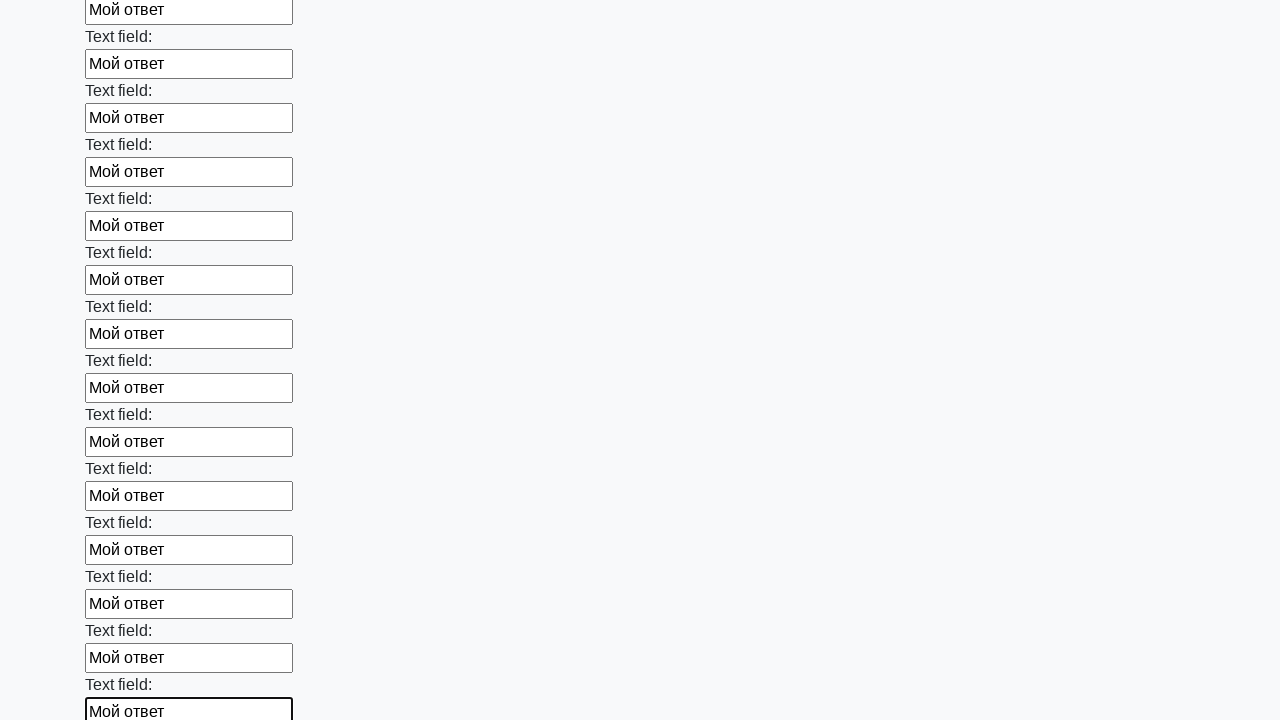

Filled input field with text on input >> nth=61
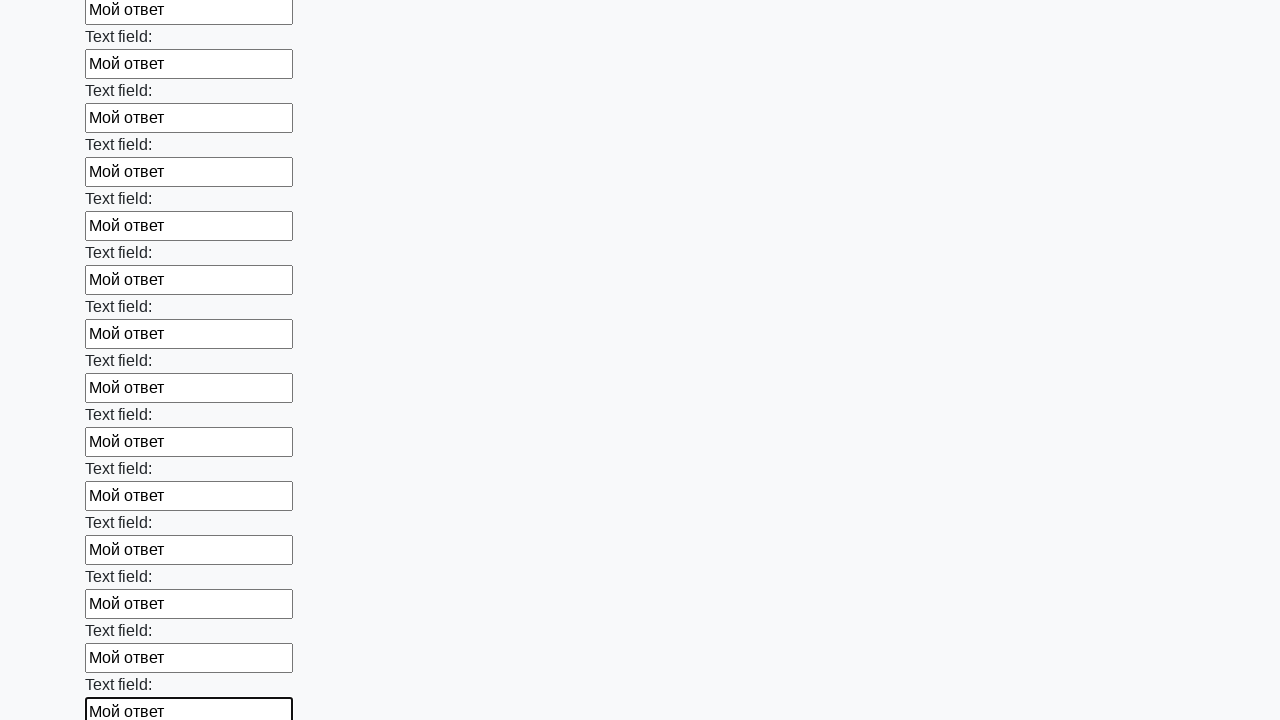

Filled input field with text on input >> nth=62
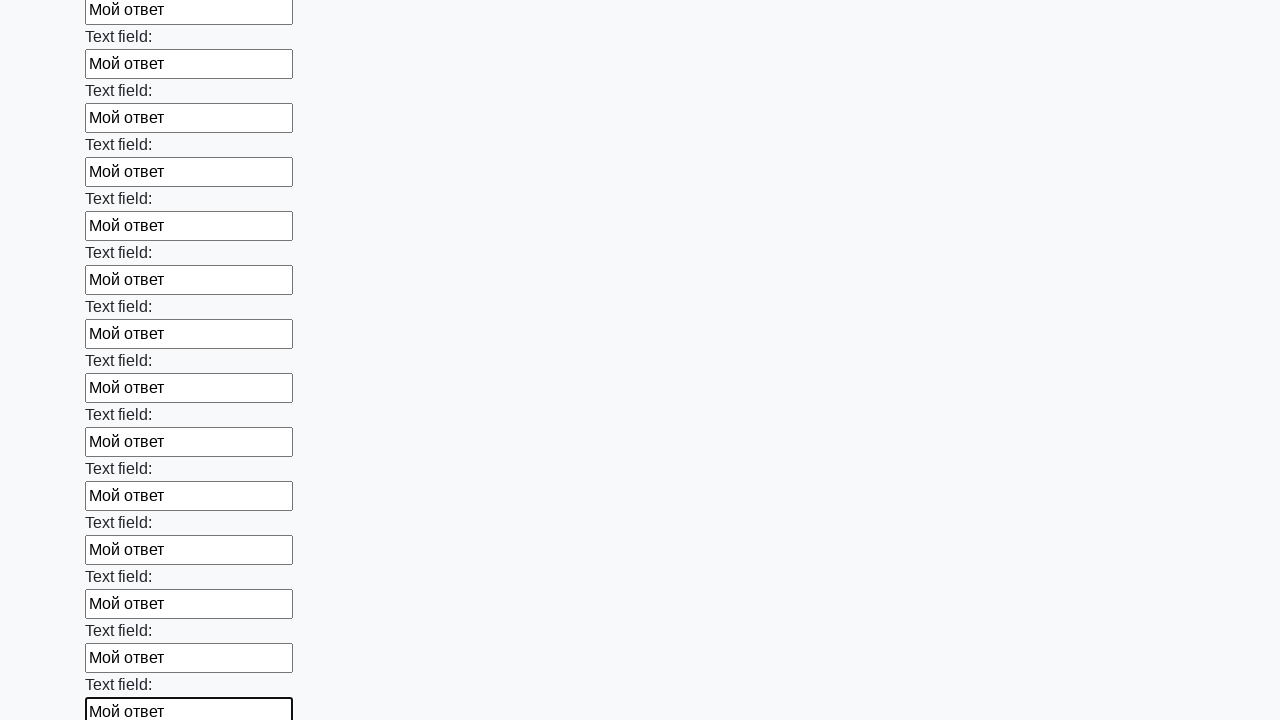

Filled input field with text on input >> nth=63
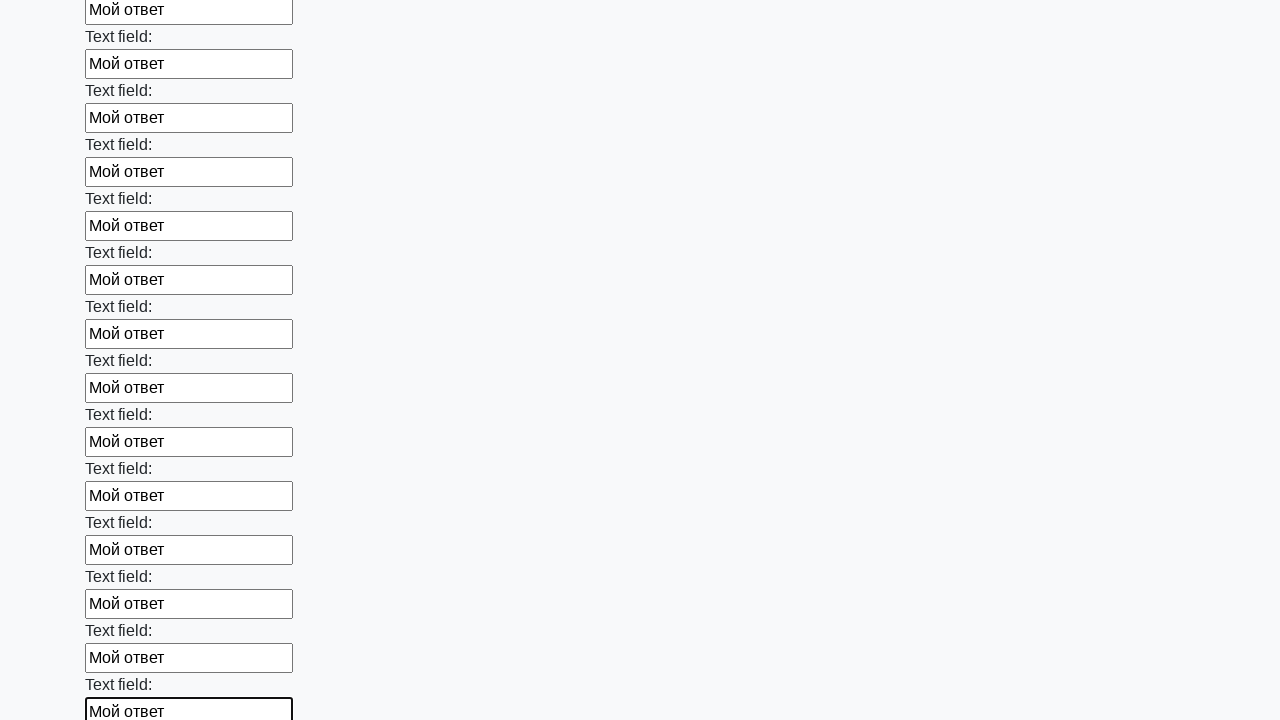

Filled input field with text on input >> nth=64
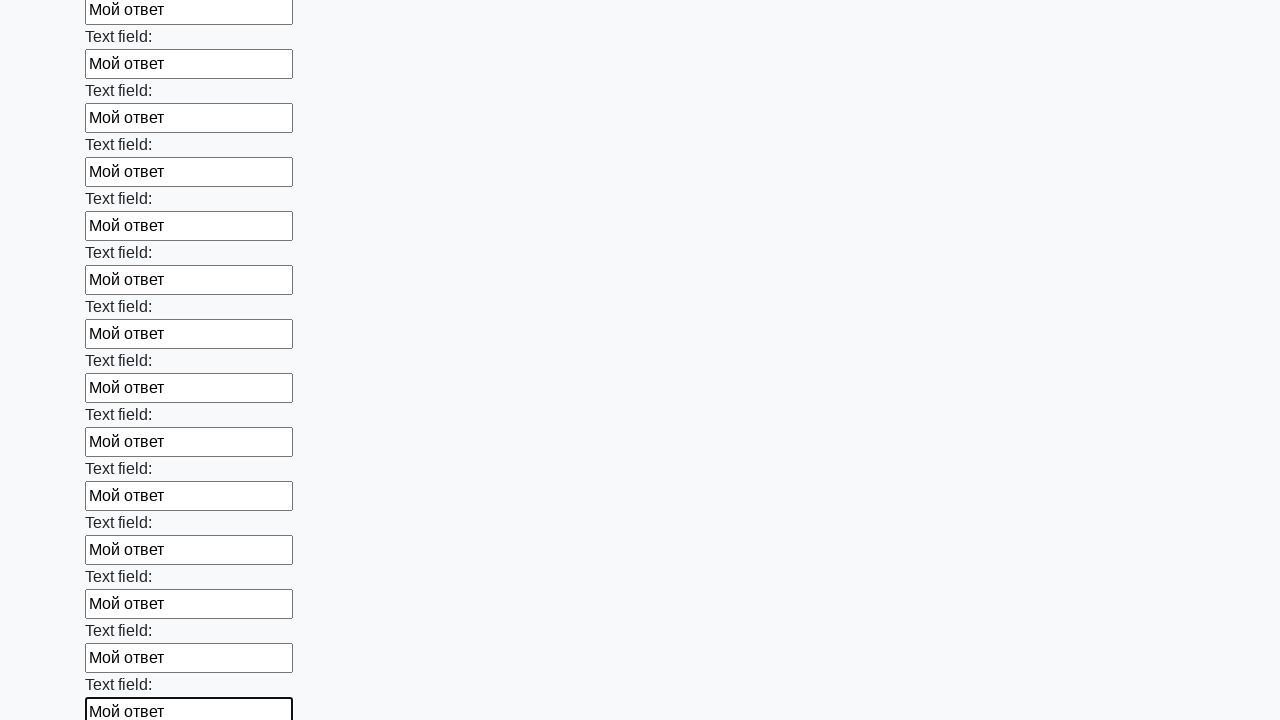

Filled input field with text on input >> nth=65
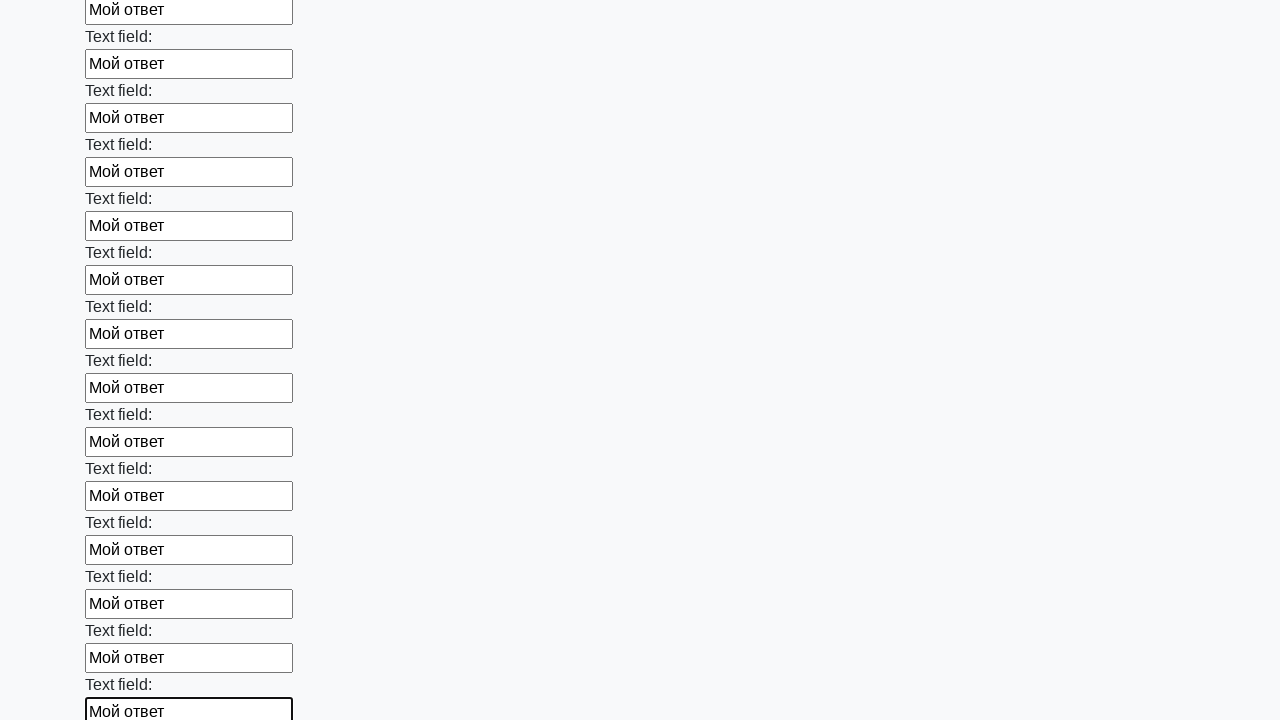

Filled input field with text on input >> nth=66
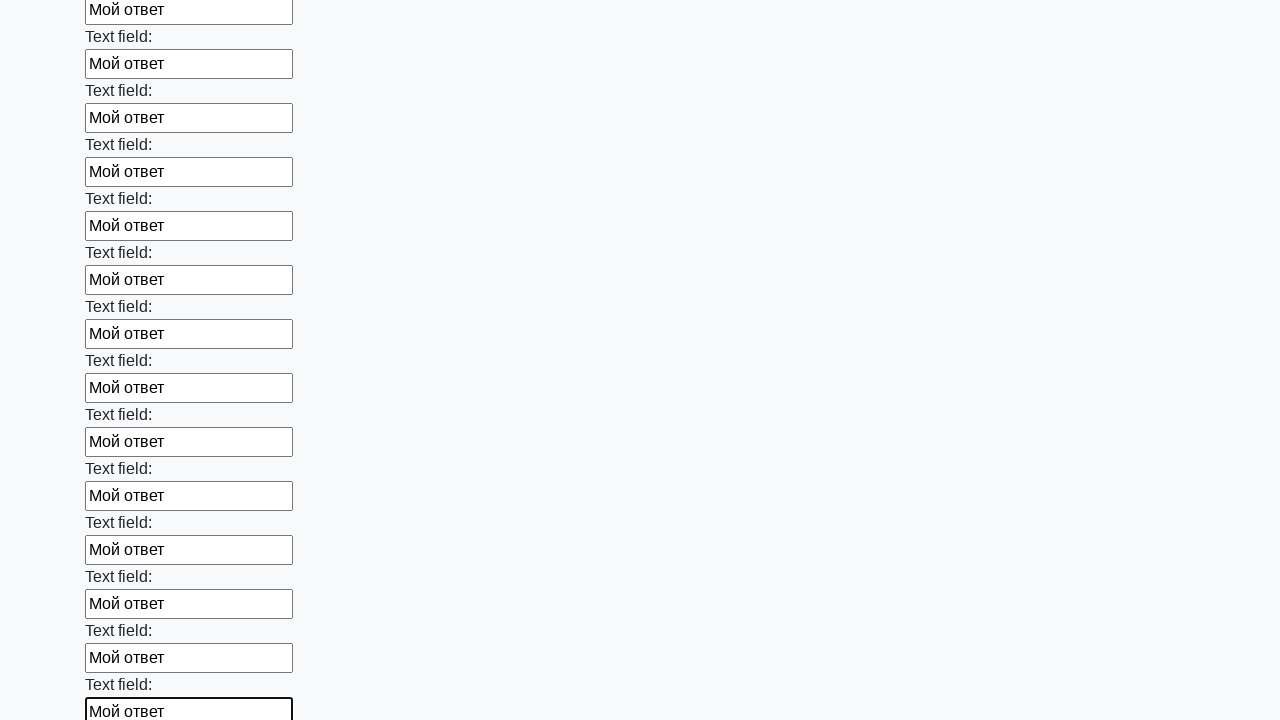

Filled input field with text on input >> nth=67
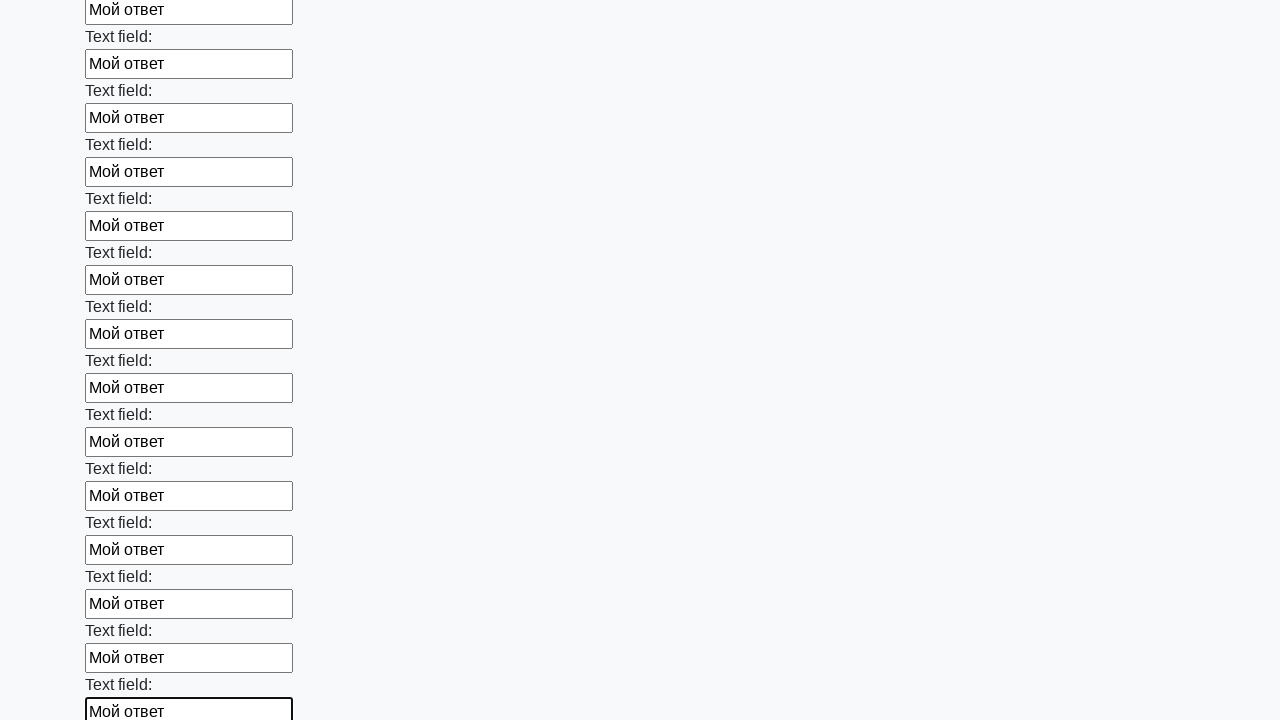

Filled input field with text on input >> nth=68
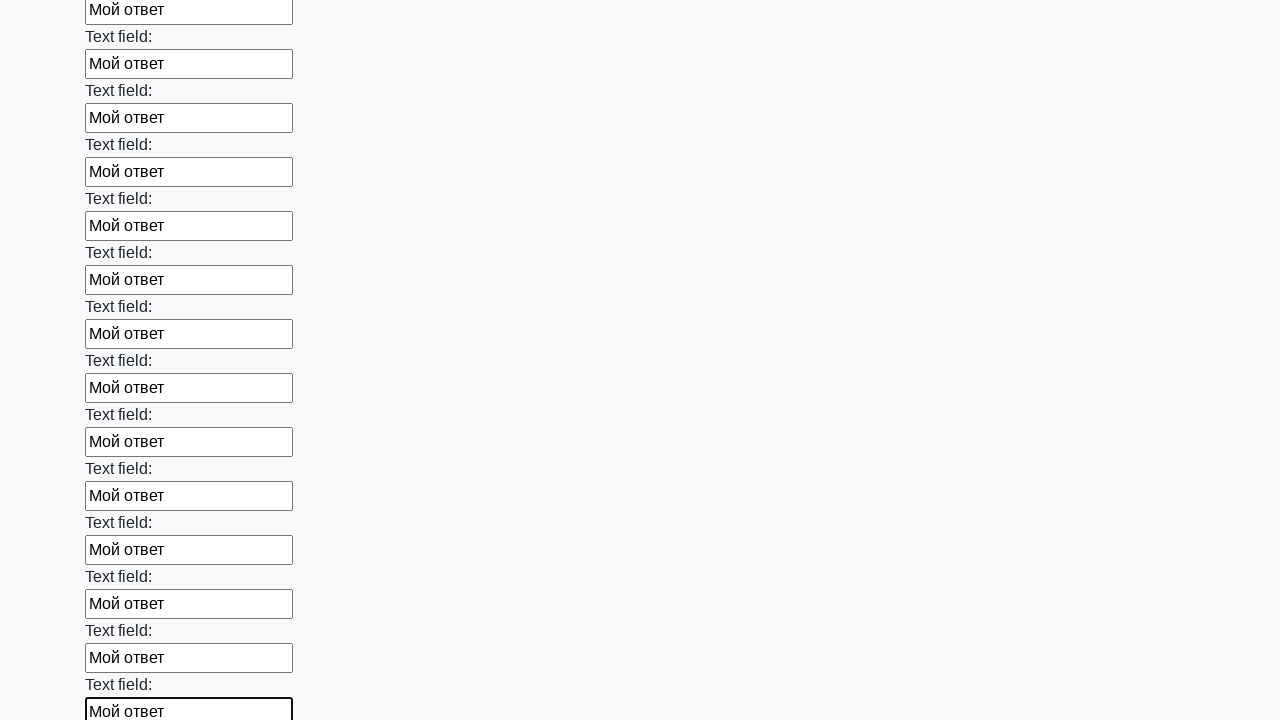

Filled input field with text on input >> nth=69
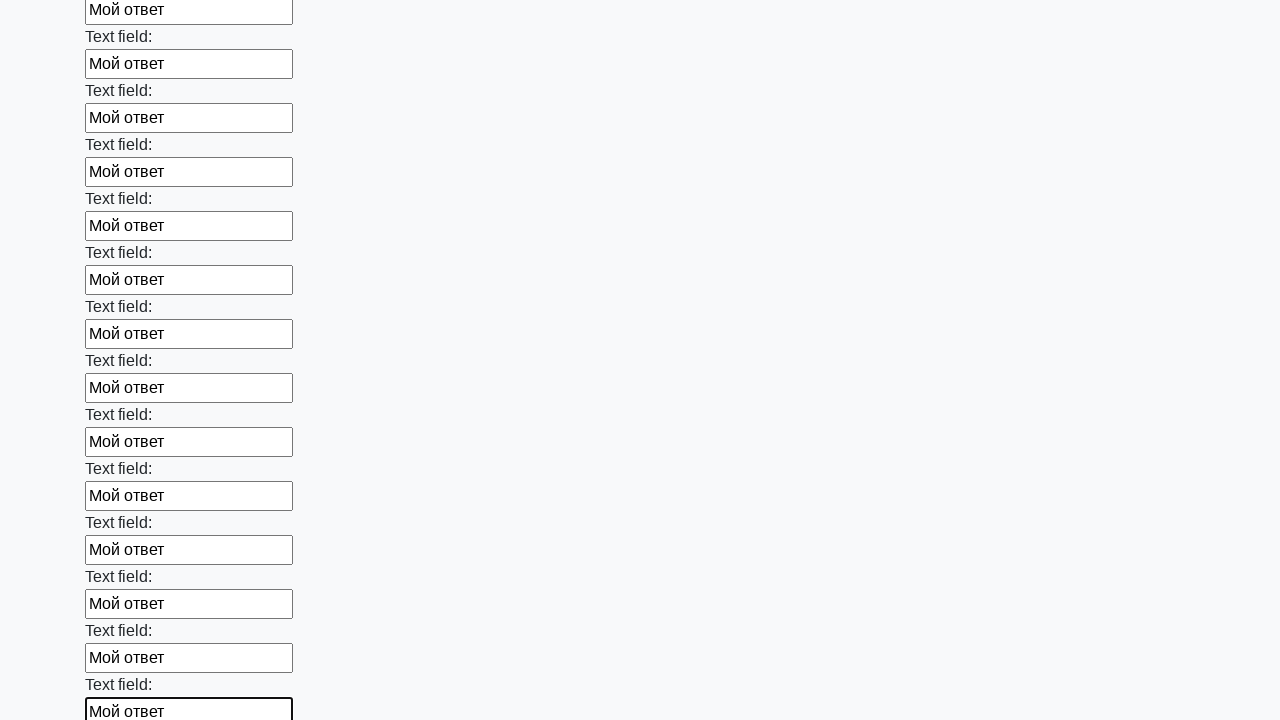

Filled input field with text on input >> nth=70
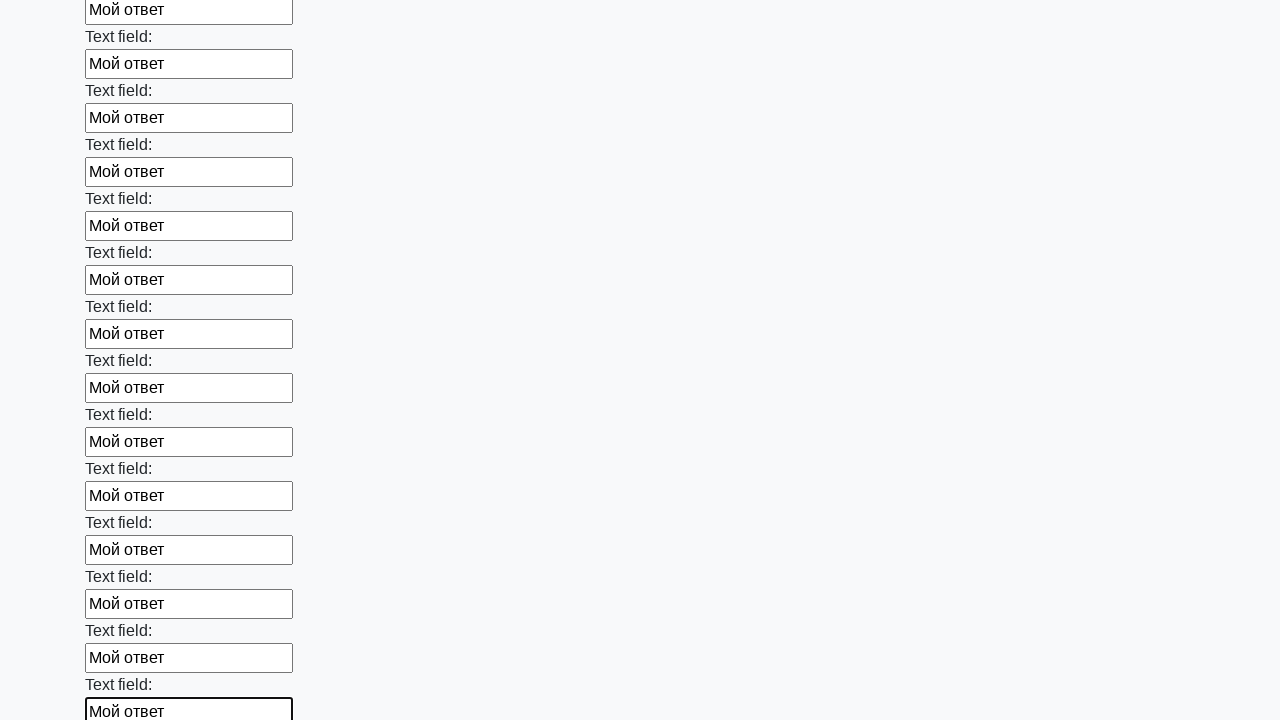

Filled input field with text on input >> nth=71
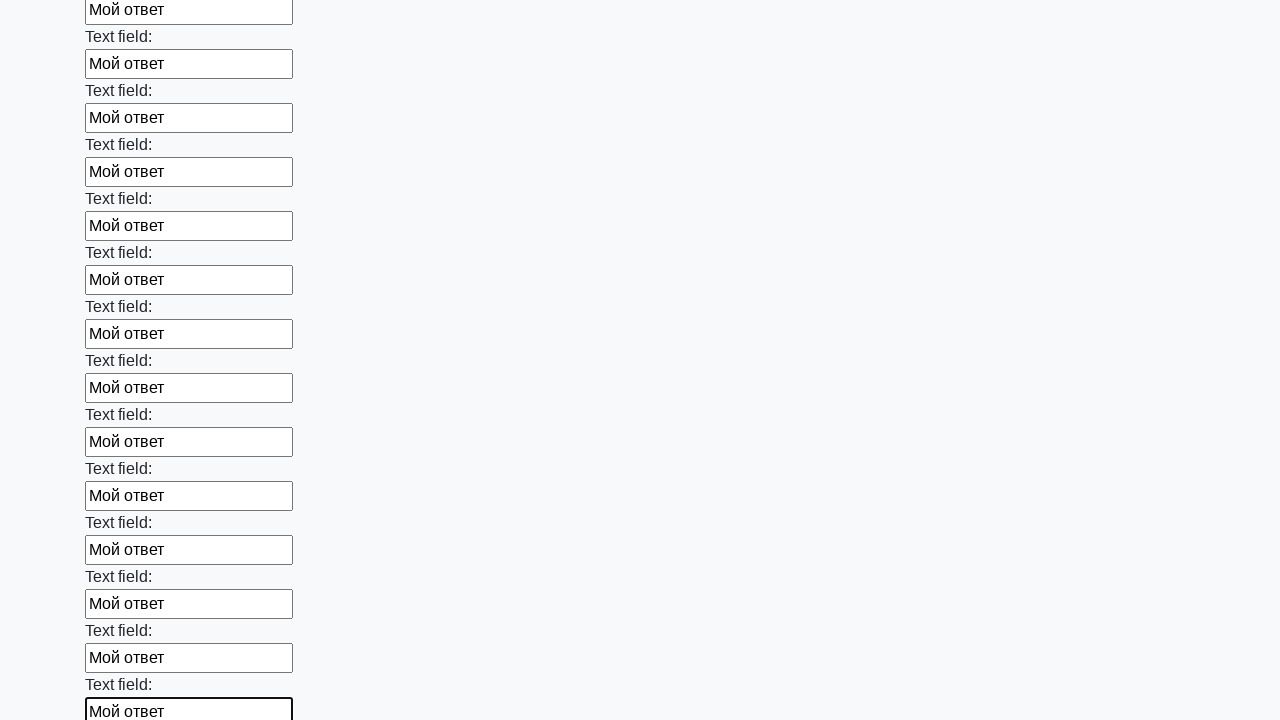

Filled input field with text on input >> nth=72
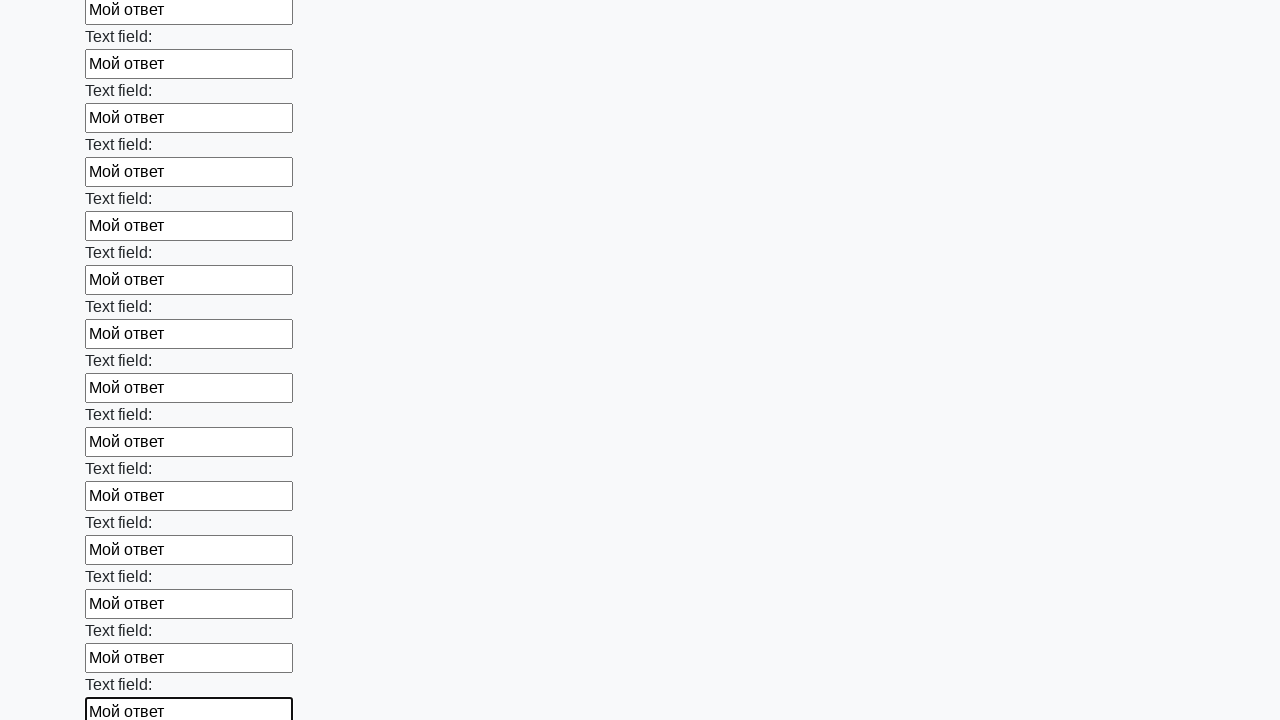

Filled input field with text on input >> nth=73
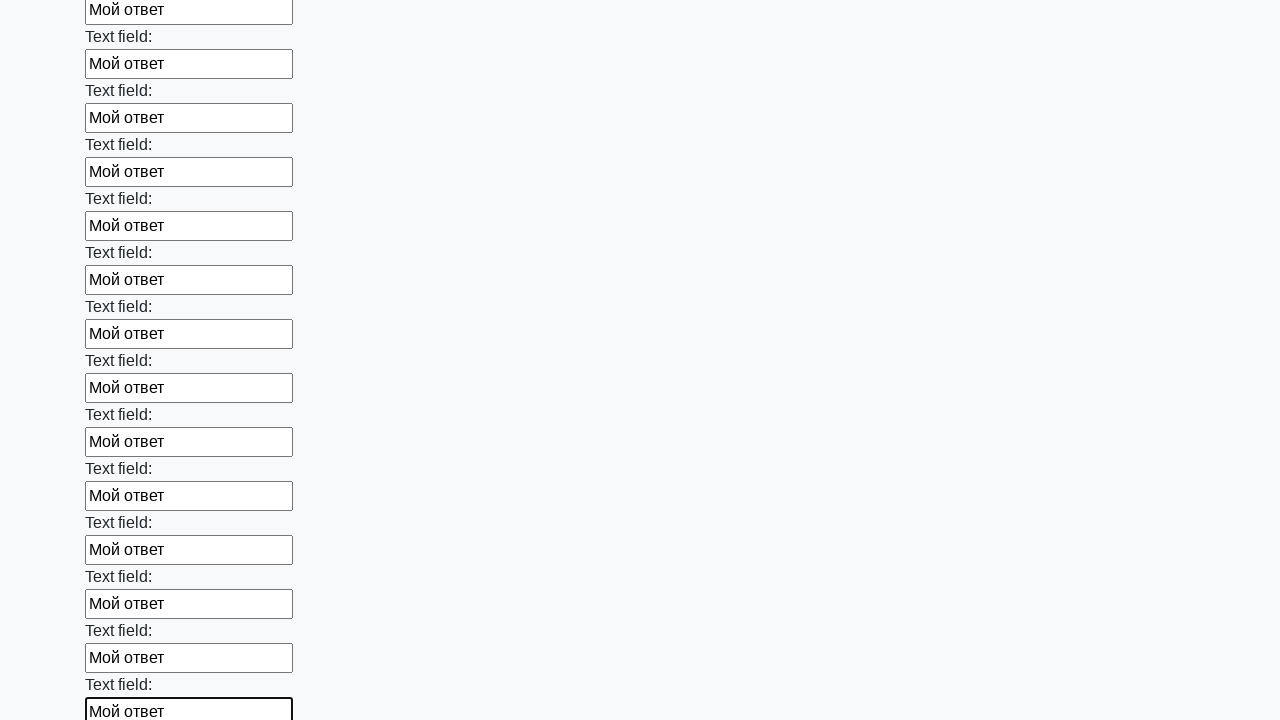

Filled input field with text on input >> nth=74
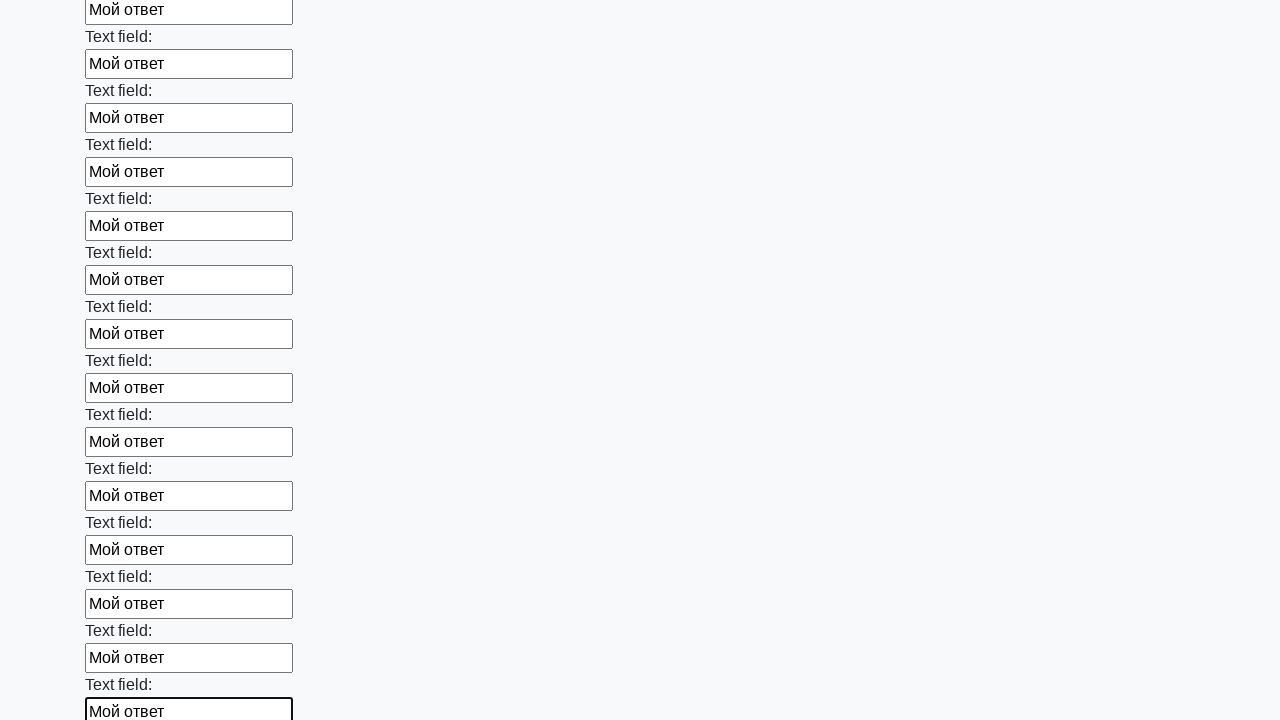

Filled input field with text on input >> nth=75
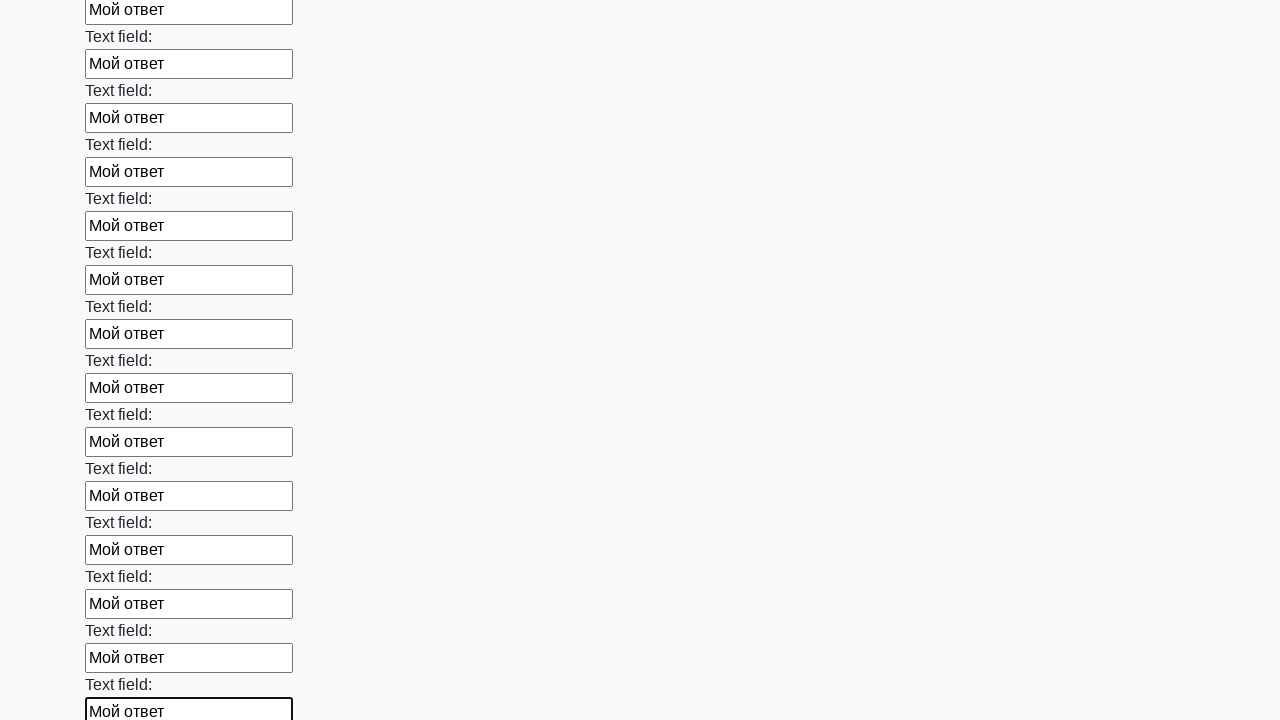

Filled input field with text on input >> nth=76
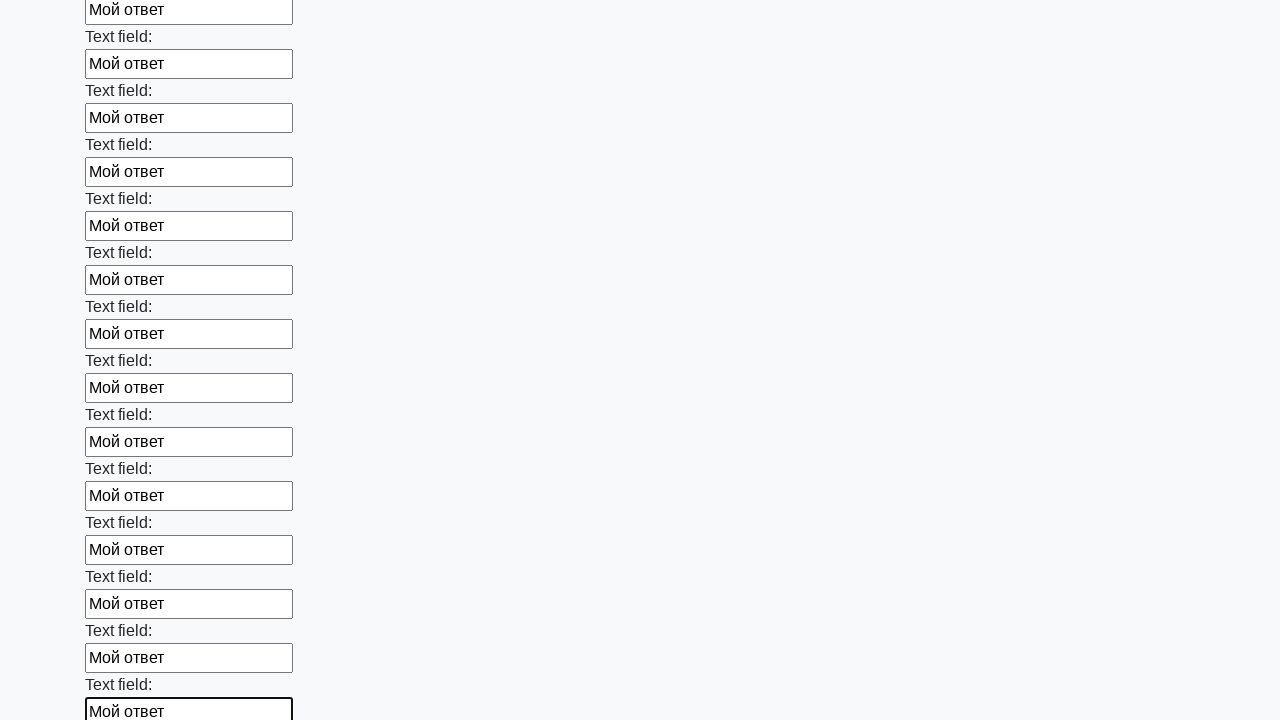

Filled input field with text on input >> nth=77
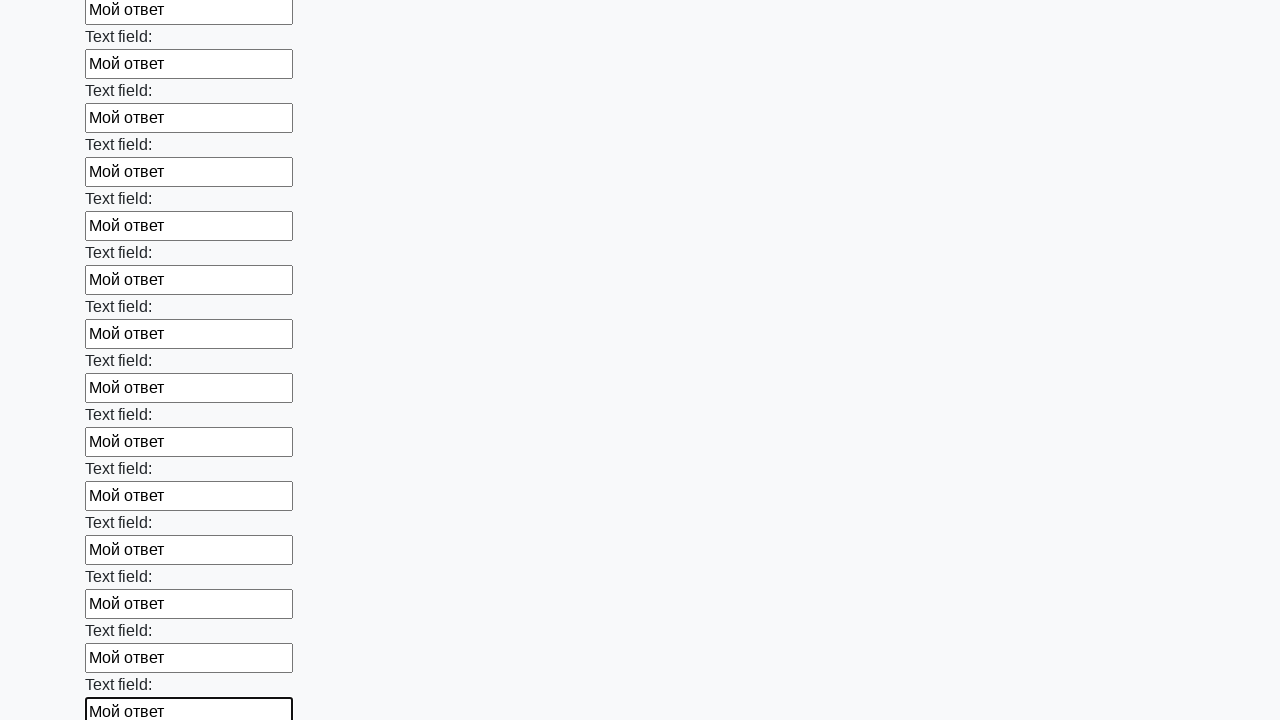

Filled input field with text on input >> nth=78
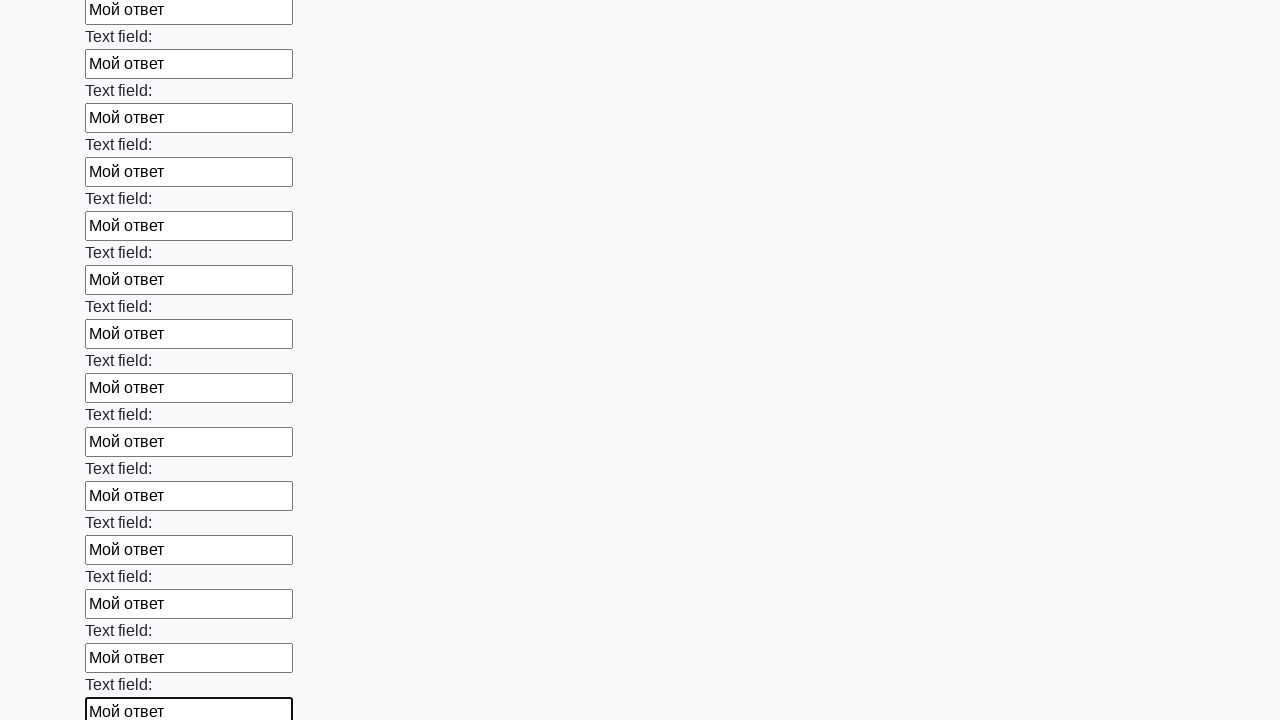

Filled input field with text on input >> nth=79
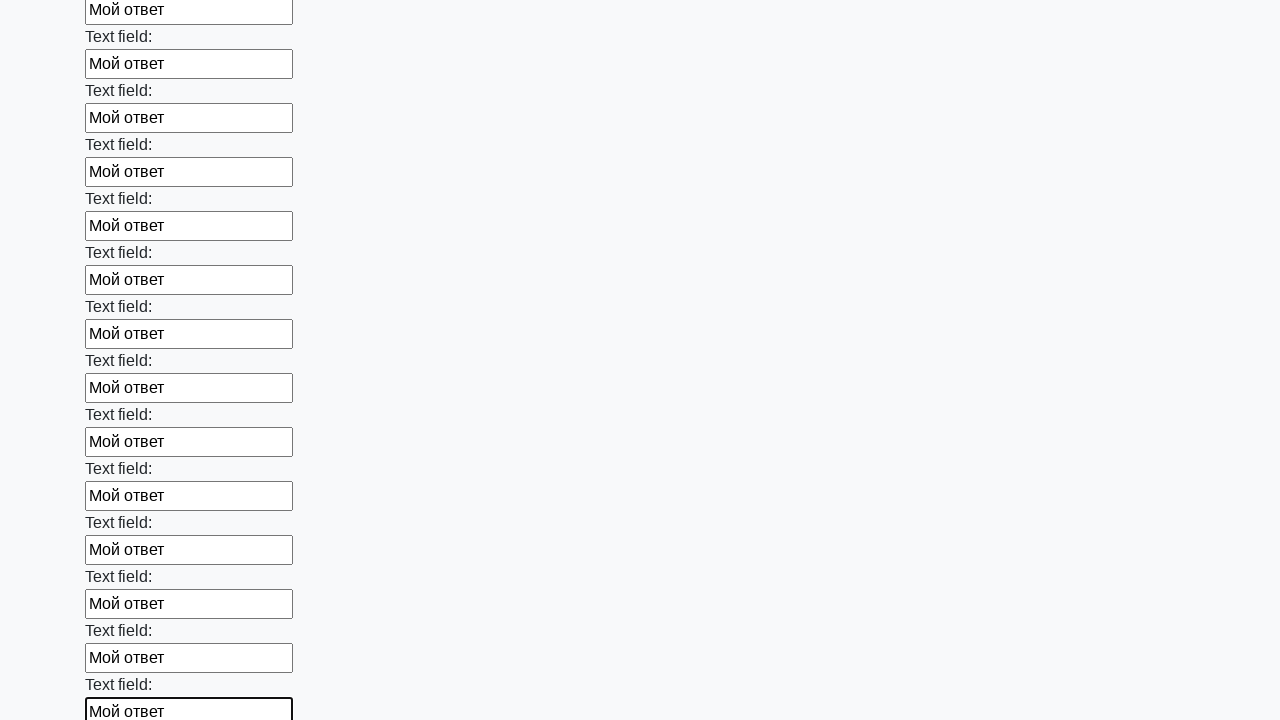

Filled input field with text on input >> nth=80
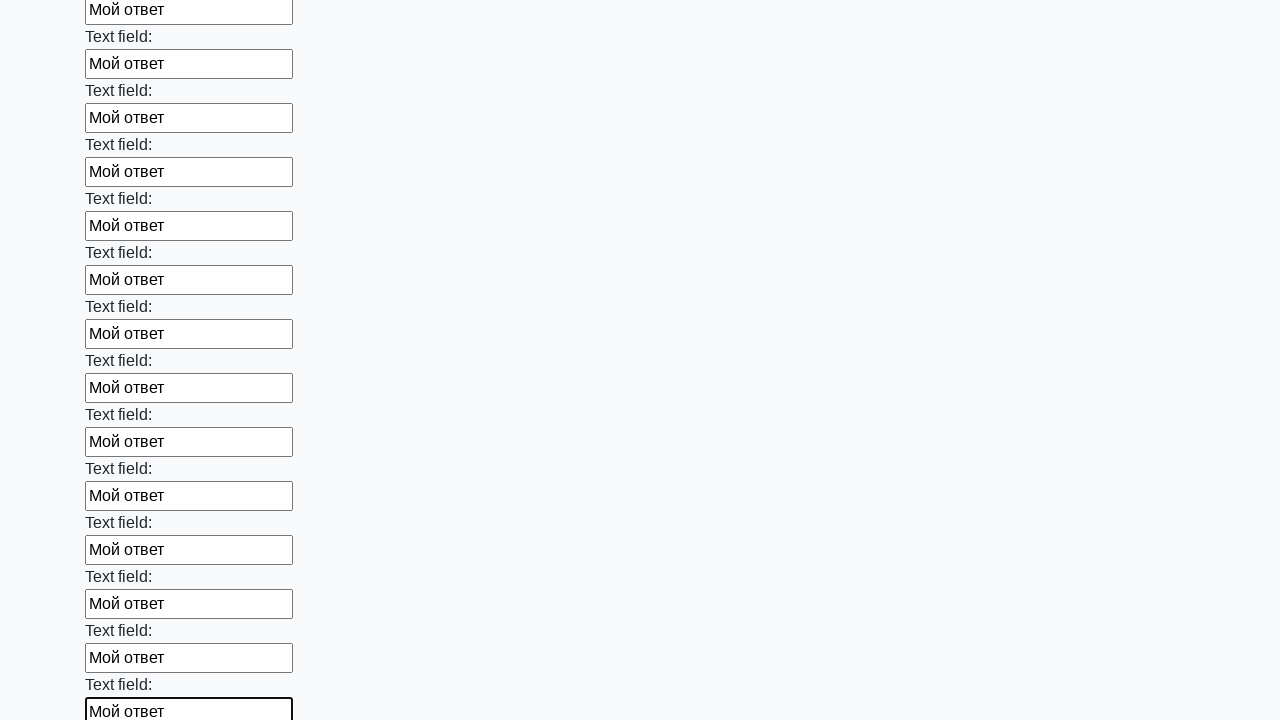

Filled input field with text on input >> nth=81
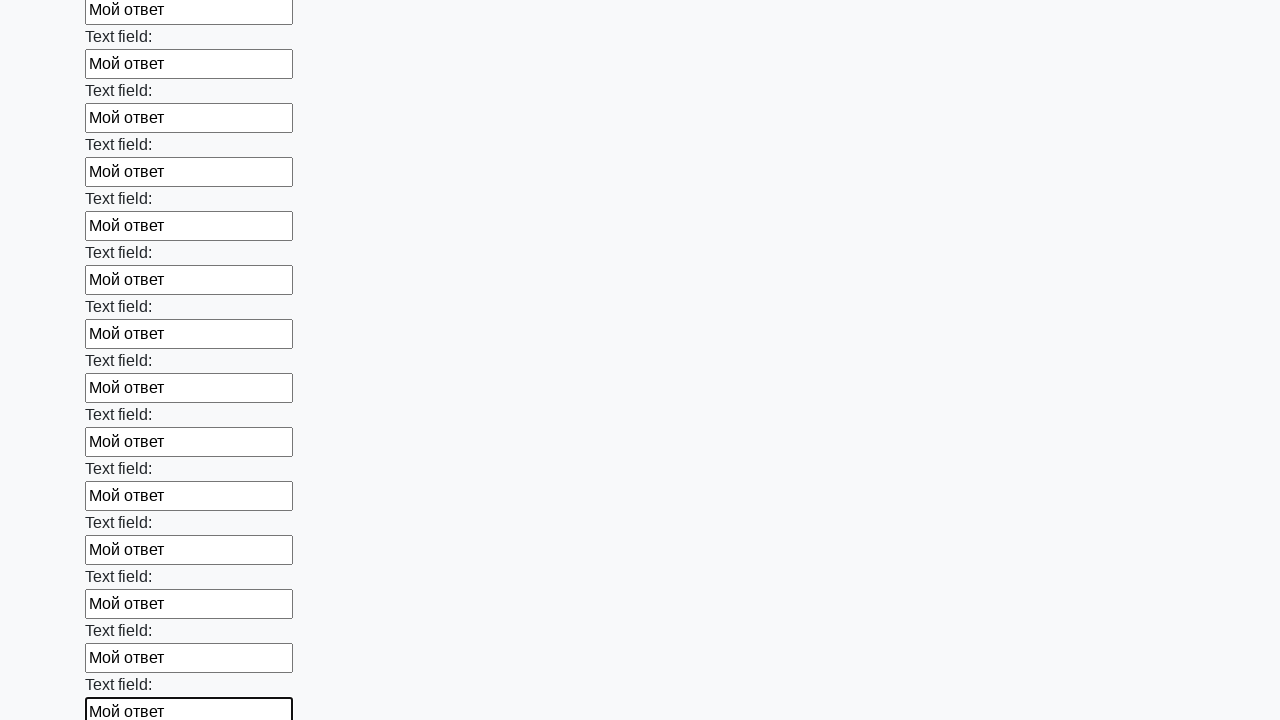

Filled input field with text on input >> nth=82
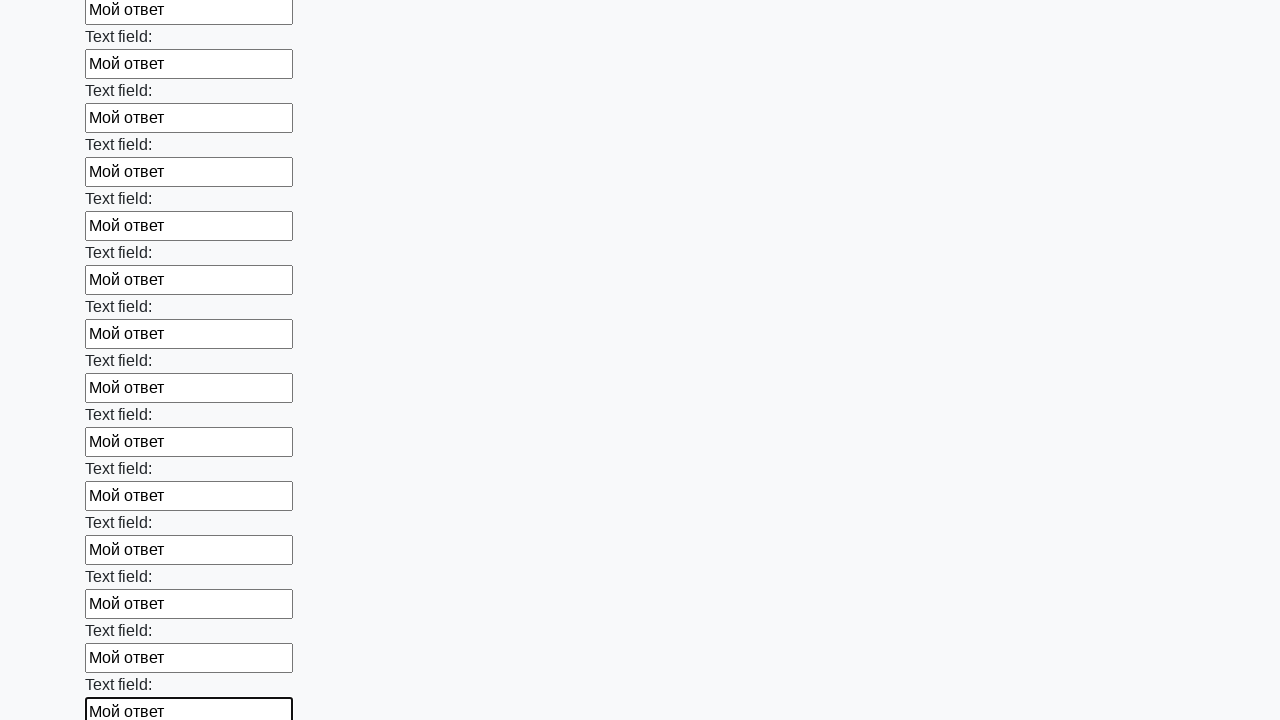

Filled input field with text on input >> nth=83
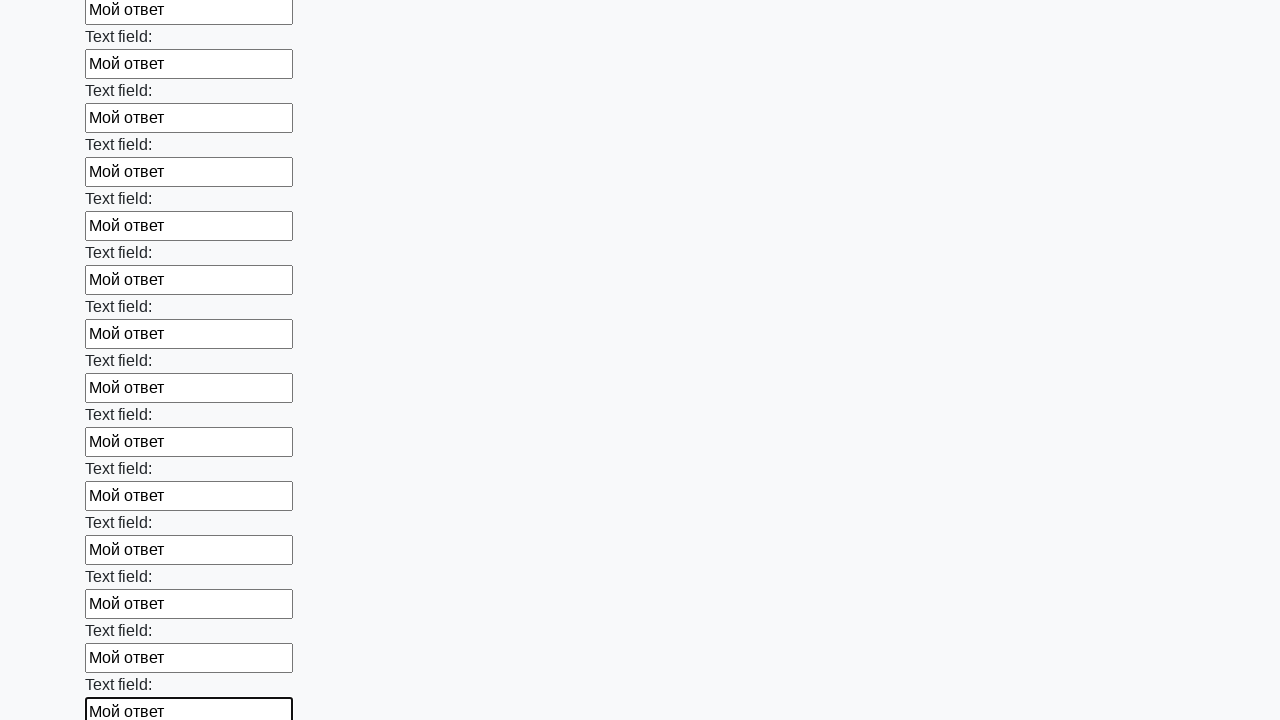

Filled input field with text on input >> nth=84
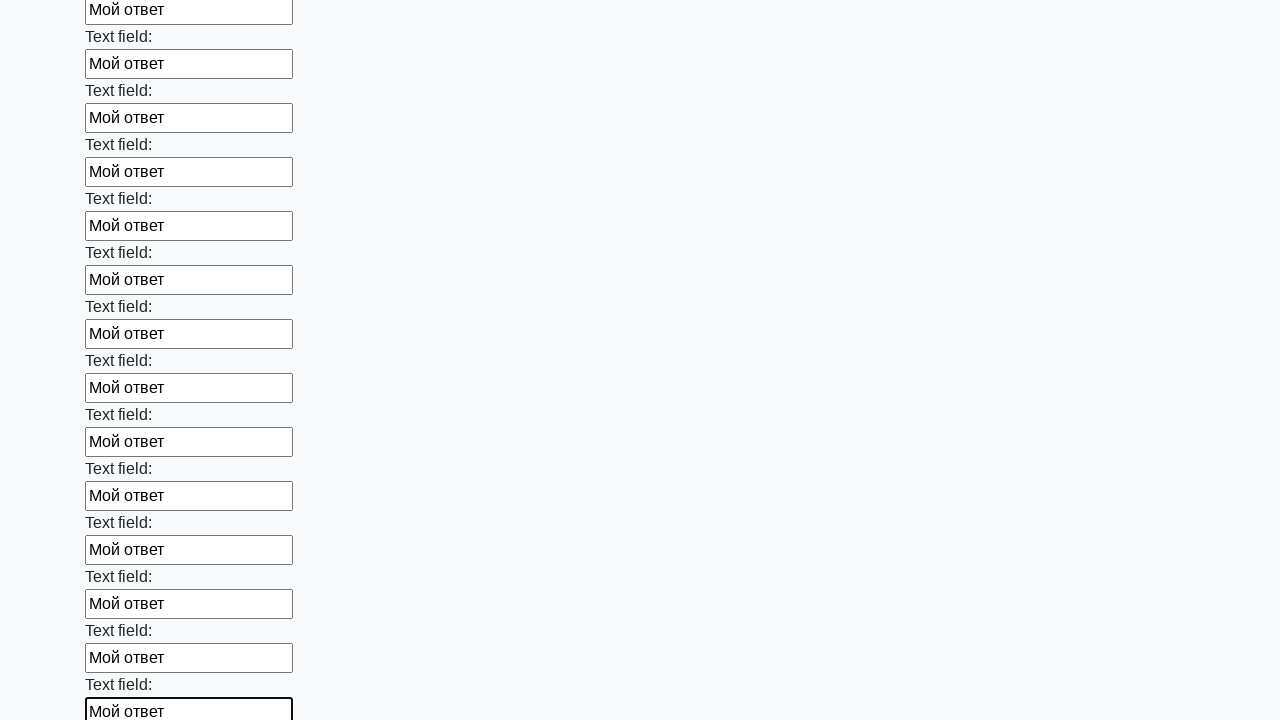

Filled input field with text on input >> nth=85
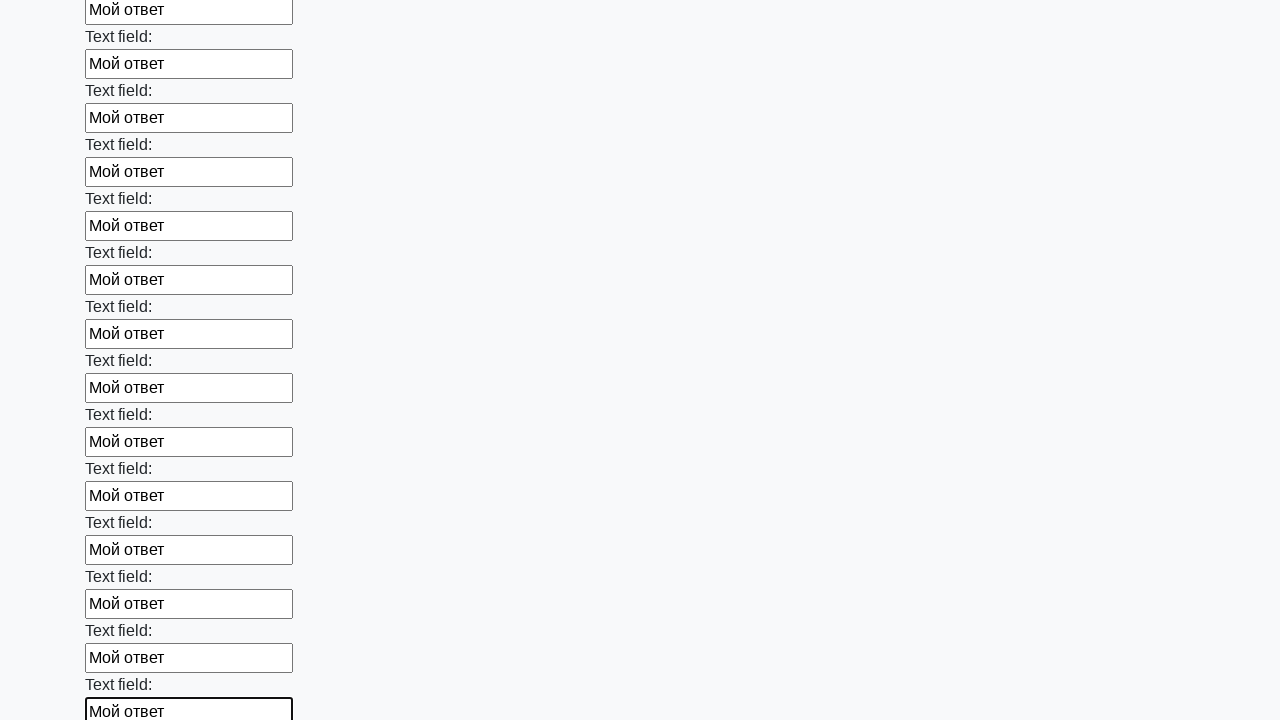

Filled input field with text on input >> nth=86
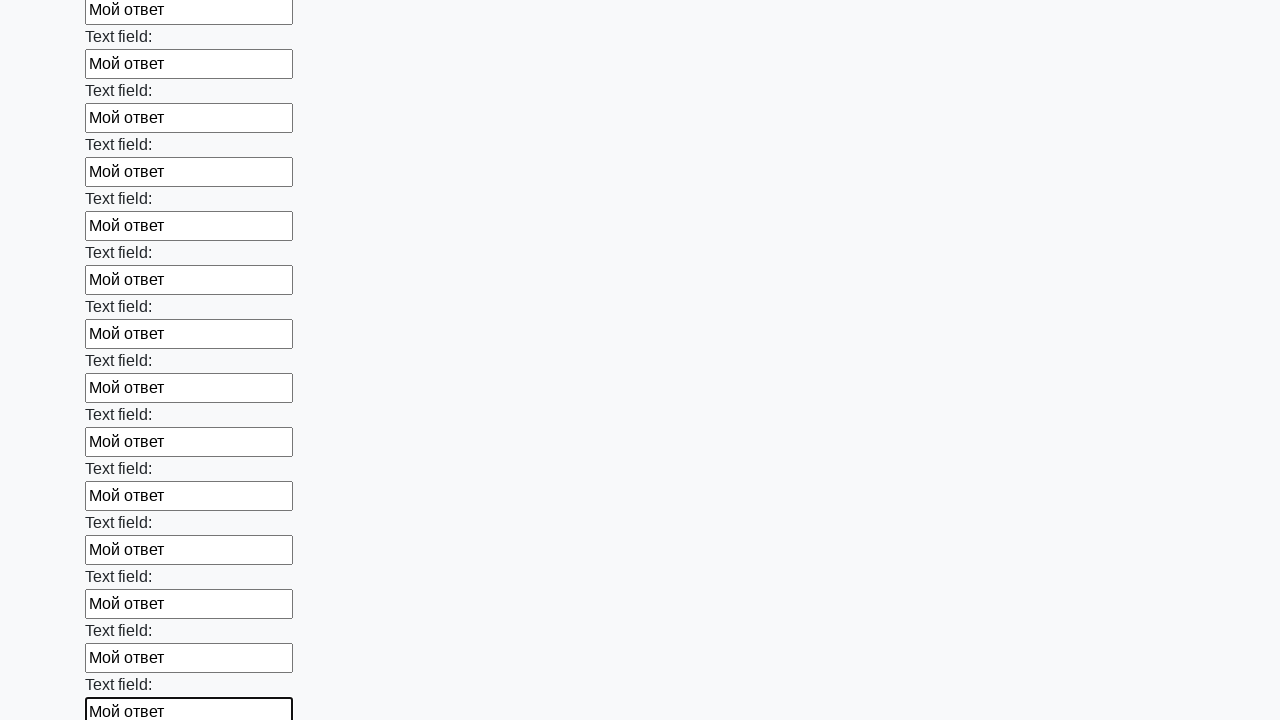

Filled input field with text on input >> nth=87
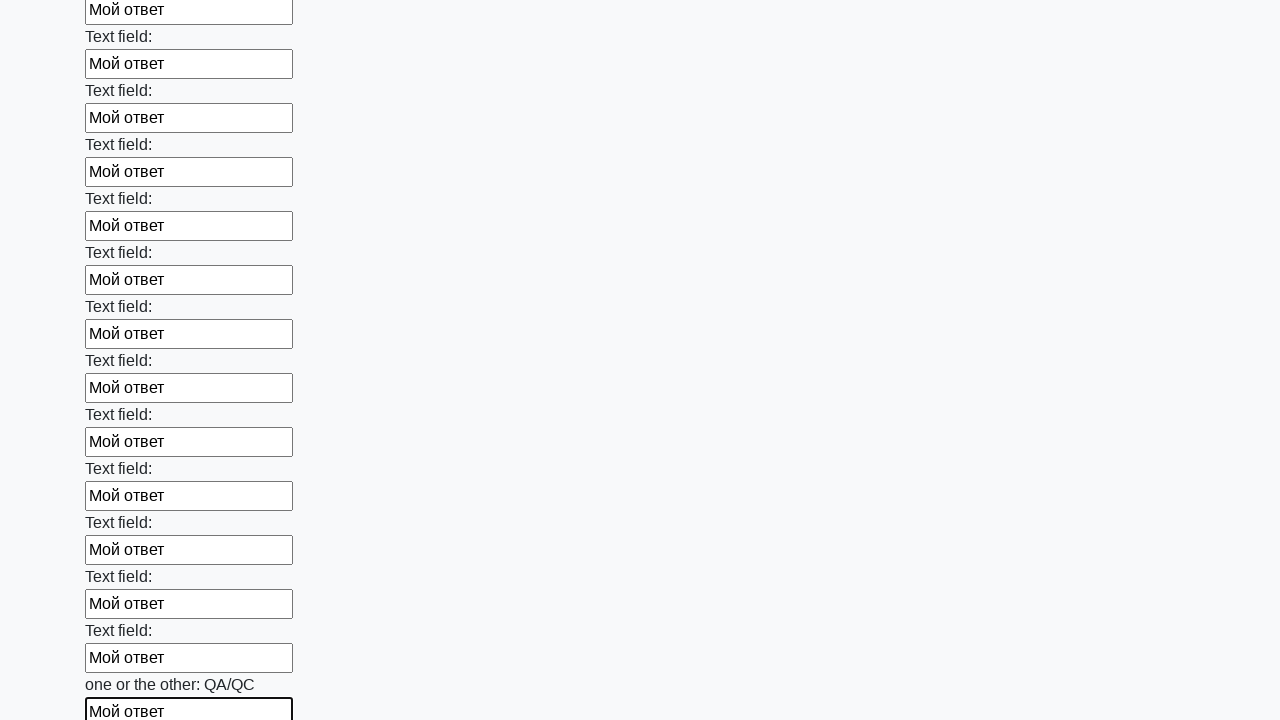

Filled input field with text on input >> nth=88
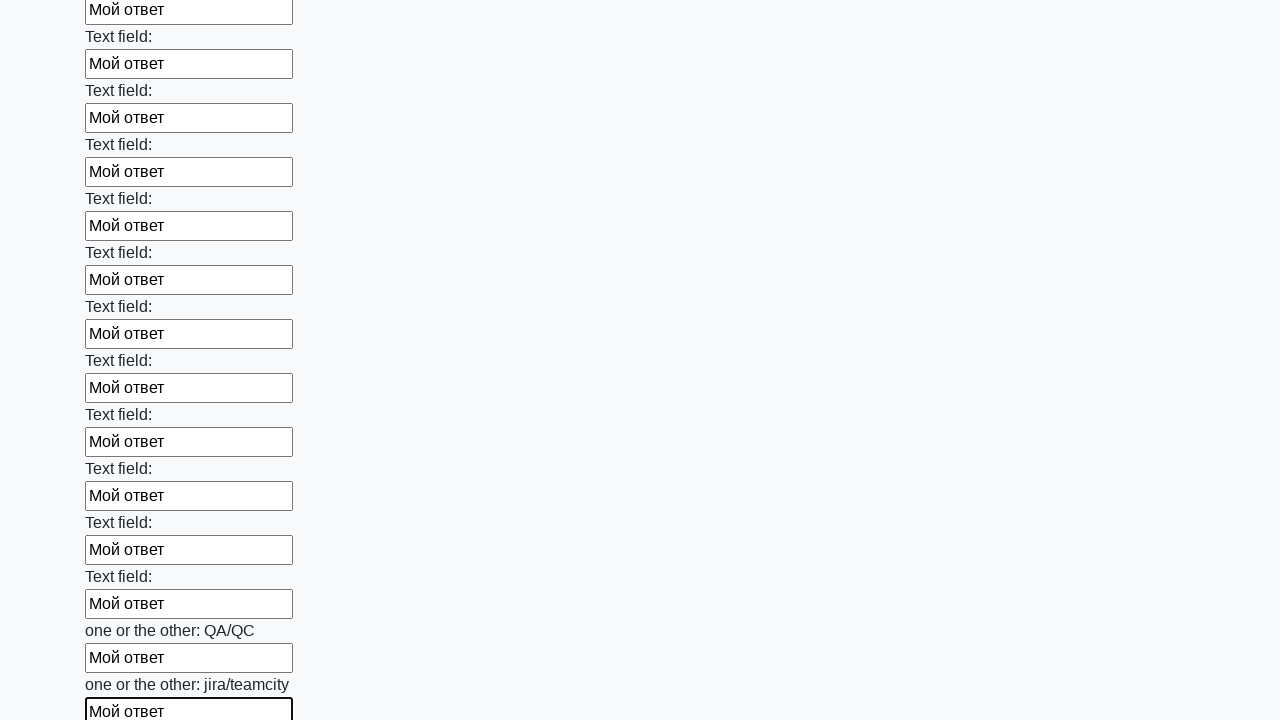

Filled input field with text on input >> nth=89
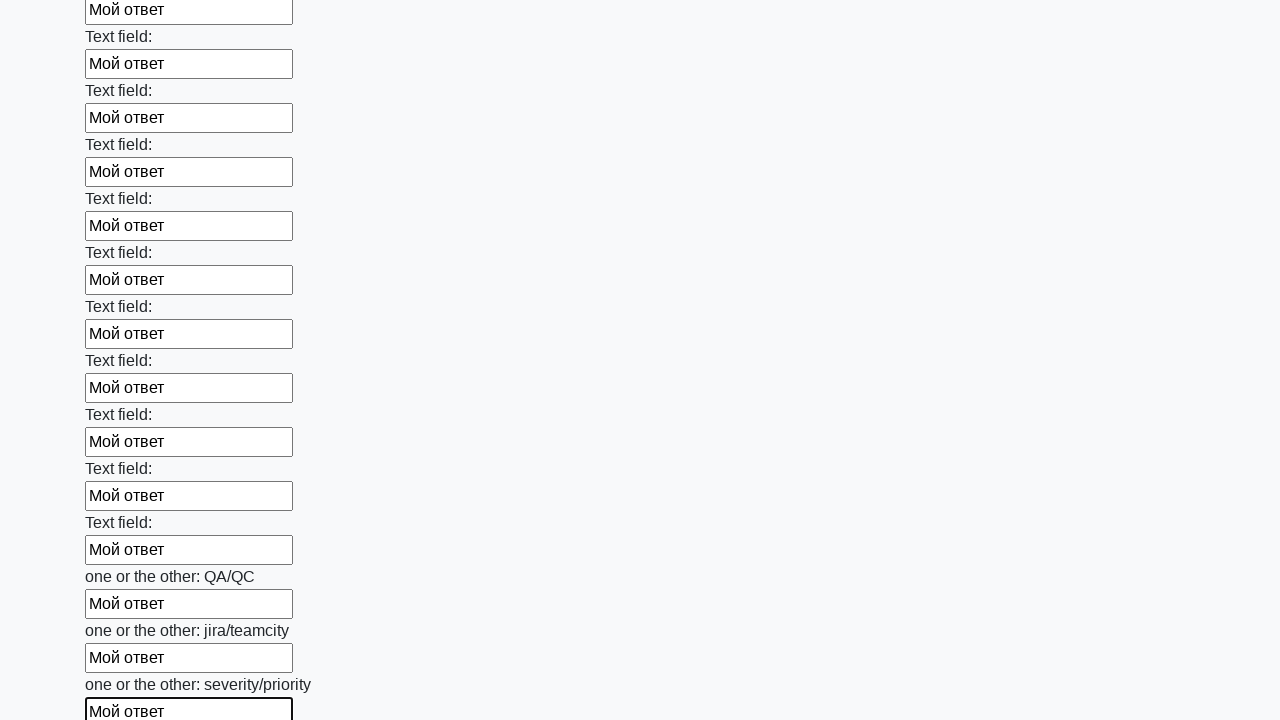

Filled input field with text on input >> nth=90
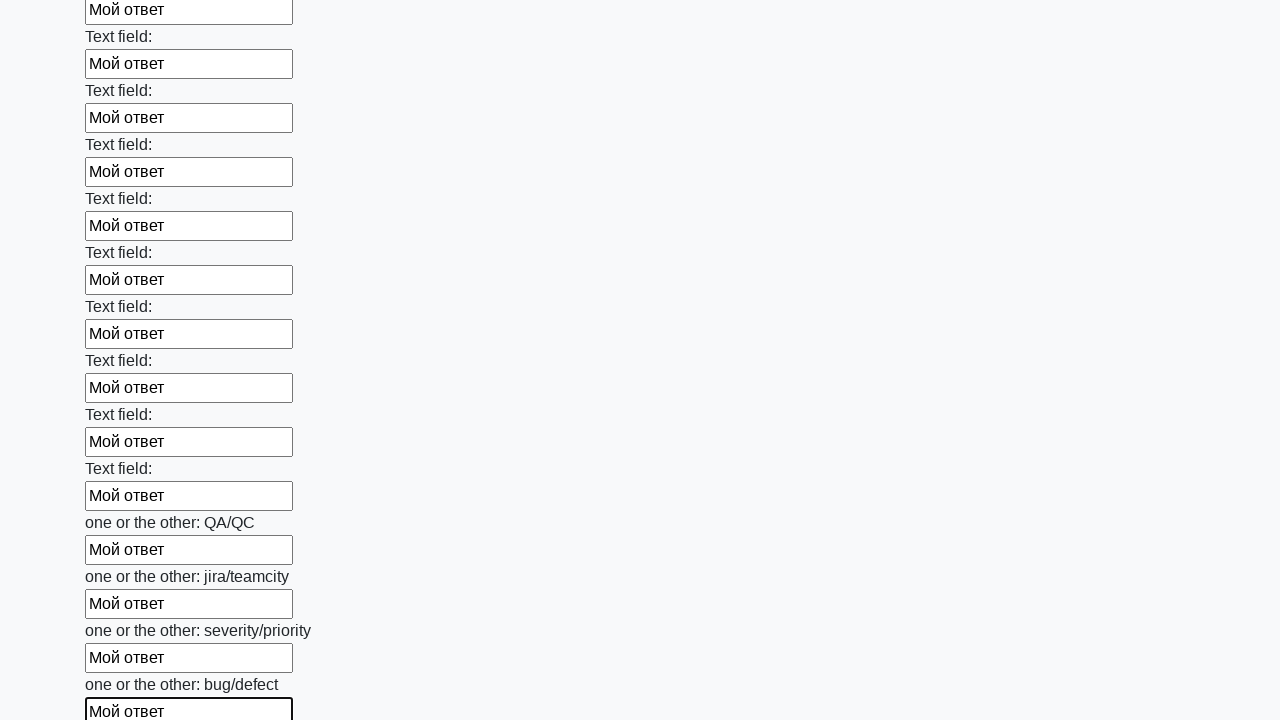

Filled input field with text on input >> nth=91
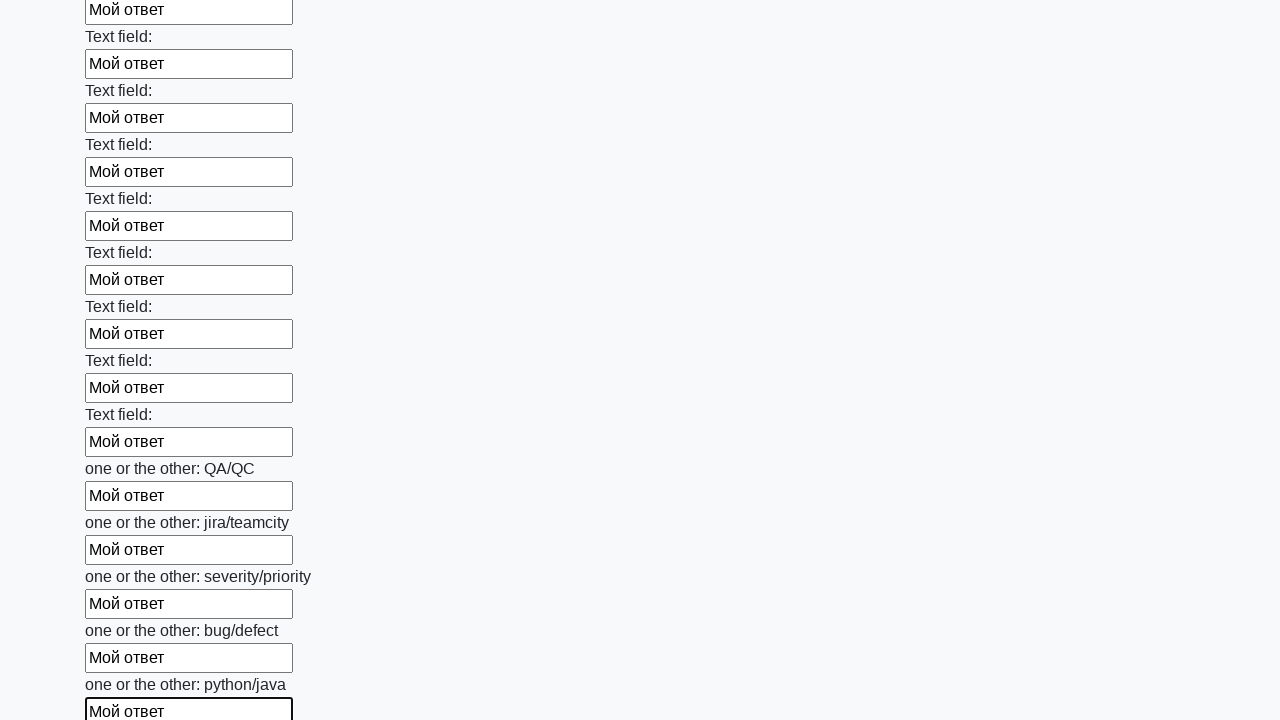

Filled input field with text on input >> nth=92
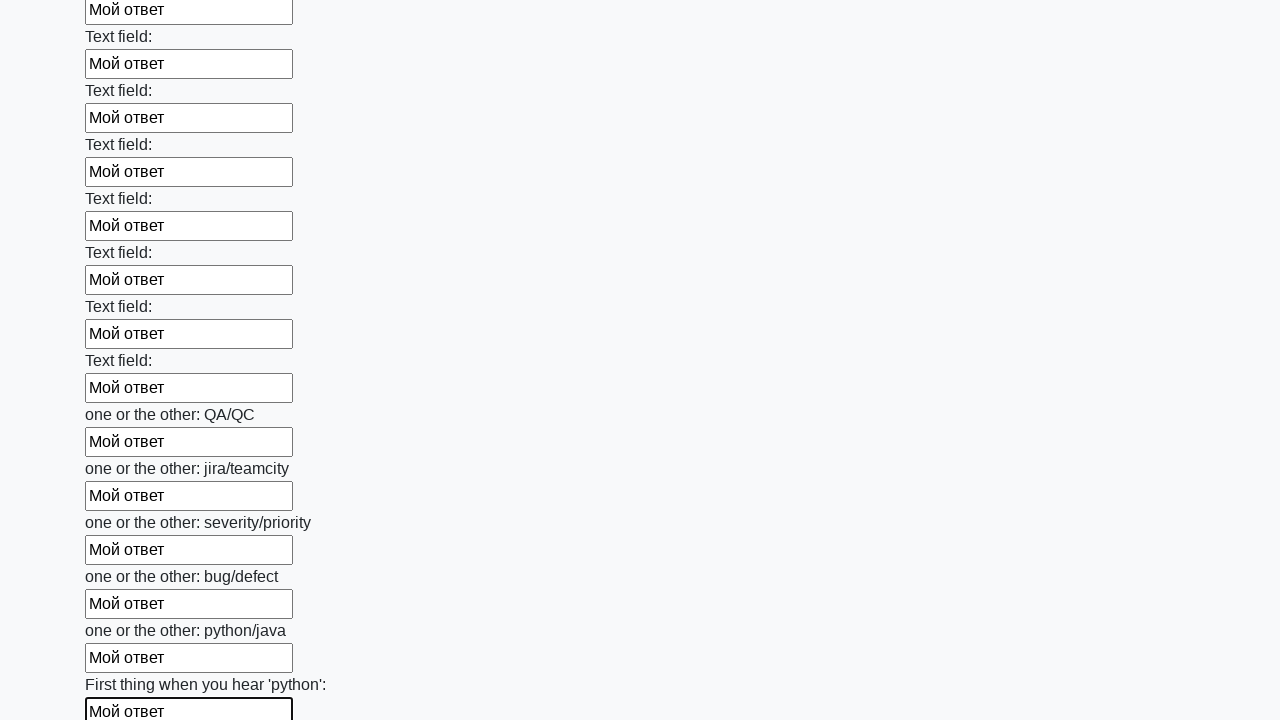

Filled input field with text on input >> nth=93
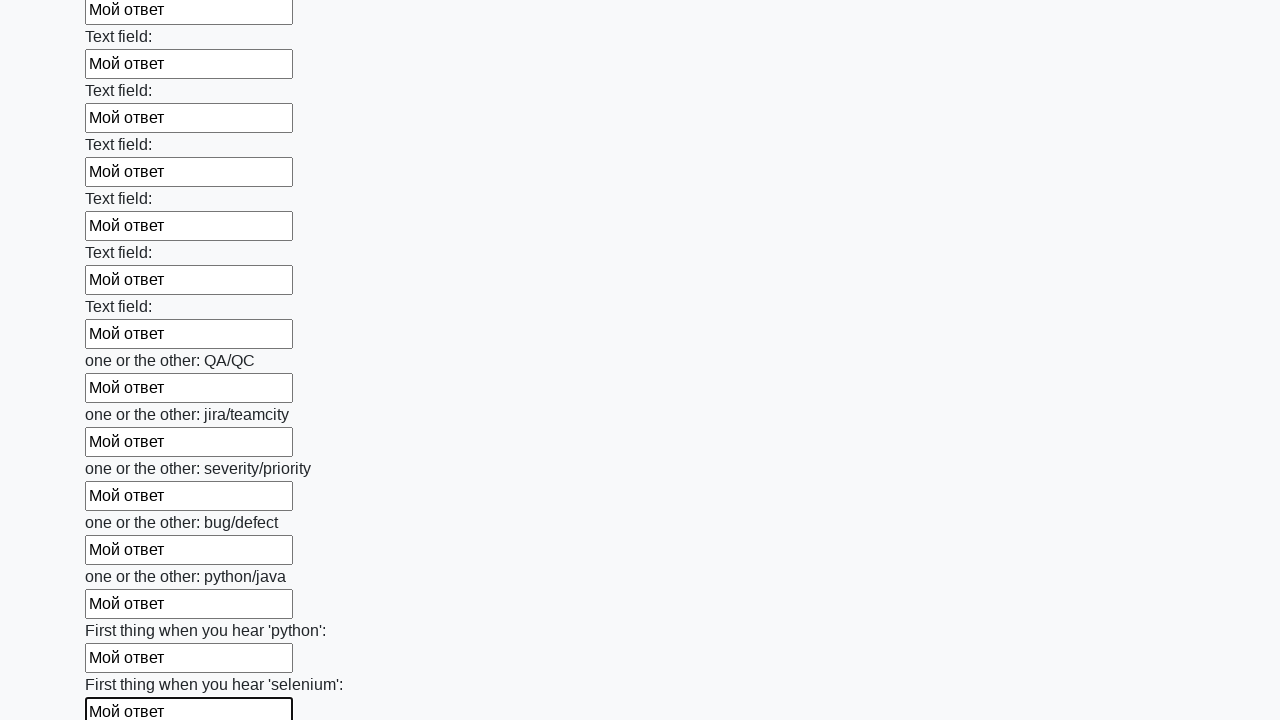

Filled input field with text on input >> nth=94
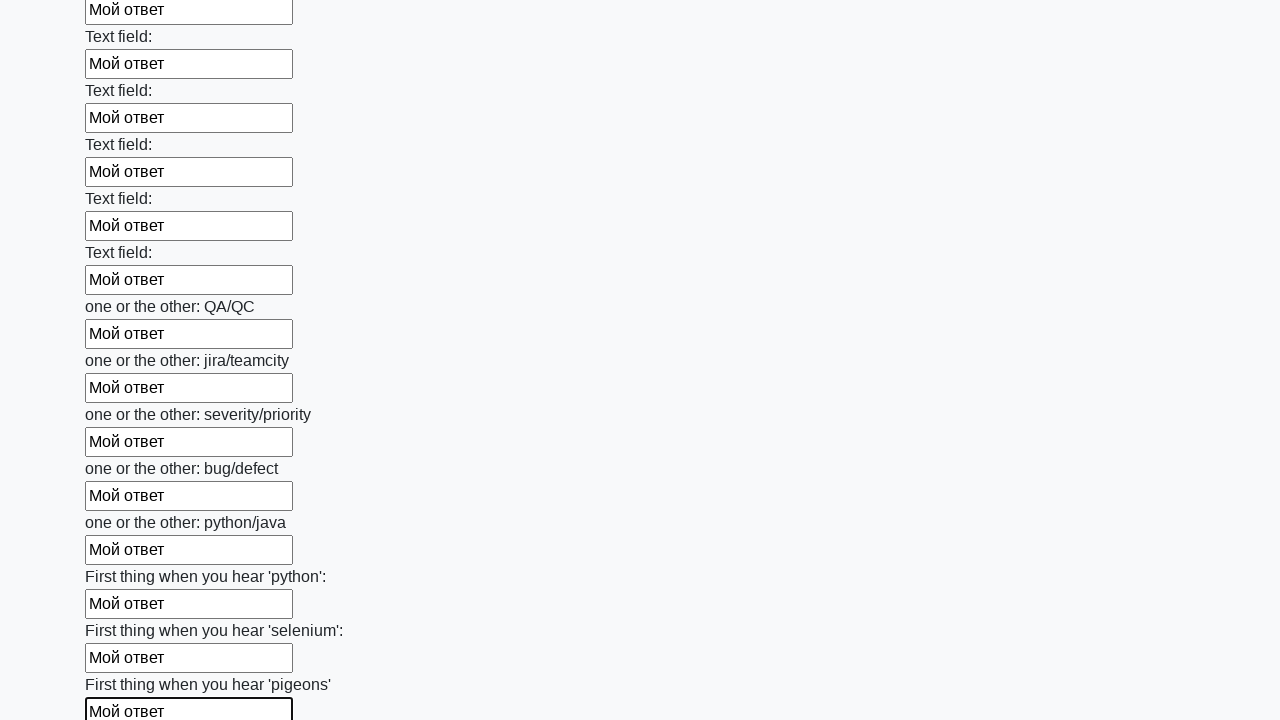

Filled input field with text on input >> nth=95
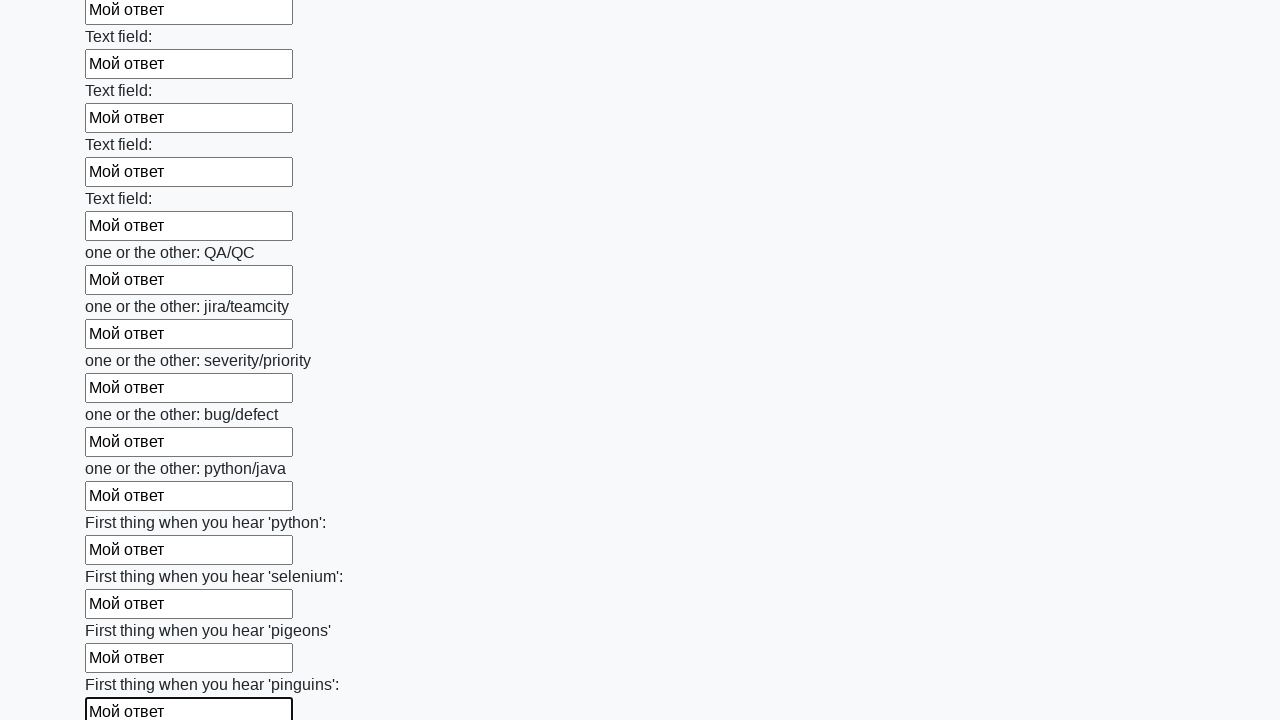

Filled input field with text on input >> nth=96
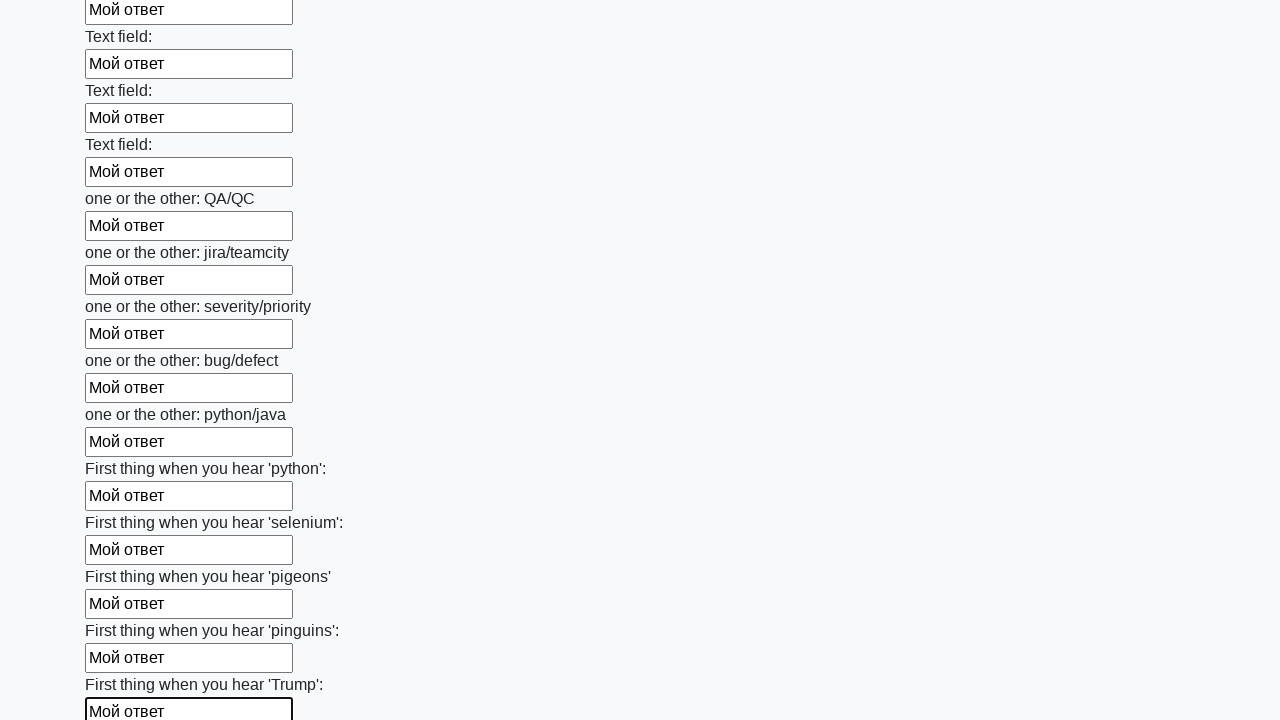

Filled input field with text on input >> nth=97
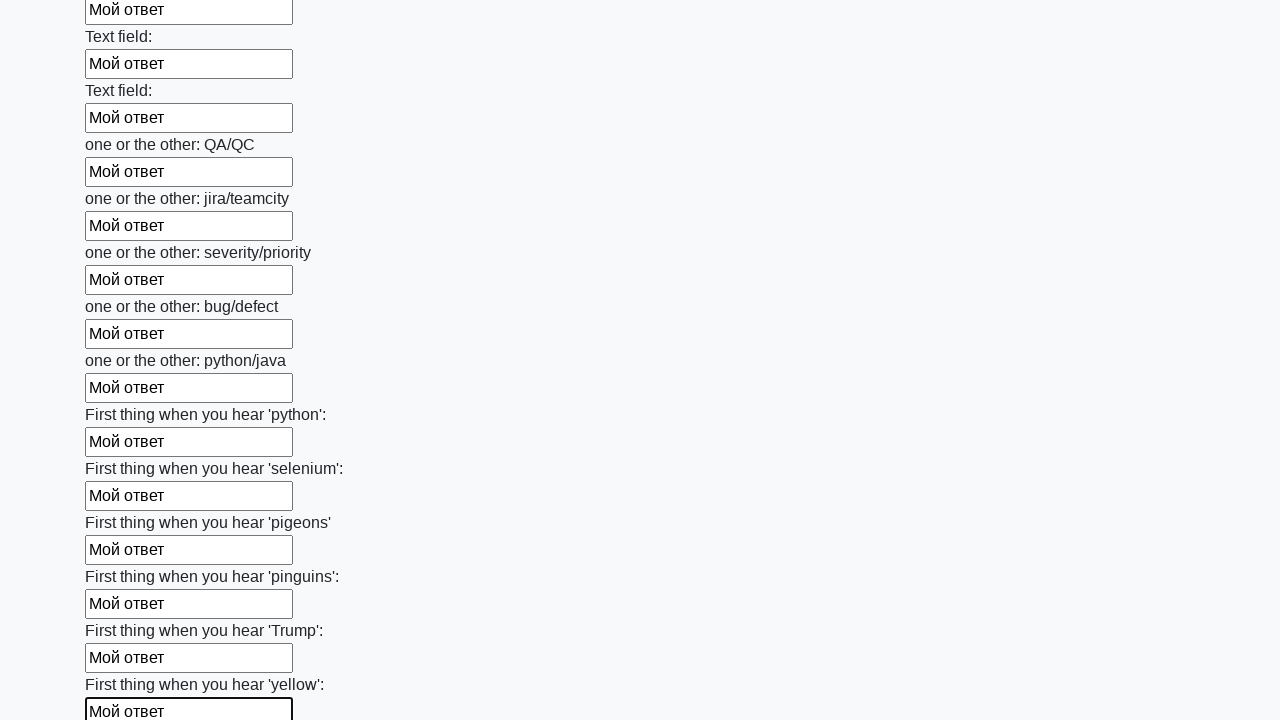

Filled input field with text on input >> nth=98
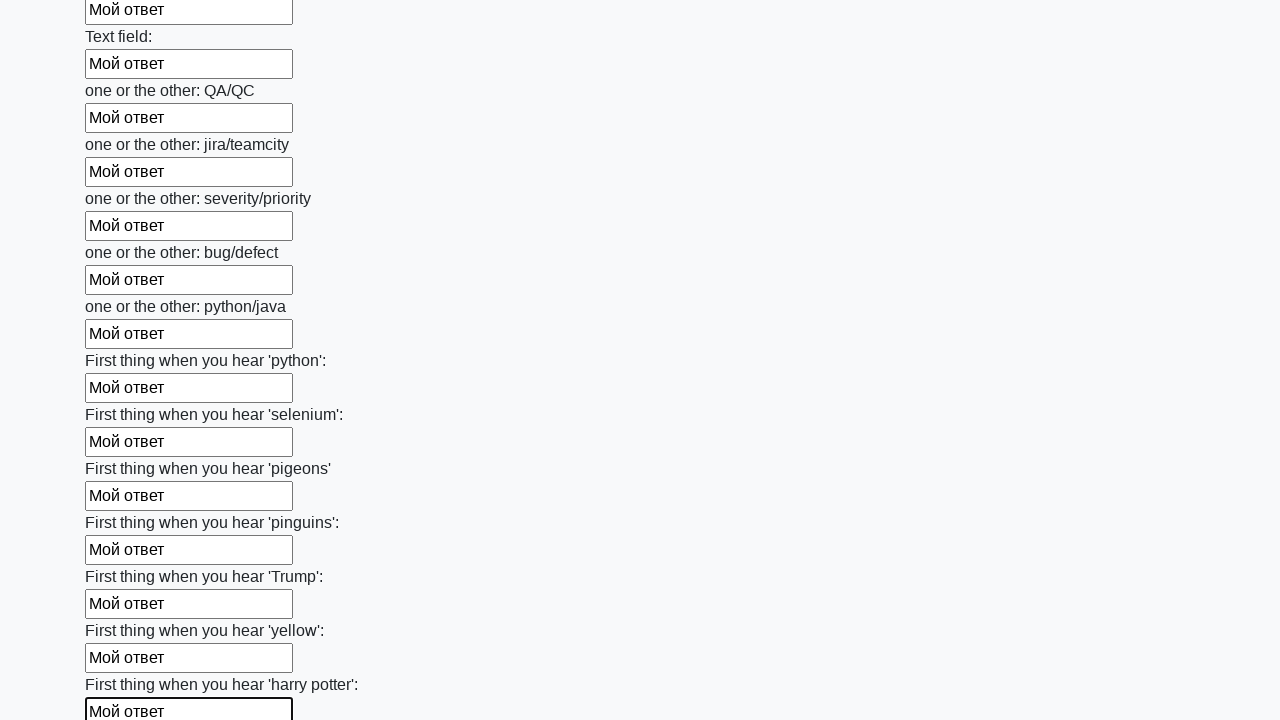

Filled input field with text on input >> nth=99
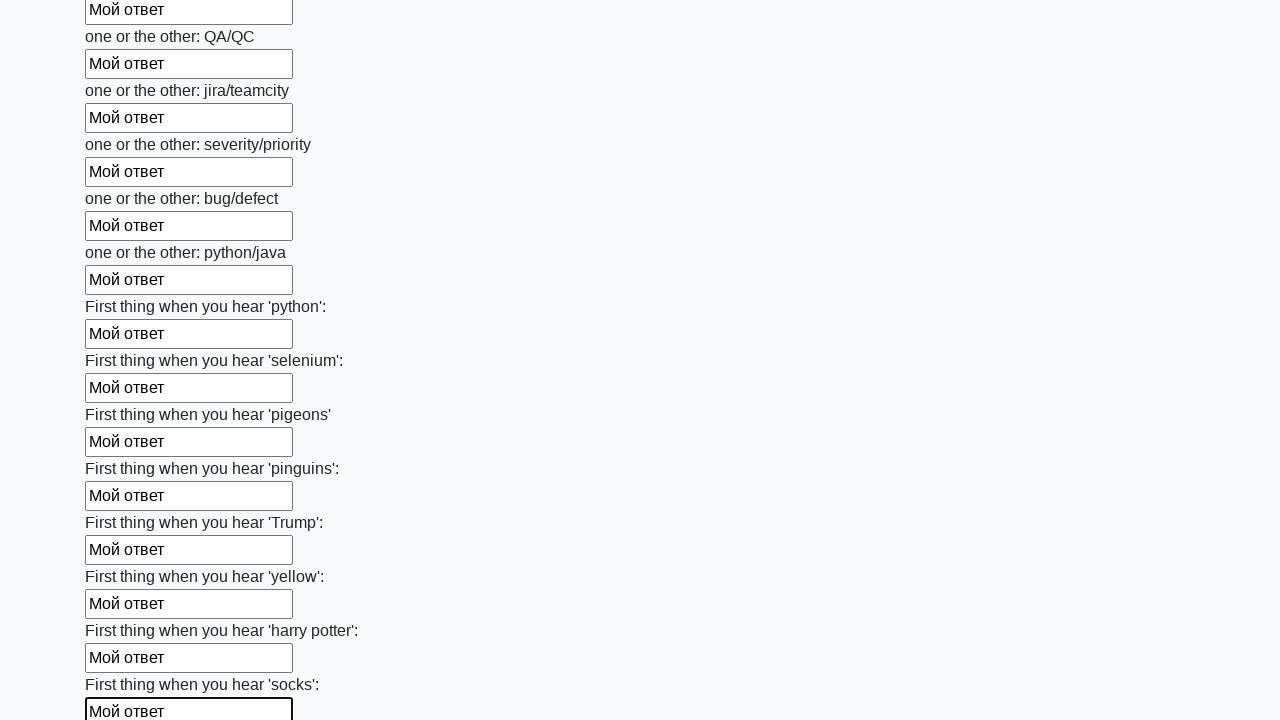

Clicked submit button to submit the form at (123, 611) on button.btn
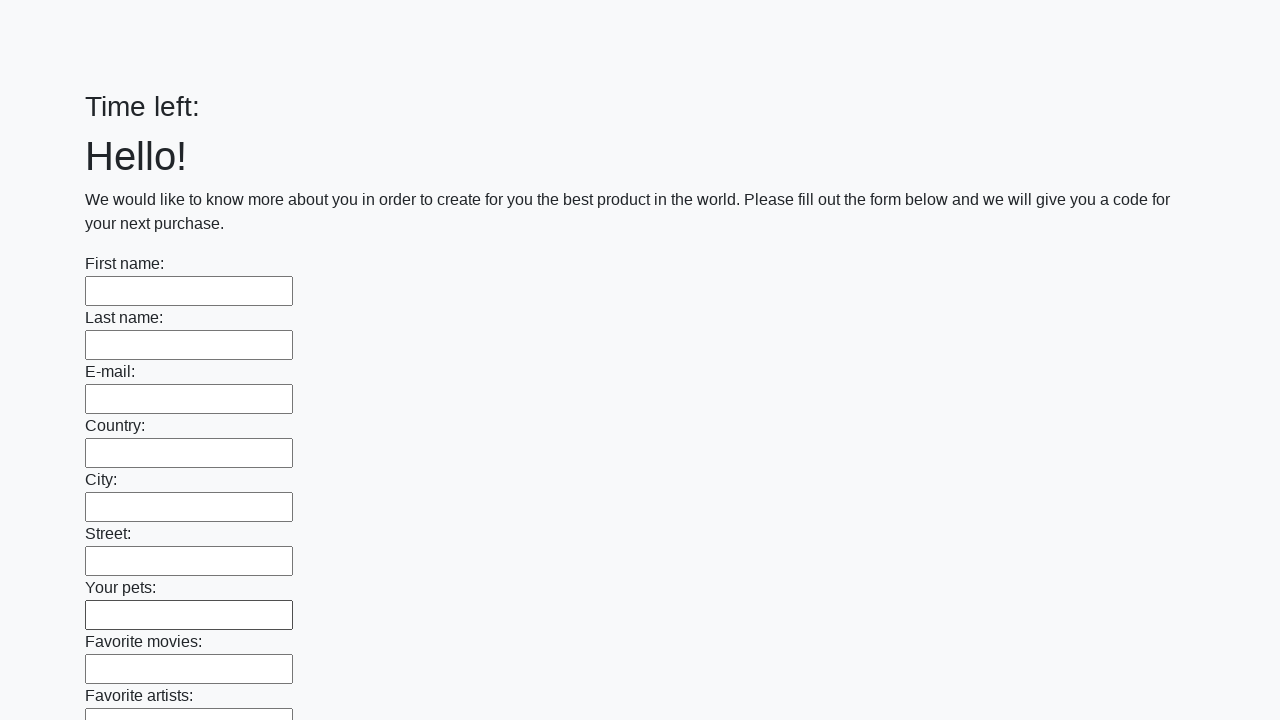

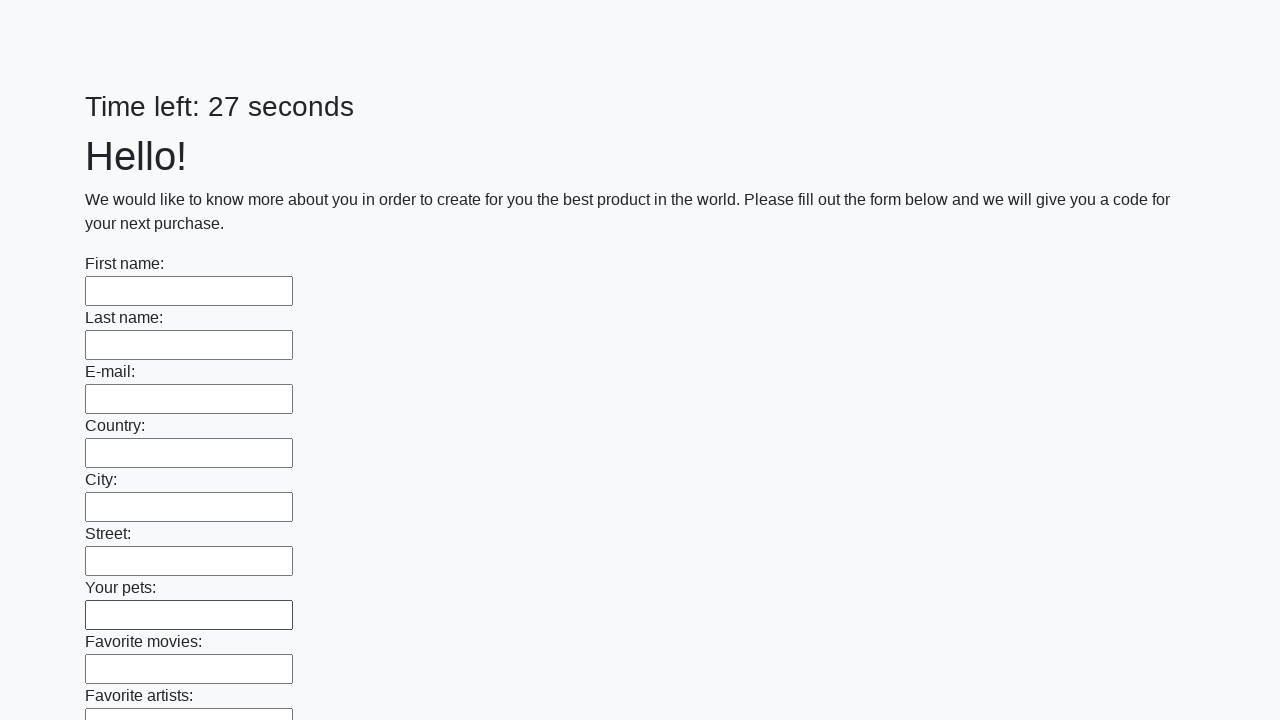